Tests multiple checkbox interactions by selecting all checkboxes, deselecting all, then selecting only a specific checkbox and verifying each state

Starting URL: https://automationfc.github.io/multiple-fields/

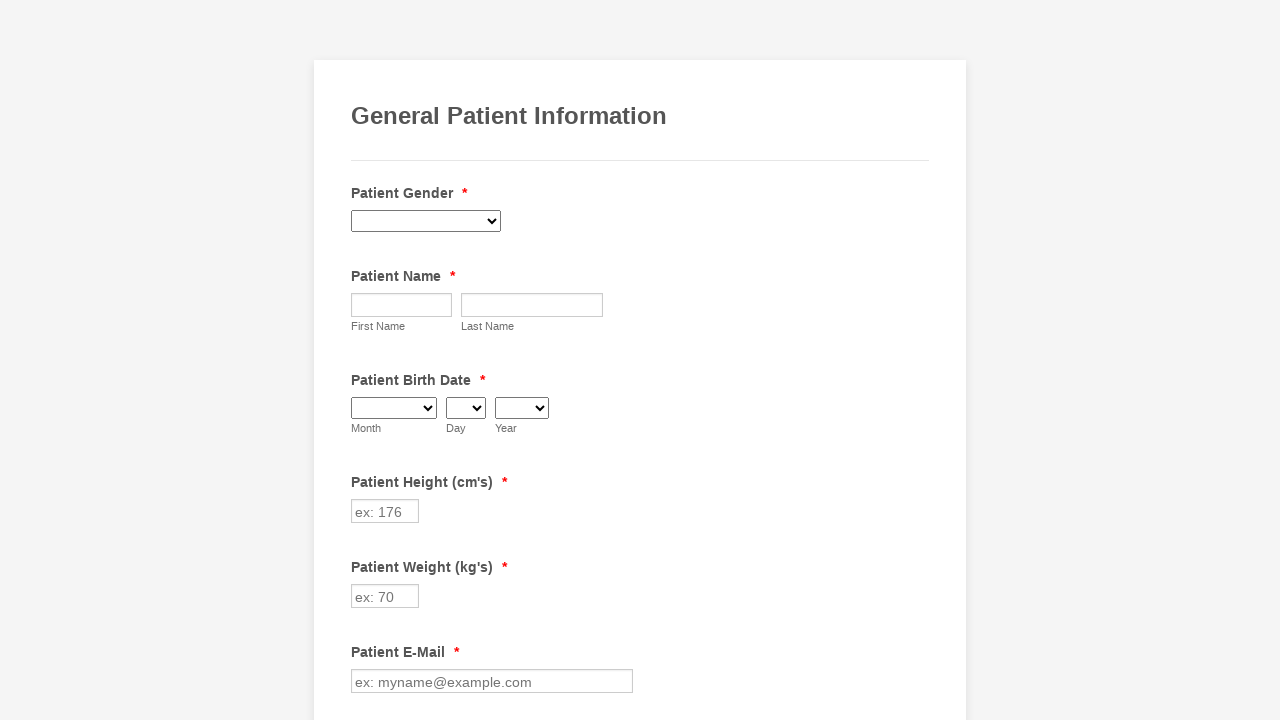

Scrolled to checkbox section
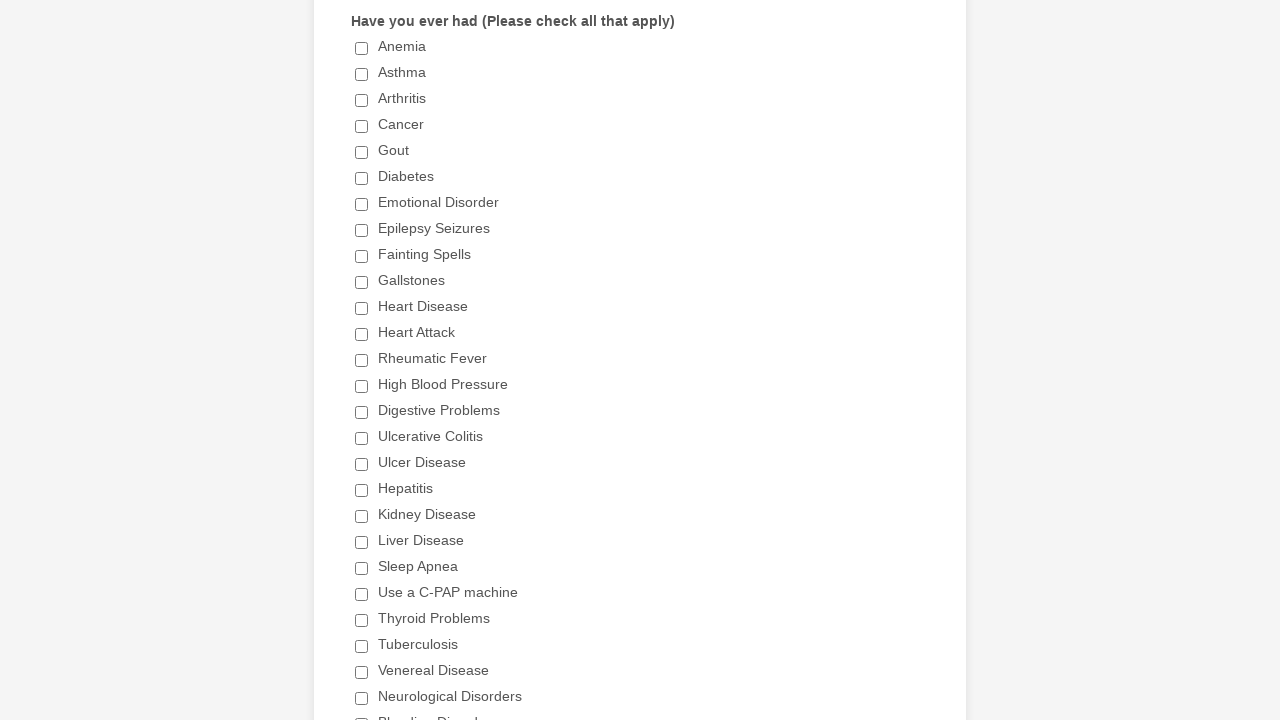

Located all checkboxes in form
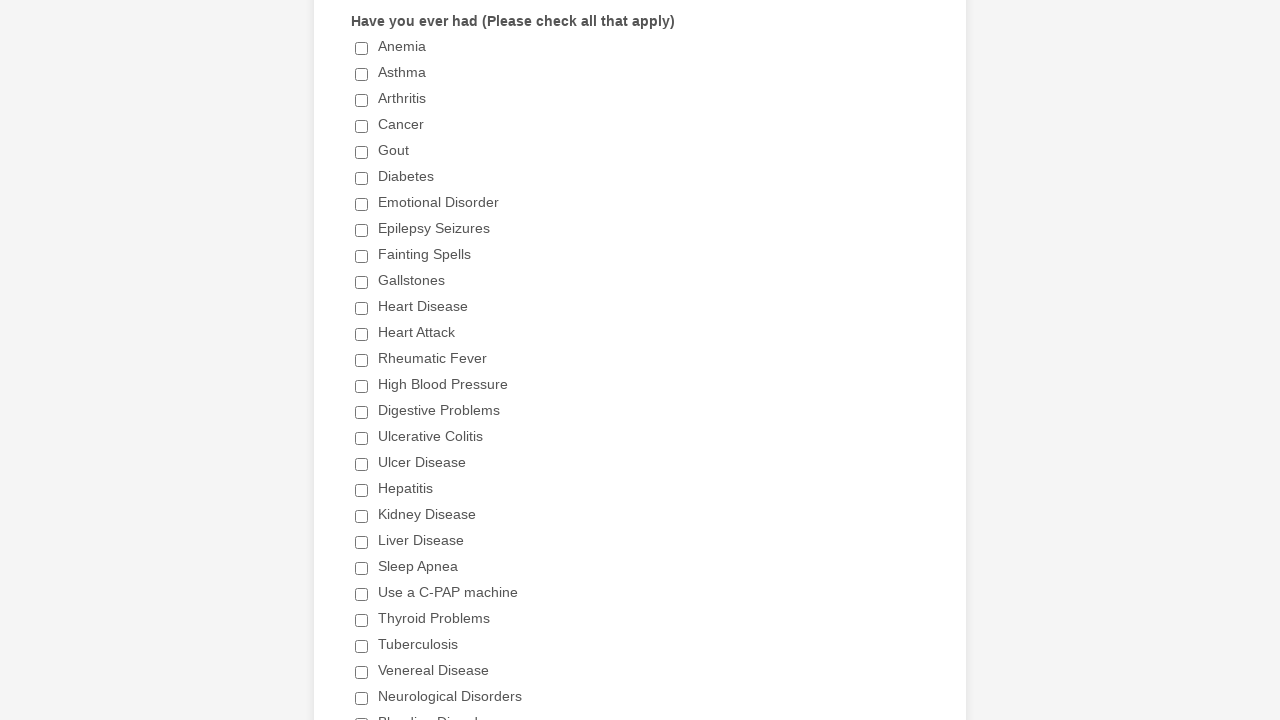

Found 29 checkboxes
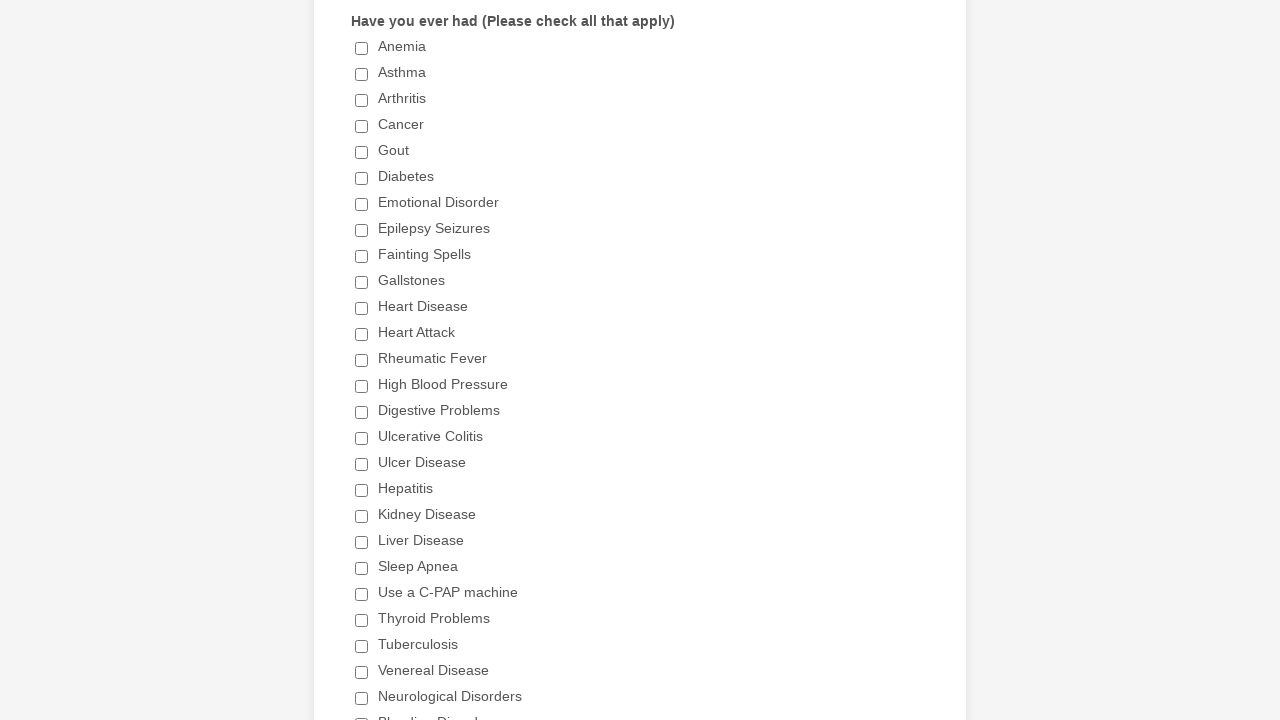

Clicked checkbox 1 to select it at (362, 48) on div.form-input-wide input[type='checkbox'] >> nth=0
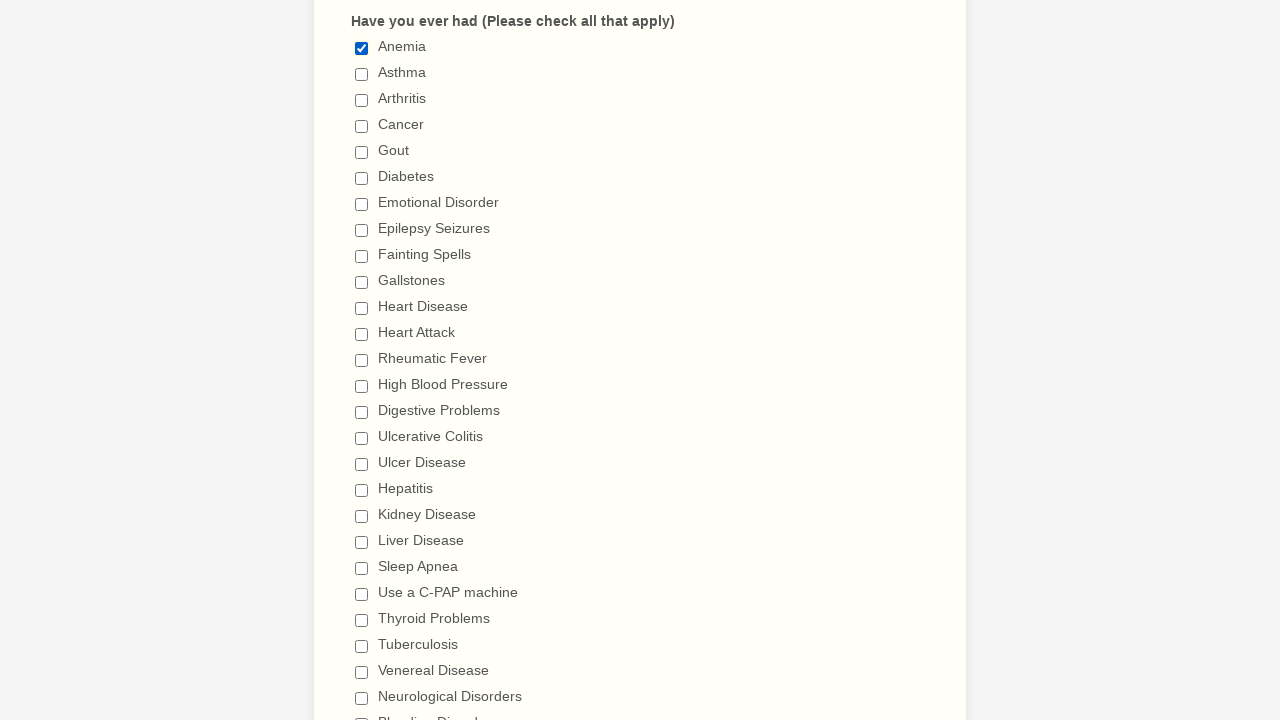

Clicked checkbox 2 to select it at (362, 74) on div.form-input-wide input[type='checkbox'] >> nth=1
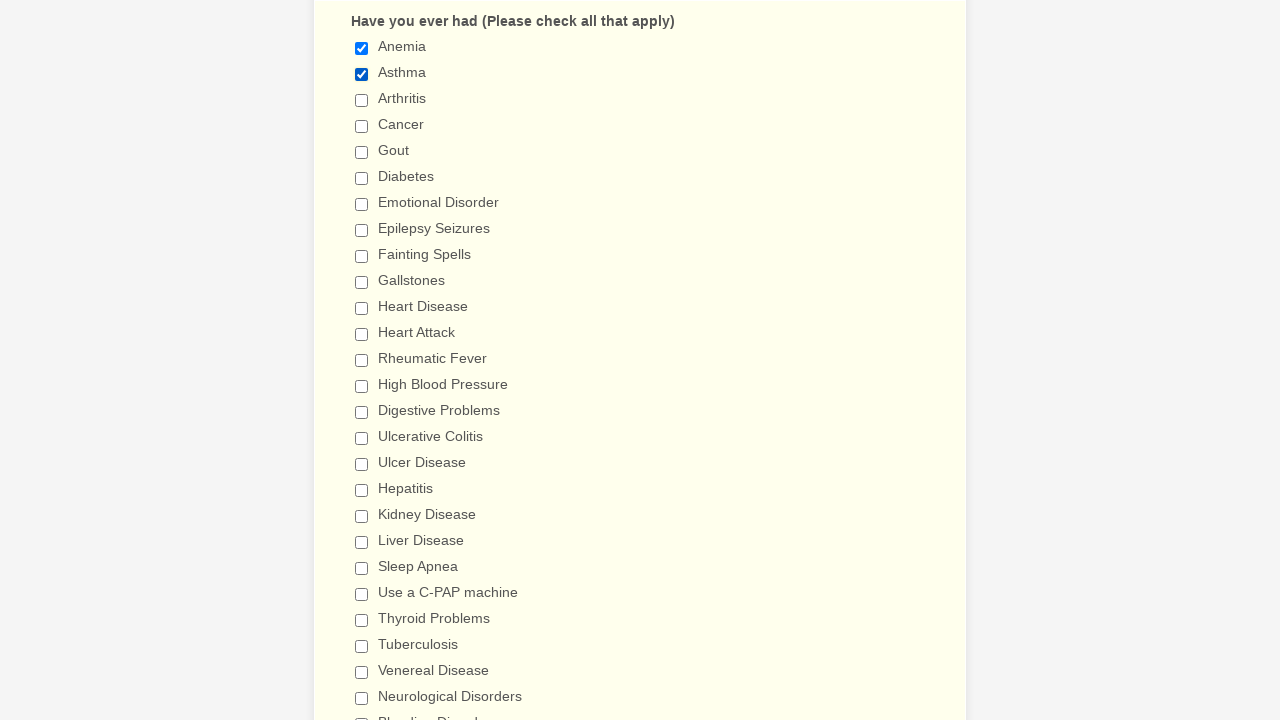

Clicked checkbox 3 to select it at (362, 100) on div.form-input-wide input[type='checkbox'] >> nth=2
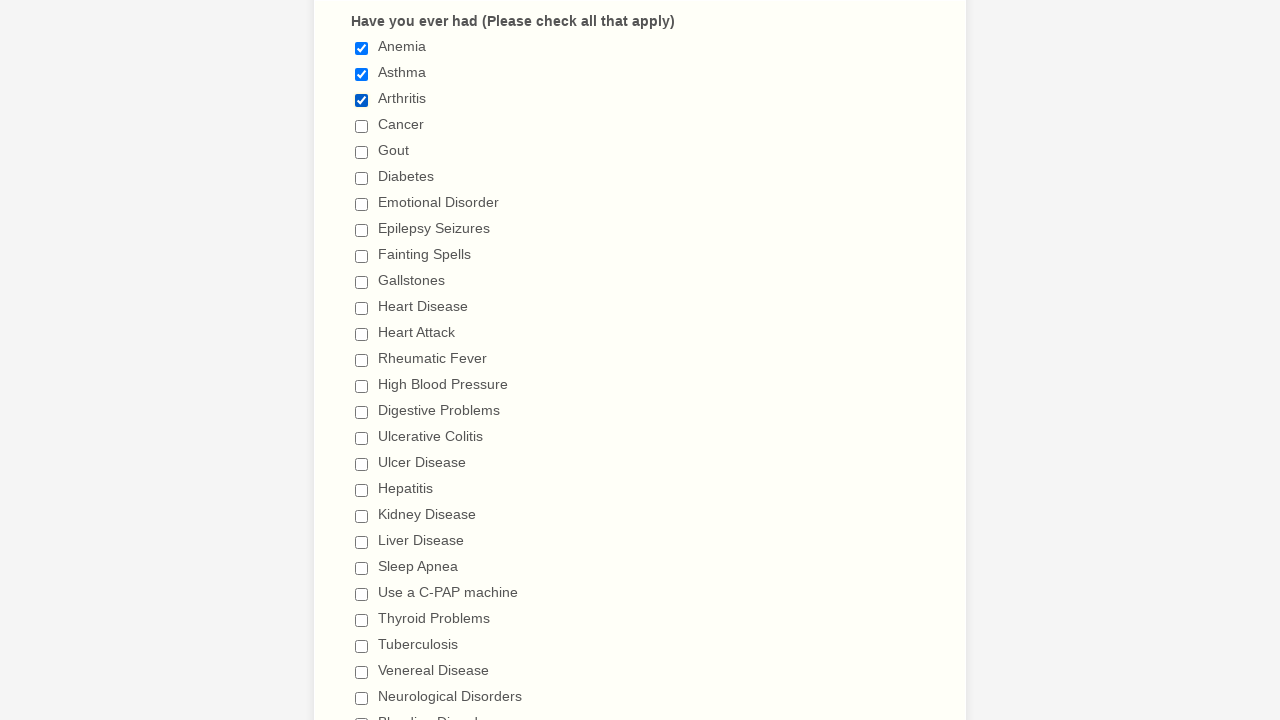

Clicked checkbox 4 to select it at (362, 126) on div.form-input-wide input[type='checkbox'] >> nth=3
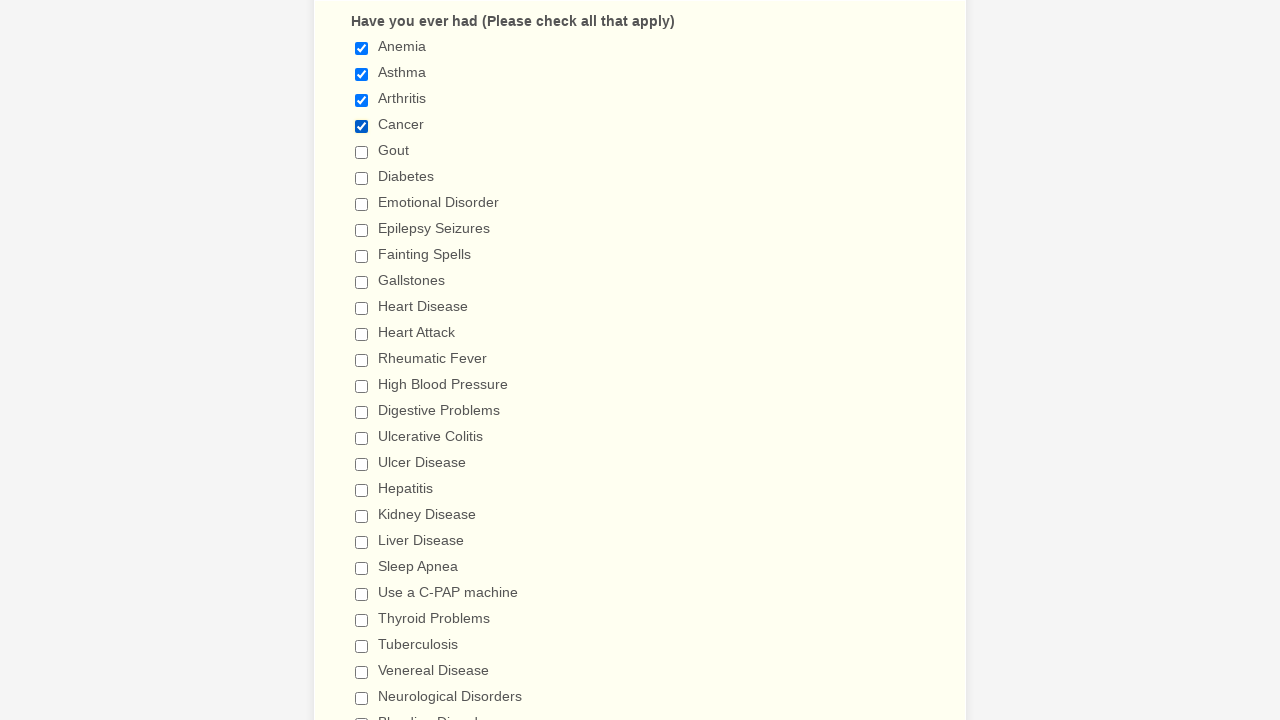

Clicked checkbox 5 to select it at (362, 152) on div.form-input-wide input[type='checkbox'] >> nth=4
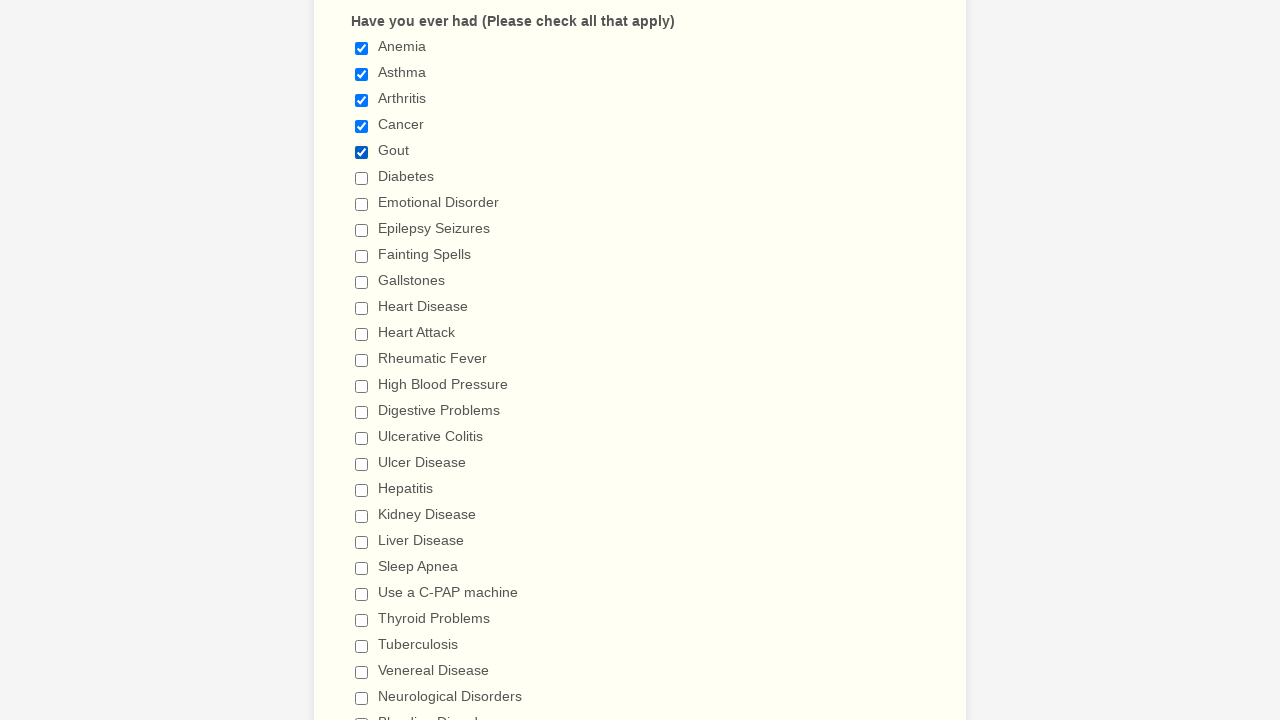

Clicked checkbox 6 to select it at (362, 178) on div.form-input-wide input[type='checkbox'] >> nth=5
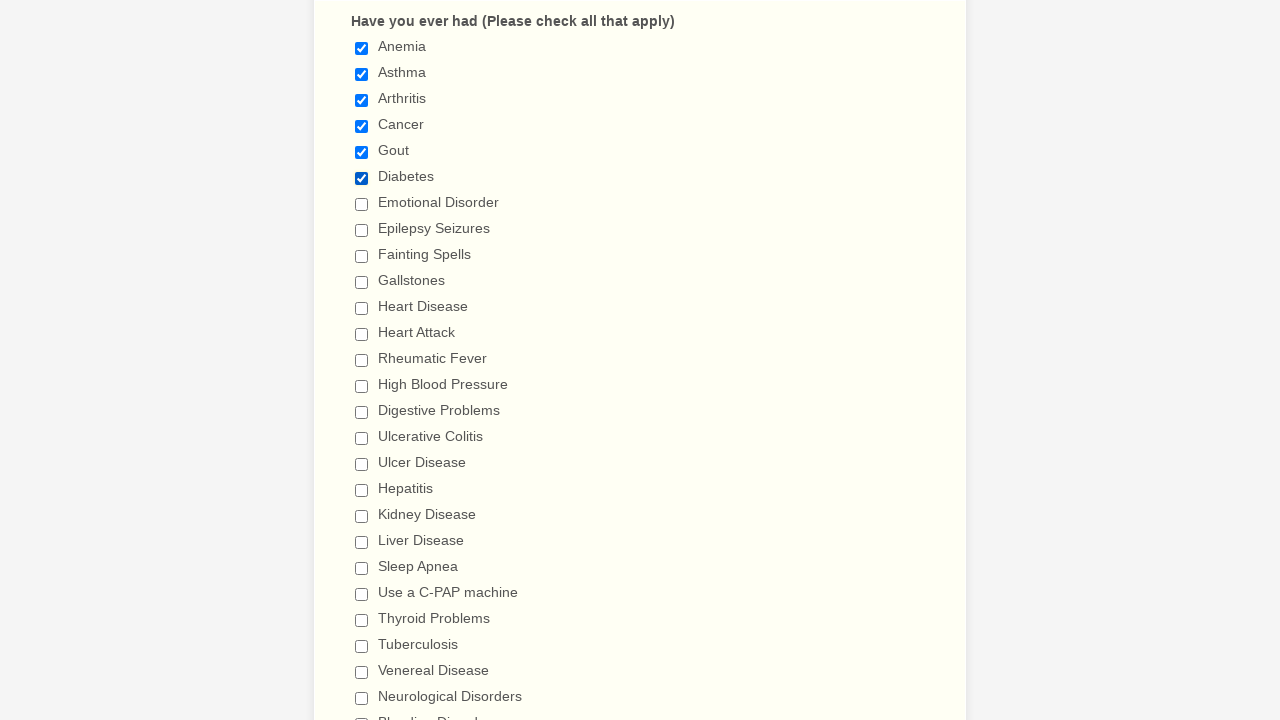

Clicked checkbox 7 to select it at (362, 204) on div.form-input-wide input[type='checkbox'] >> nth=6
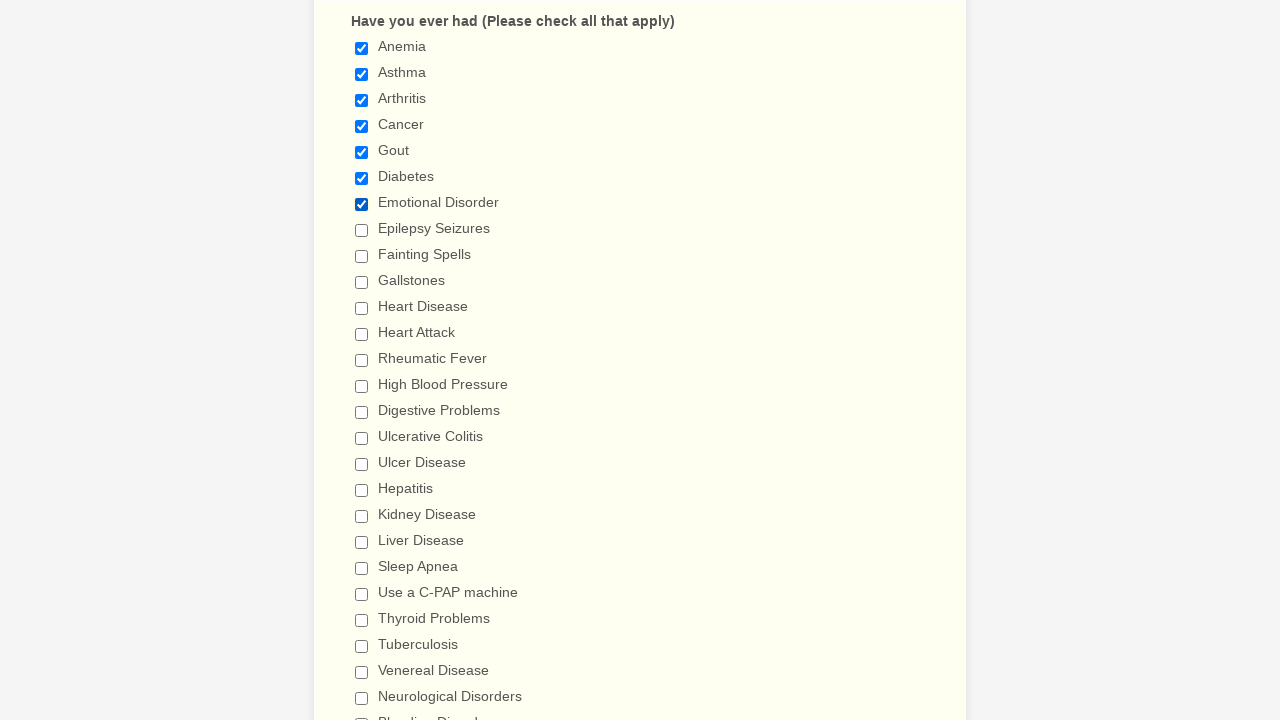

Clicked checkbox 8 to select it at (362, 230) on div.form-input-wide input[type='checkbox'] >> nth=7
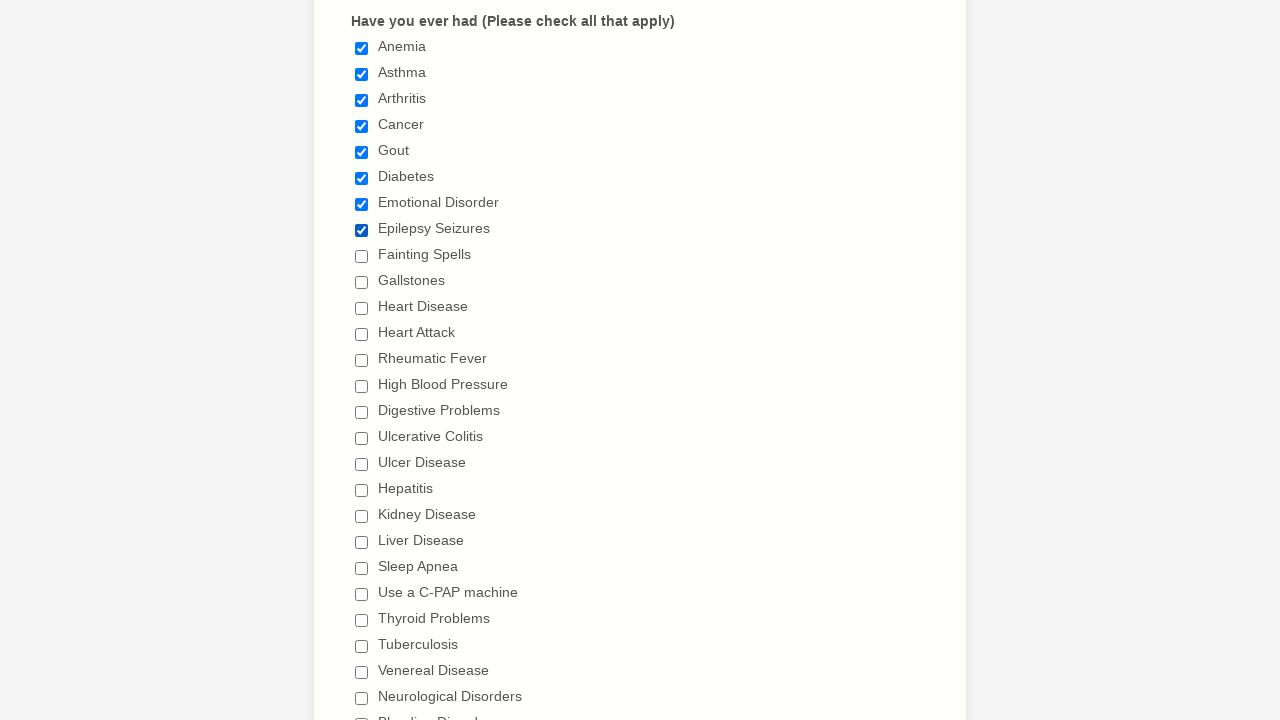

Clicked checkbox 9 to select it at (362, 256) on div.form-input-wide input[type='checkbox'] >> nth=8
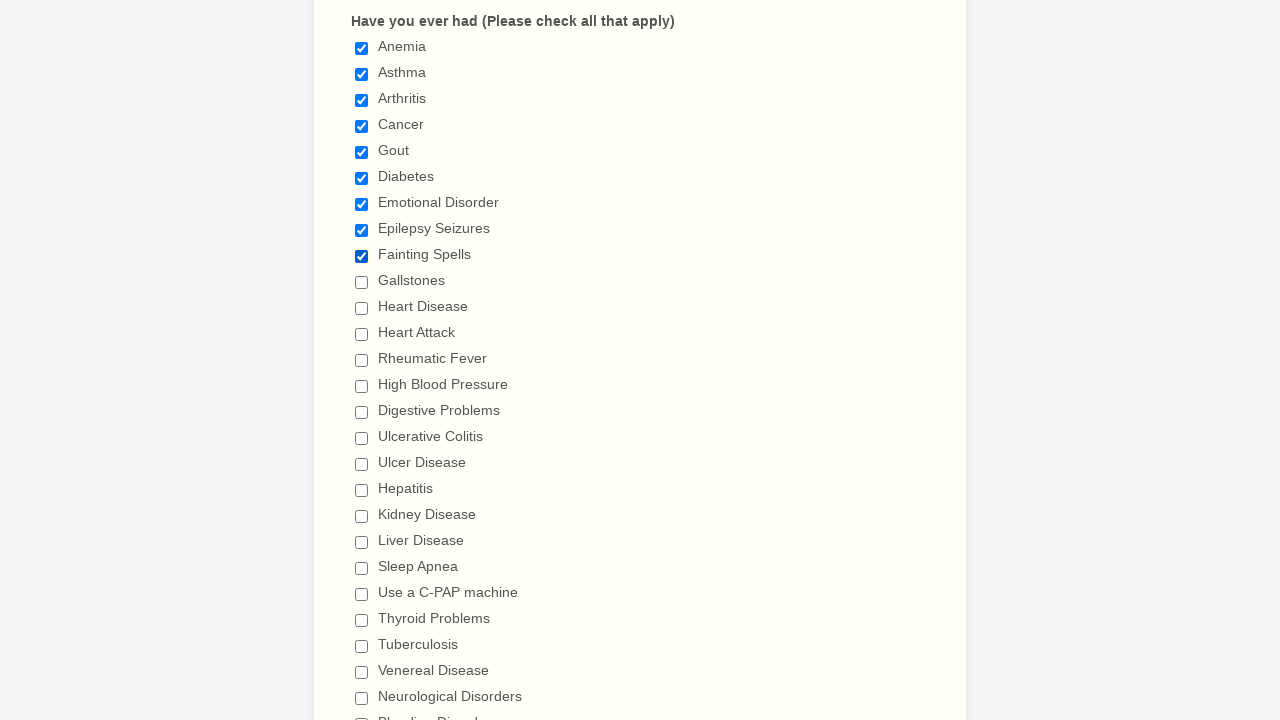

Clicked checkbox 10 to select it at (362, 282) on div.form-input-wide input[type='checkbox'] >> nth=9
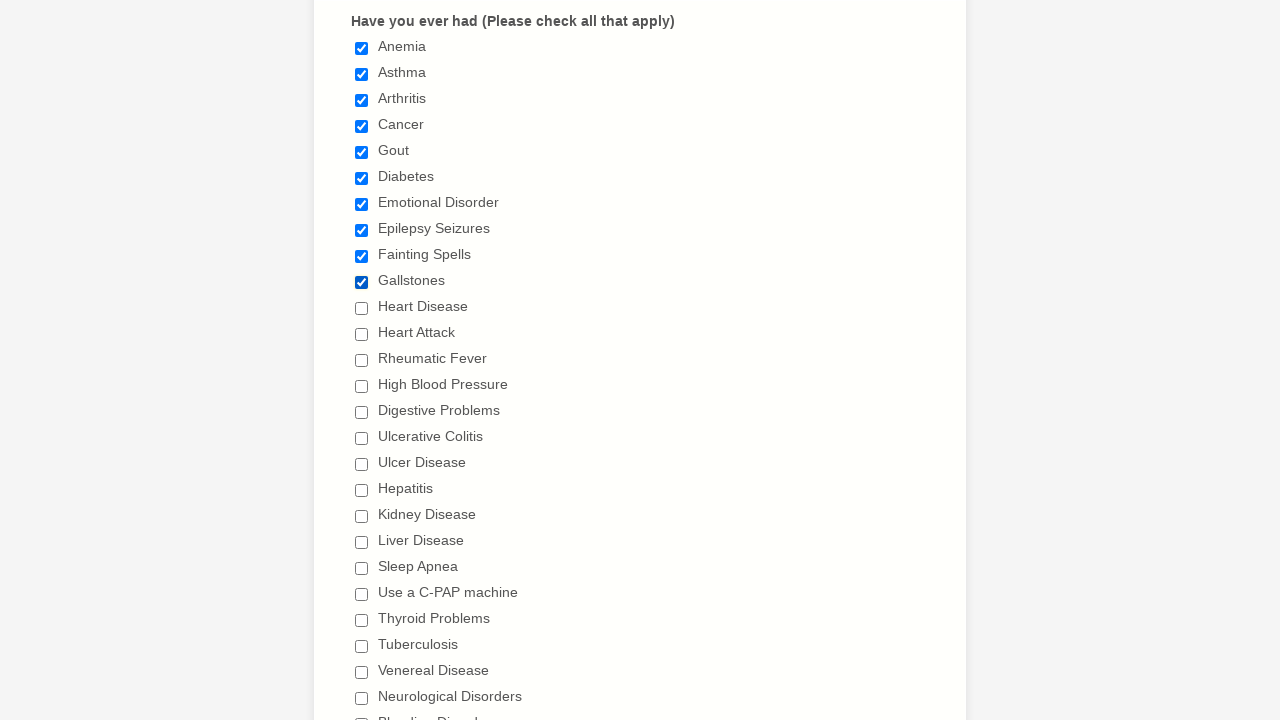

Clicked checkbox 11 to select it at (362, 308) on div.form-input-wide input[type='checkbox'] >> nth=10
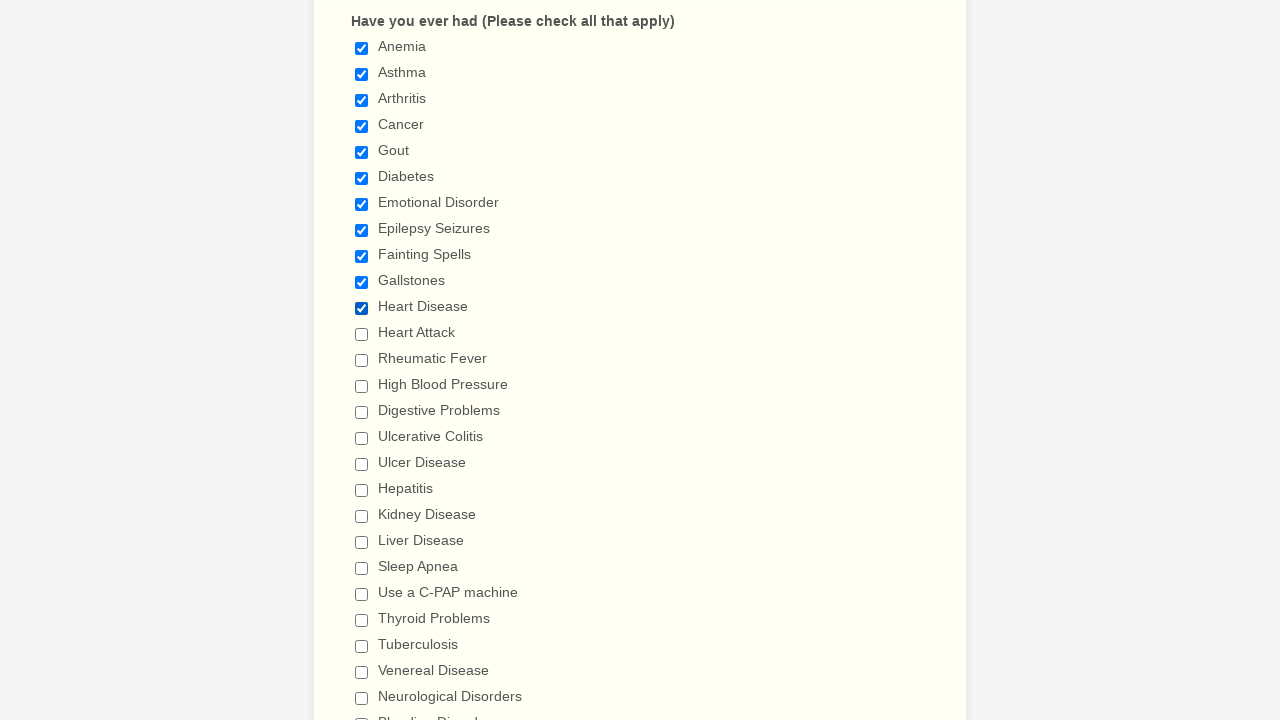

Clicked checkbox 12 to select it at (362, 334) on div.form-input-wide input[type='checkbox'] >> nth=11
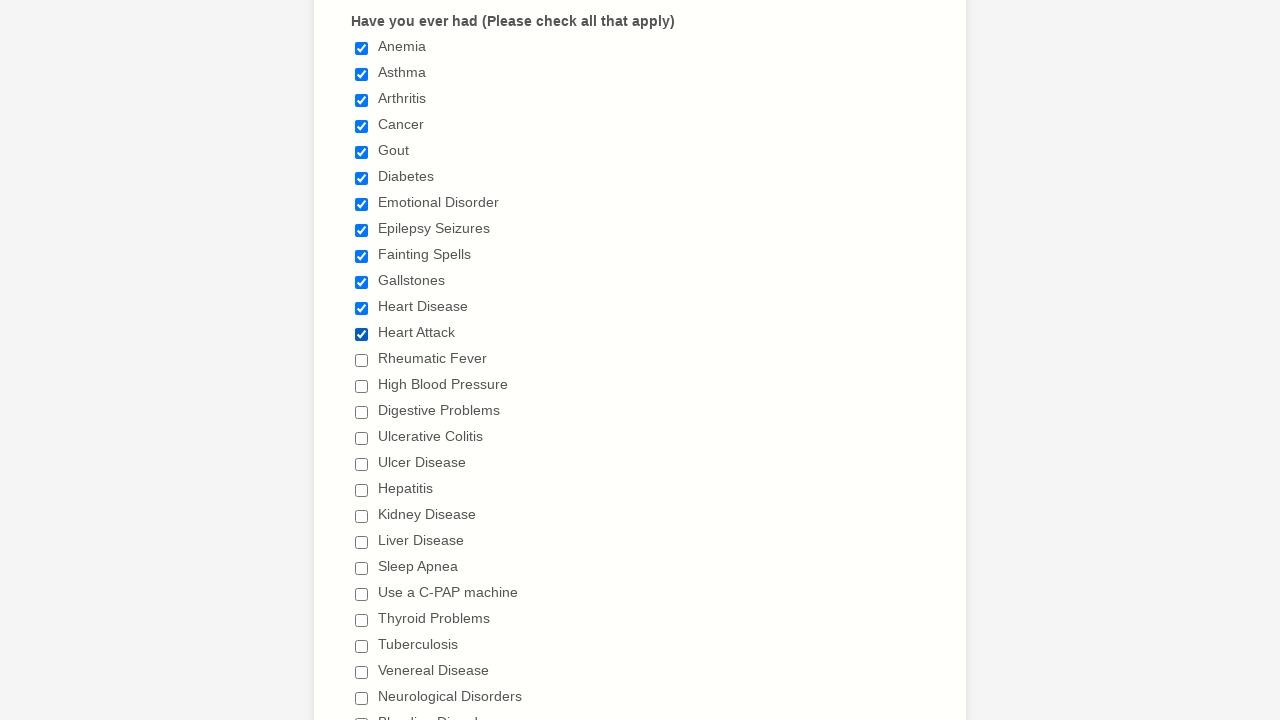

Clicked checkbox 13 to select it at (362, 360) on div.form-input-wide input[type='checkbox'] >> nth=12
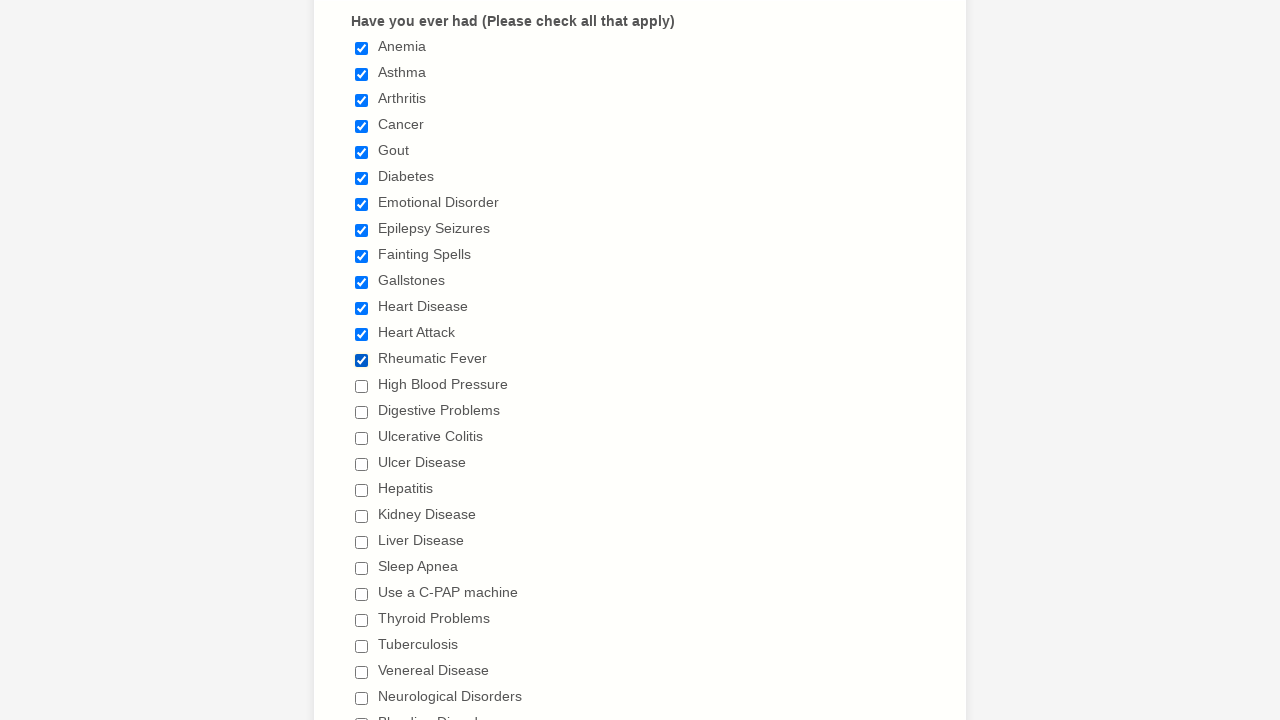

Clicked checkbox 14 to select it at (362, 386) on div.form-input-wide input[type='checkbox'] >> nth=13
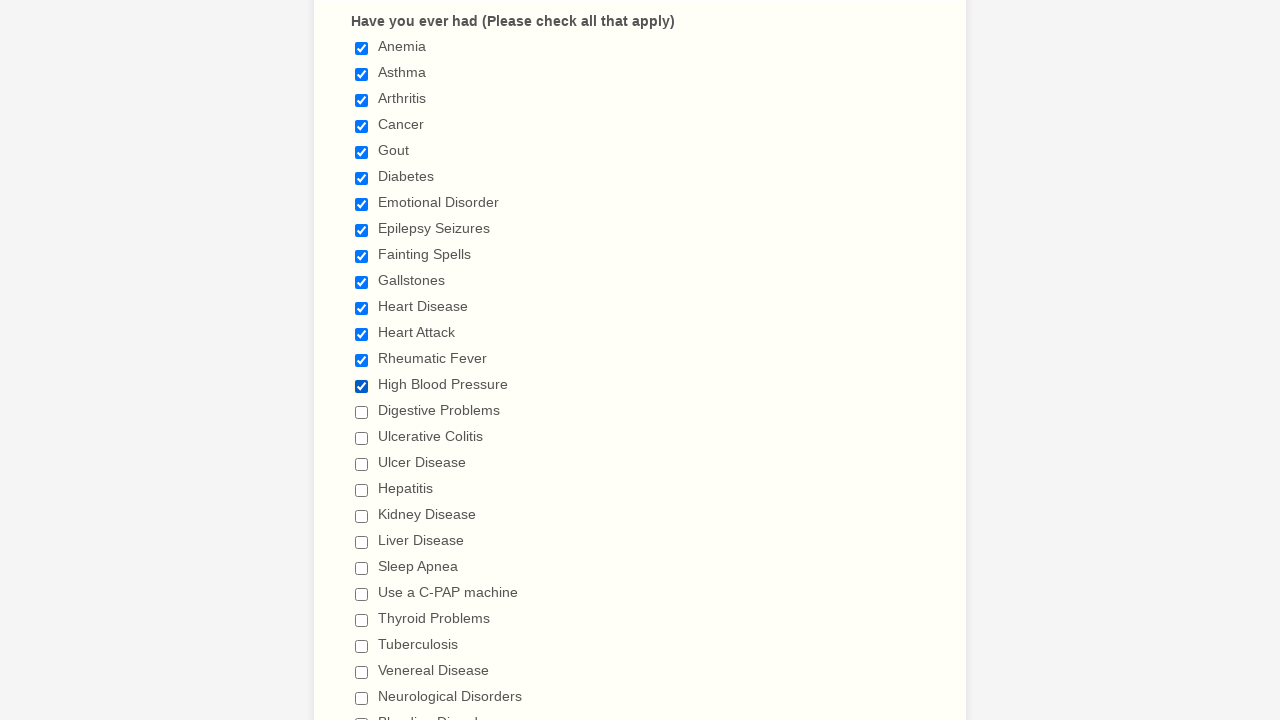

Clicked checkbox 15 to select it at (362, 412) on div.form-input-wide input[type='checkbox'] >> nth=14
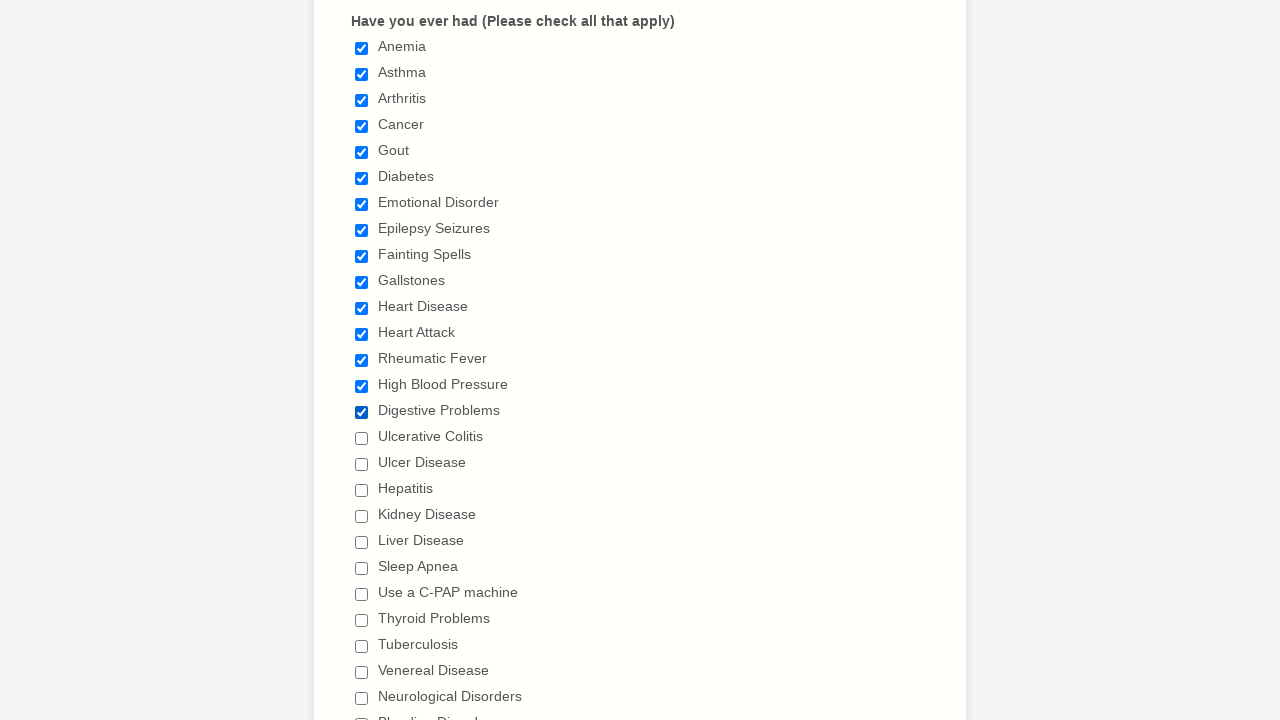

Clicked checkbox 16 to select it at (362, 438) on div.form-input-wide input[type='checkbox'] >> nth=15
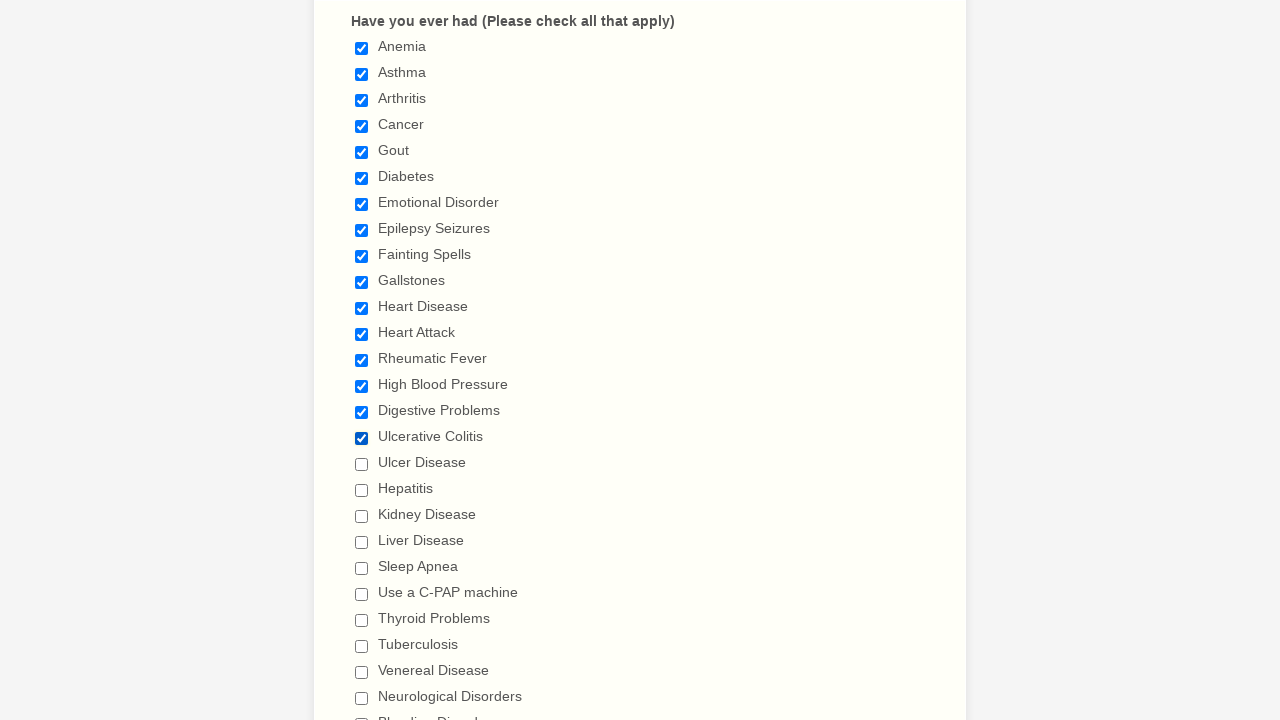

Clicked checkbox 17 to select it at (362, 464) on div.form-input-wide input[type='checkbox'] >> nth=16
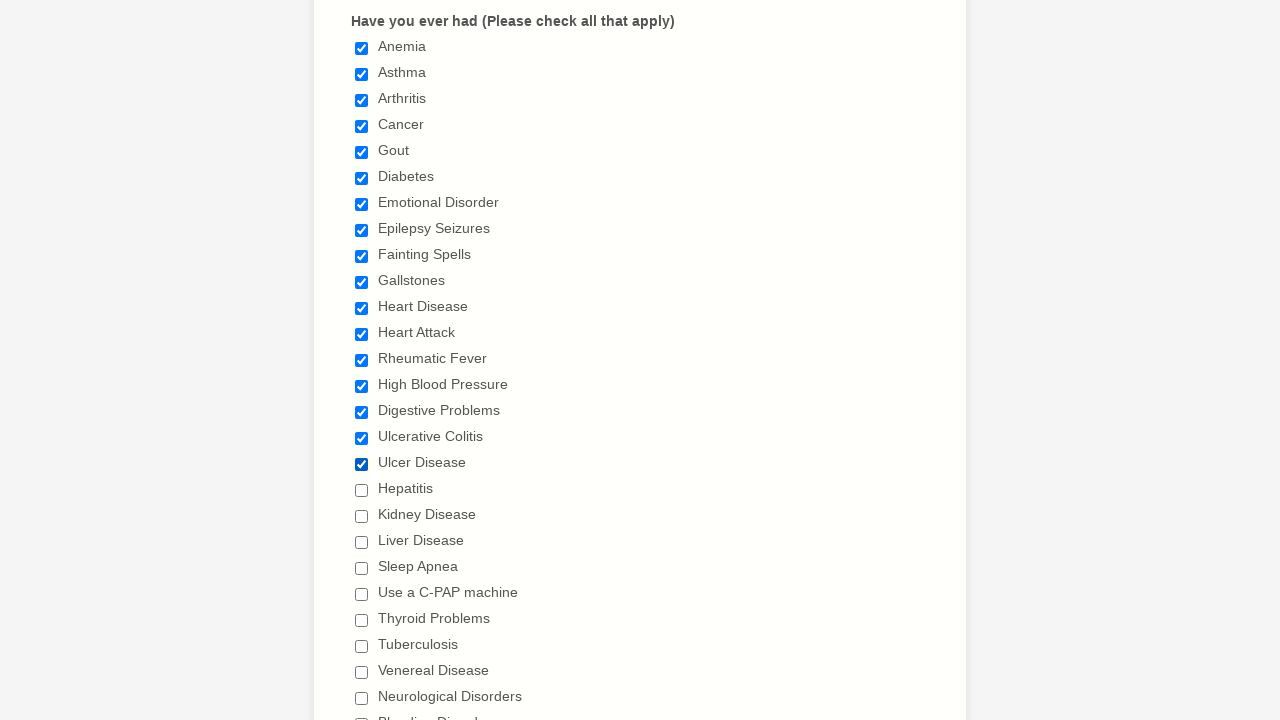

Clicked checkbox 18 to select it at (362, 490) on div.form-input-wide input[type='checkbox'] >> nth=17
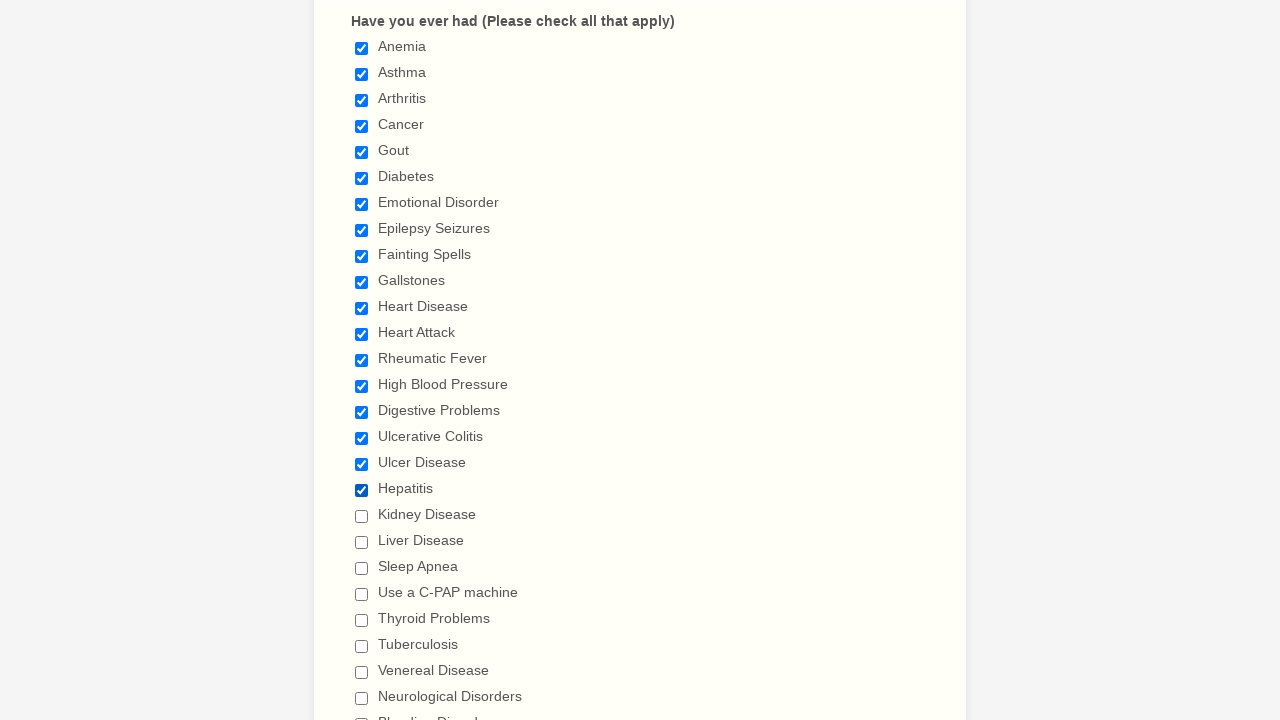

Clicked checkbox 19 to select it at (362, 516) on div.form-input-wide input[type='checkbox'] >> nth=18
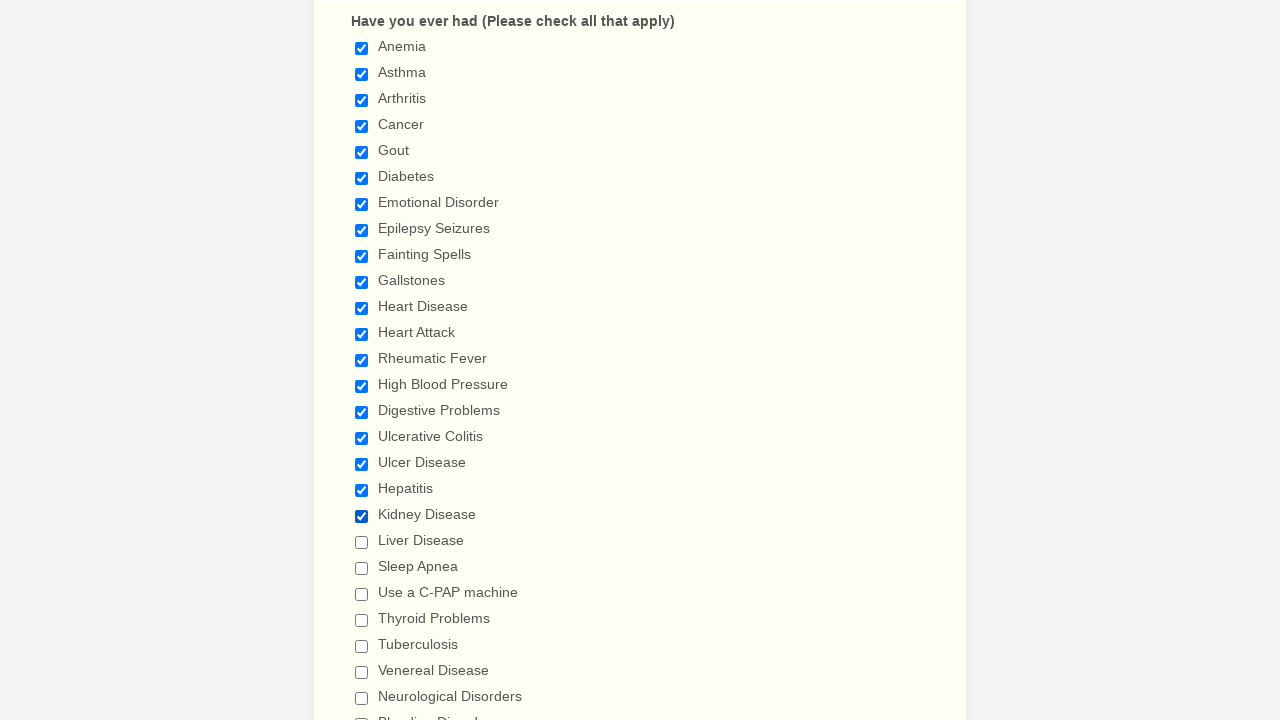

Clicked checkbox 20 to select it at (362, 542) on div.form-input-wide input[type='checkbox'] >> nth=19
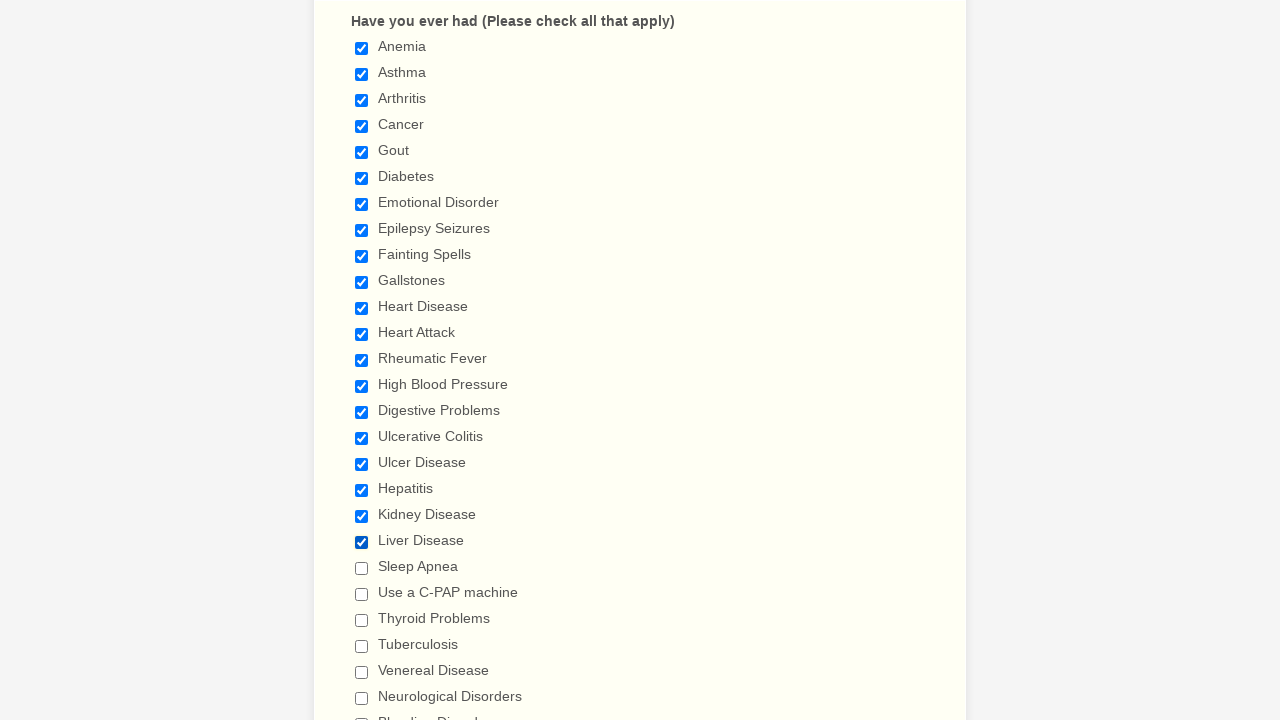

Clicked checkbox 21 to select it at (362, 568) on div.form-input-wide input[type='checkbox'] >> nth=20
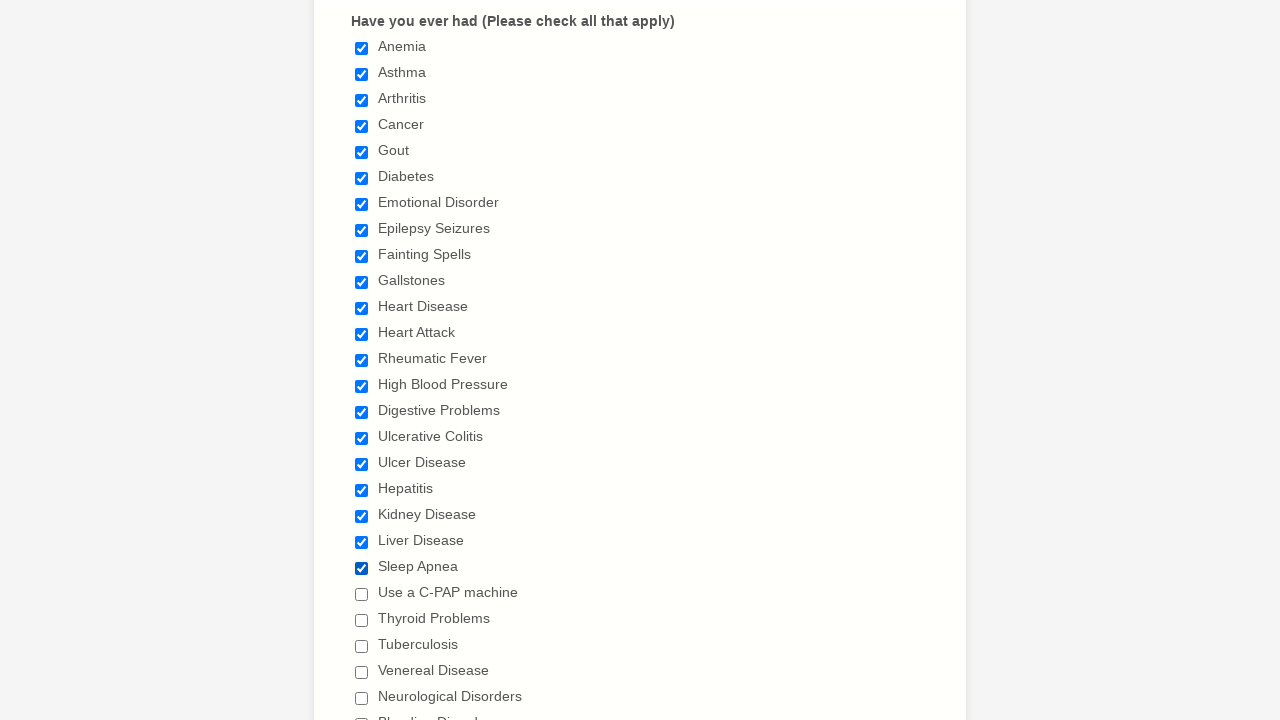

Clicked checkbox 22 to select it at (362, 594) on div.form-input-wide input[type='checkbox'] >> nth=21
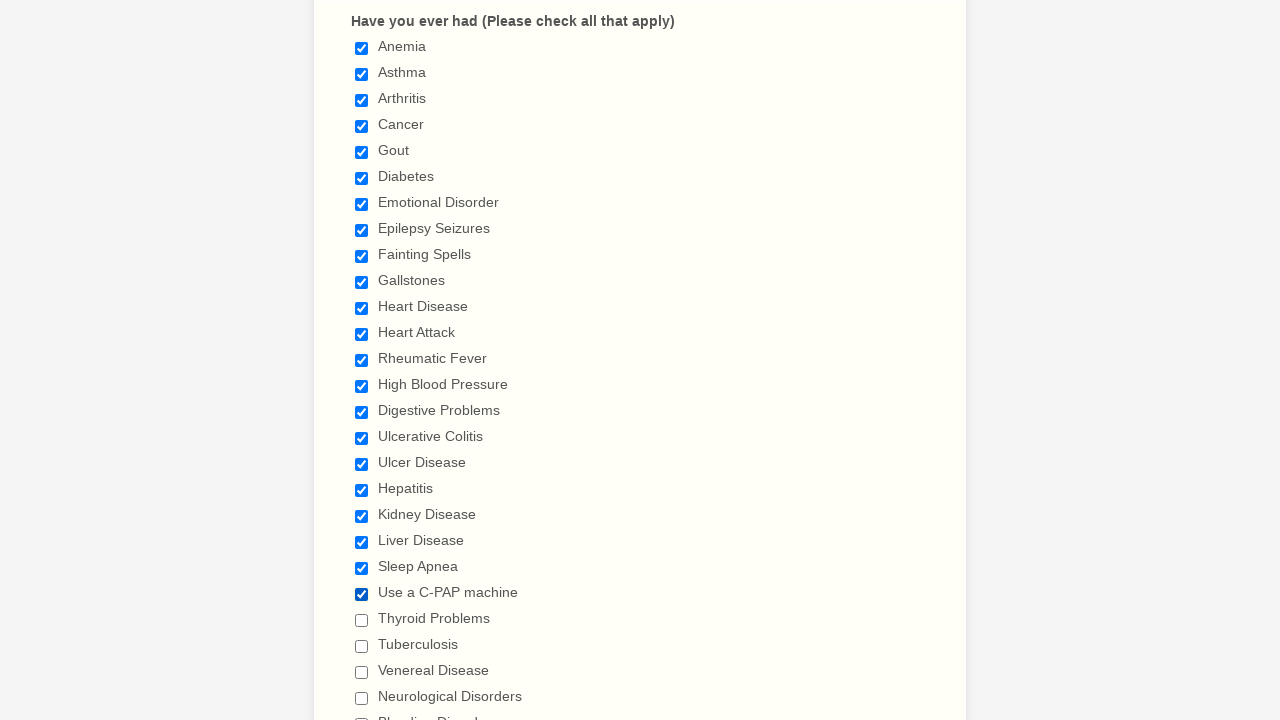

Clicked checkbox 23 to select it at (362, 620) on div.form-input-wide input[type='checkbox'] >> nth=22
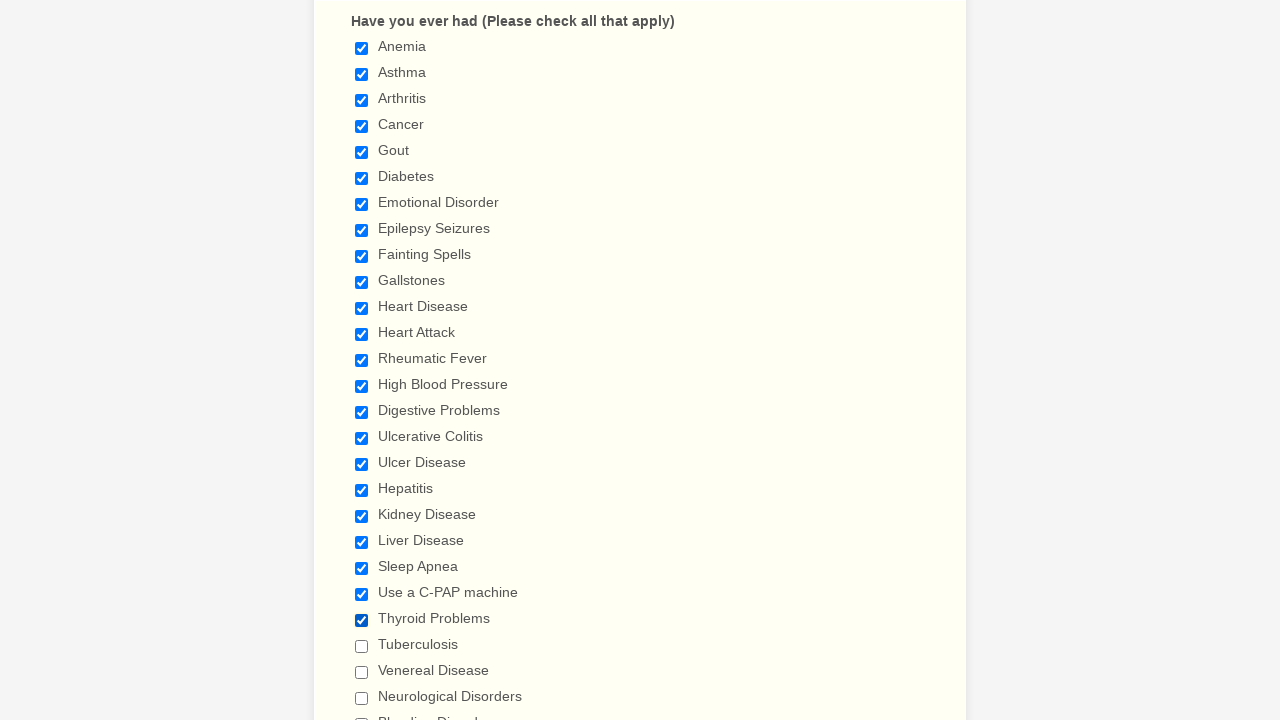

Clicked checkbox 24 to select it at (362, 646) on div.form-input-wide input[type='checkbox'] >> nth=23
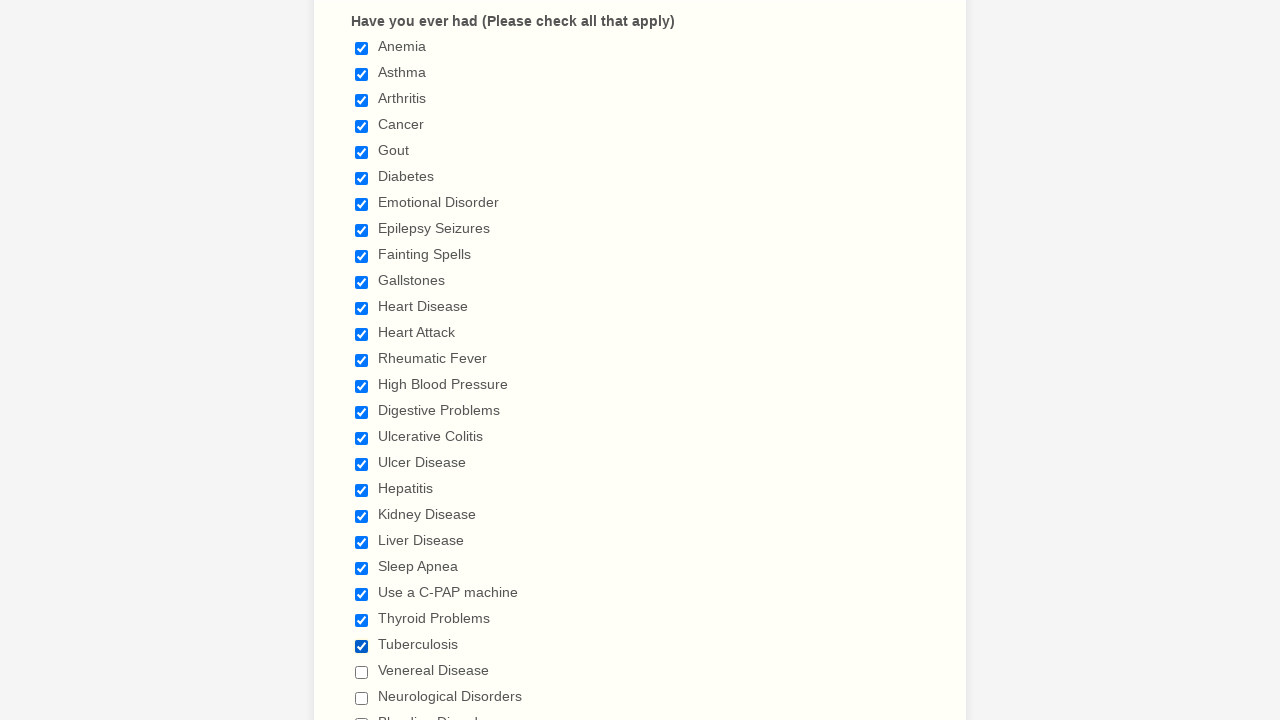

Clicked checkbox 25 to select it at (362, 672) on div.form-input-wide input[type='checkbox'] >> nth=24
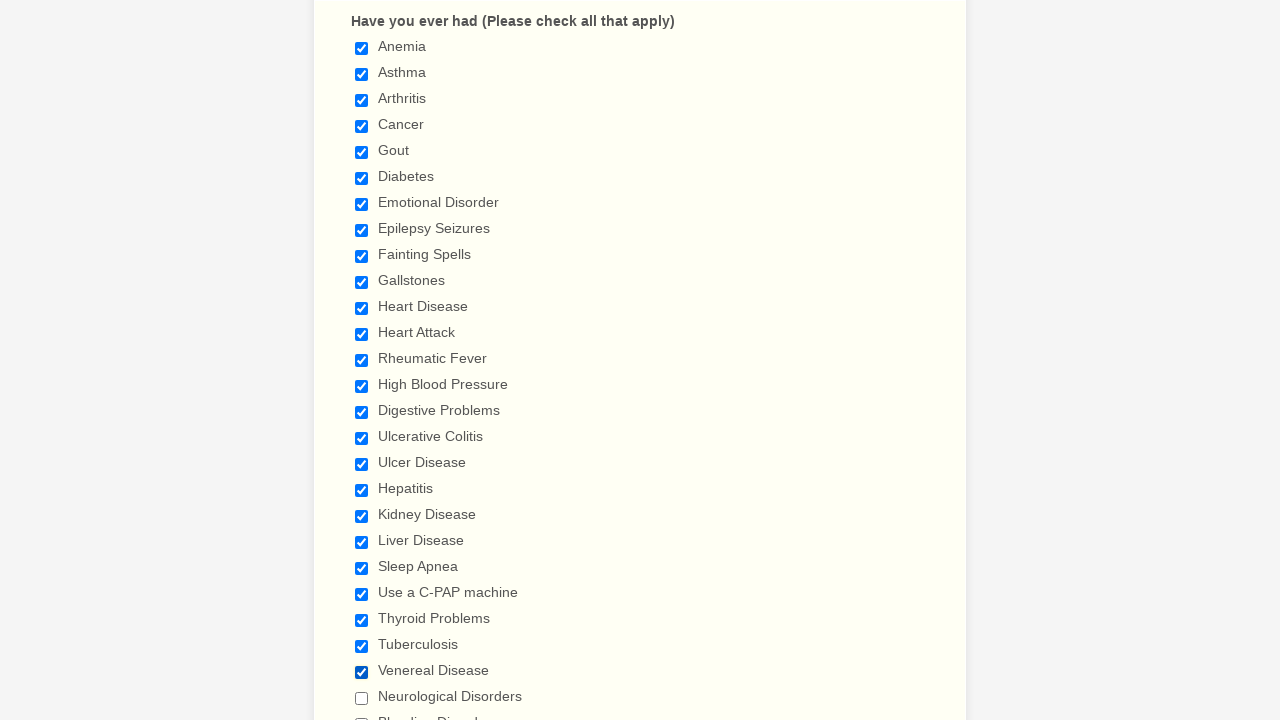

Clicked checkbox 26 to select it at (362, 698) on div.form-input-wide input[type='checkbox'] >> nth=25
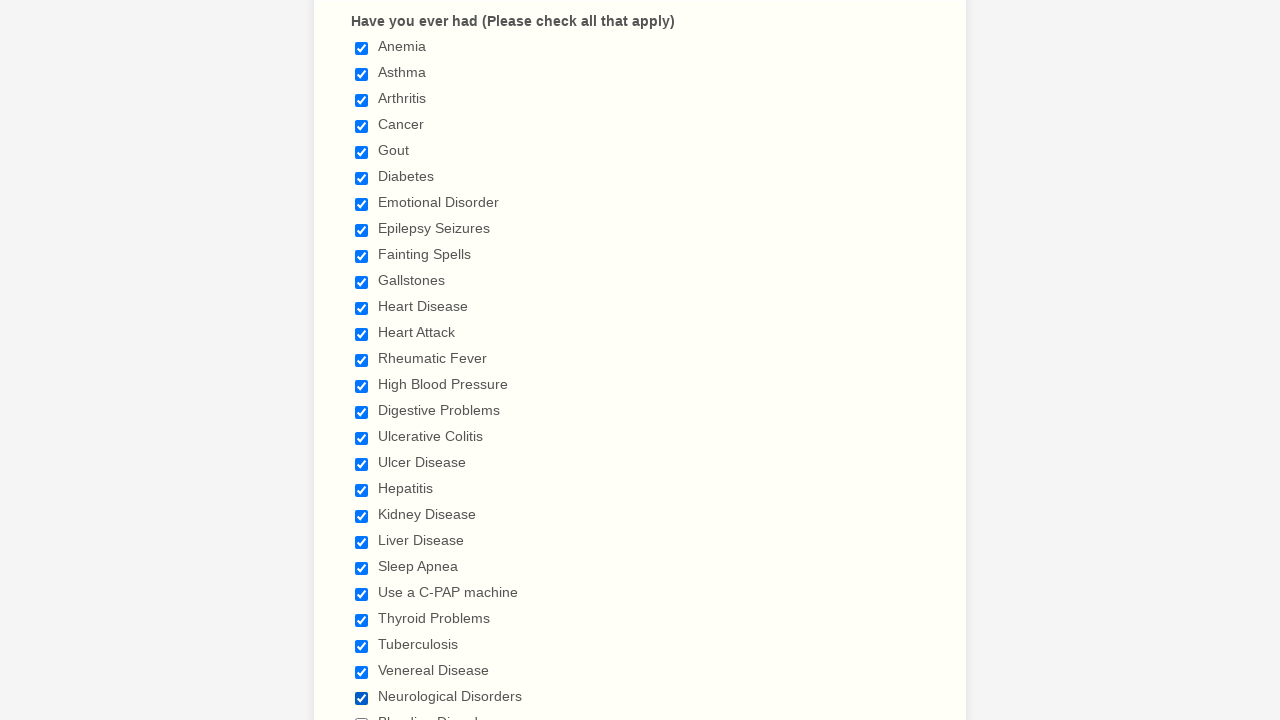

Clicked checkbox 27 to select it at (362, 714) on div.form-input-wide input[type='checkbox'] >> nth=26
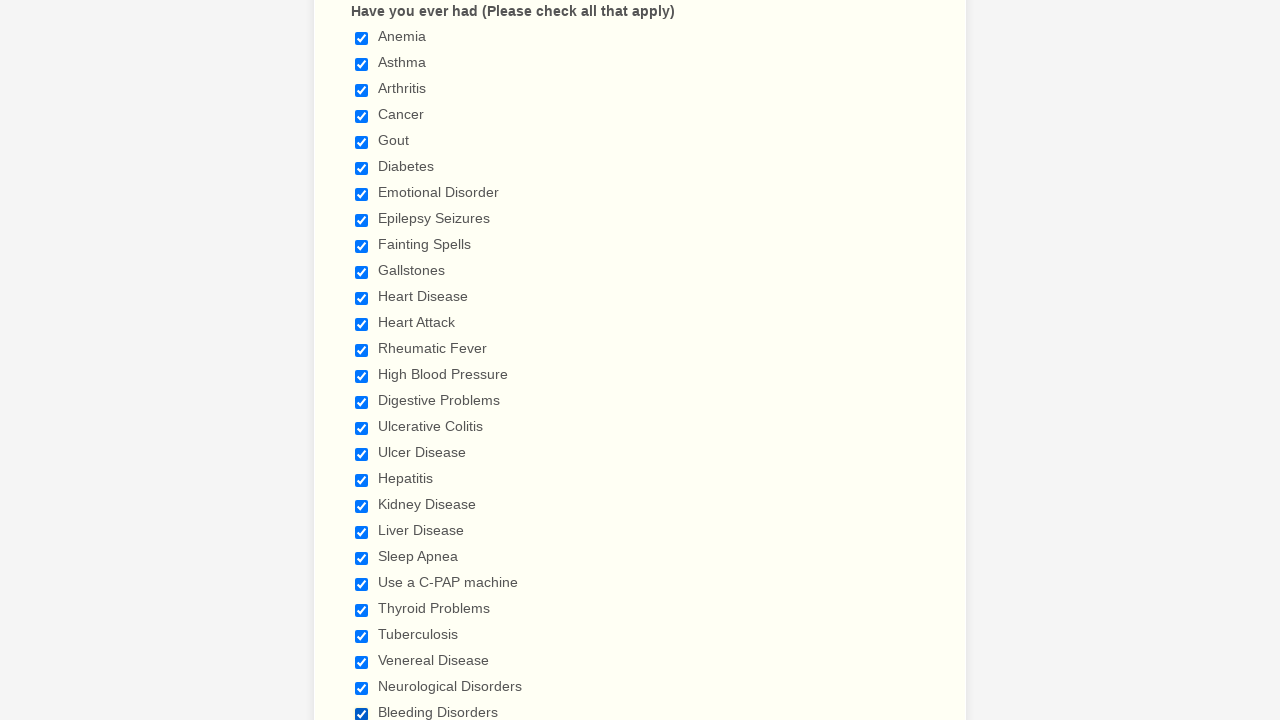

Clicked checkbox 28 to select it at (362, 360) on div.form-input-wide input[type='checkbox'] >> nth=27
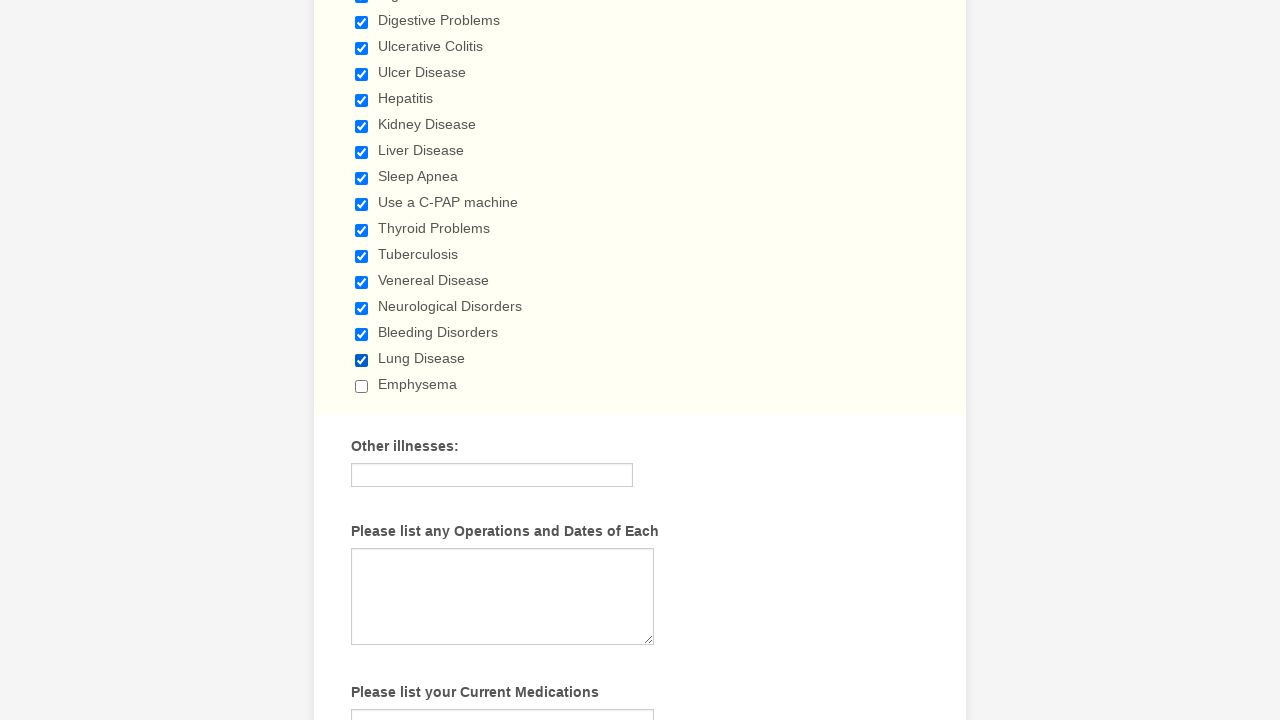

Clicked checkbox 29 to select it at (362, 386) on div.form-input-wide input[type='checkbox'] >> nth=28
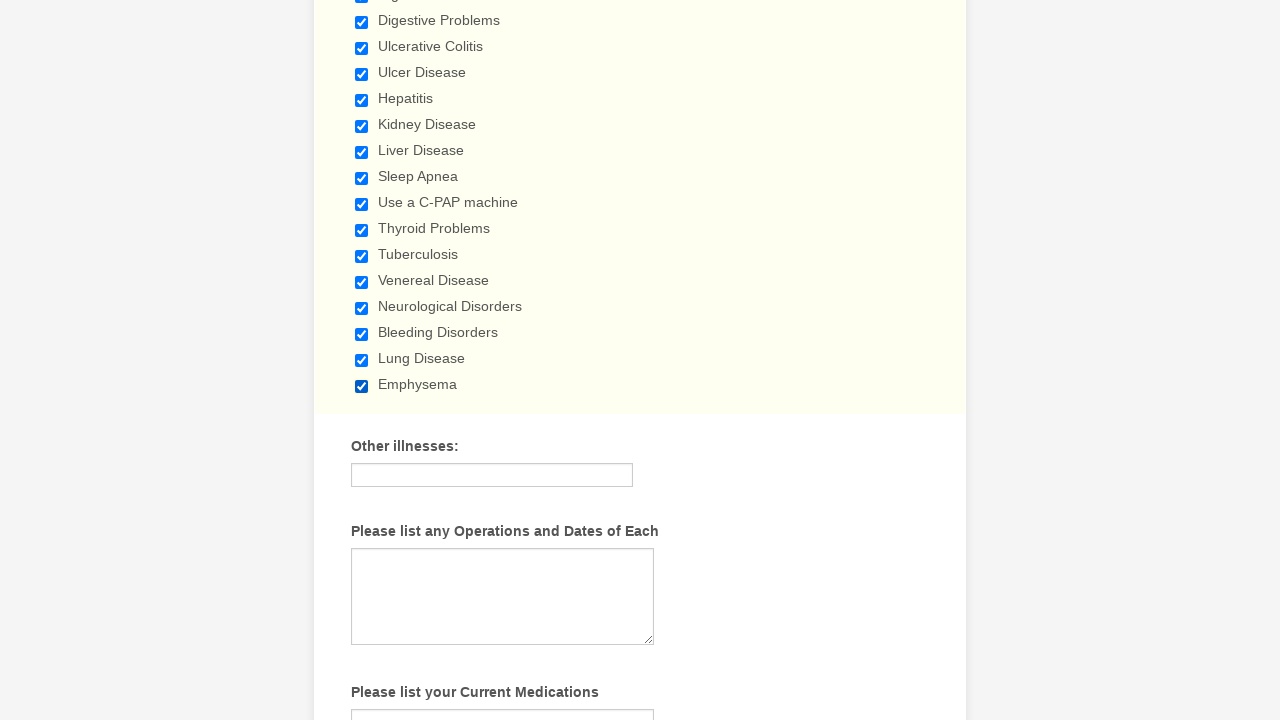

Verified checkbox 1 is selected
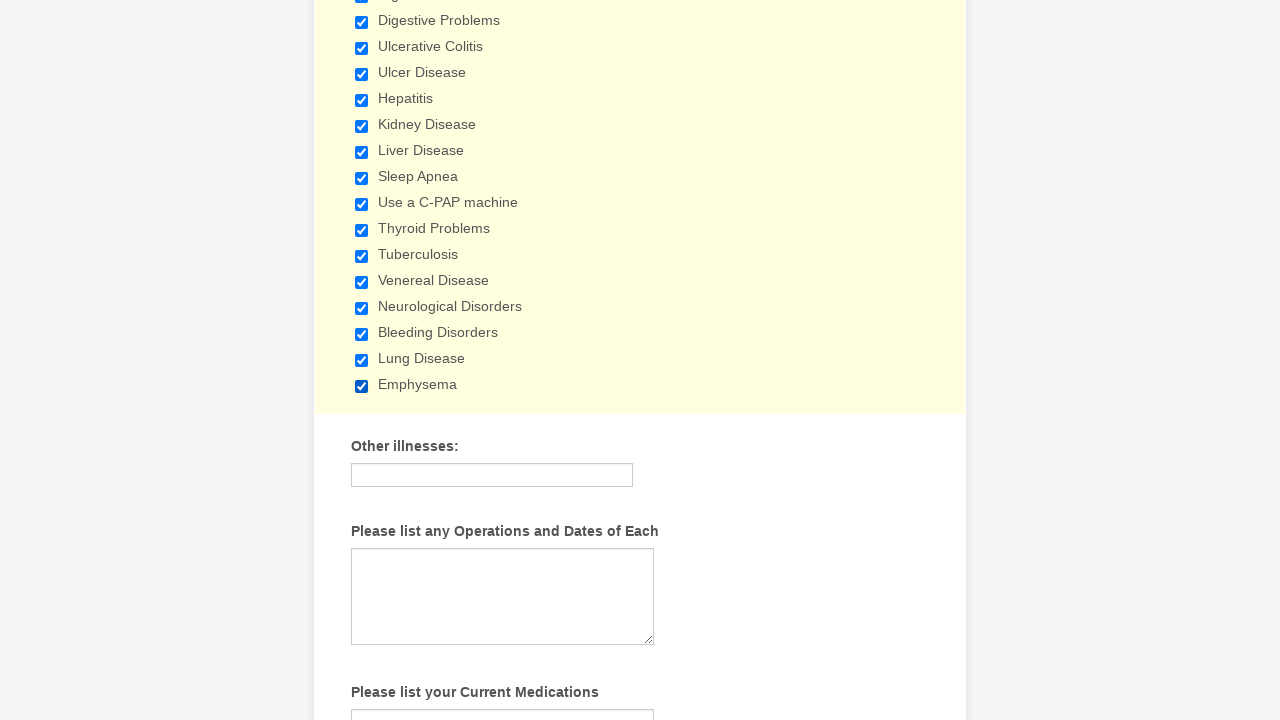

Verified checkbox 2 is selected
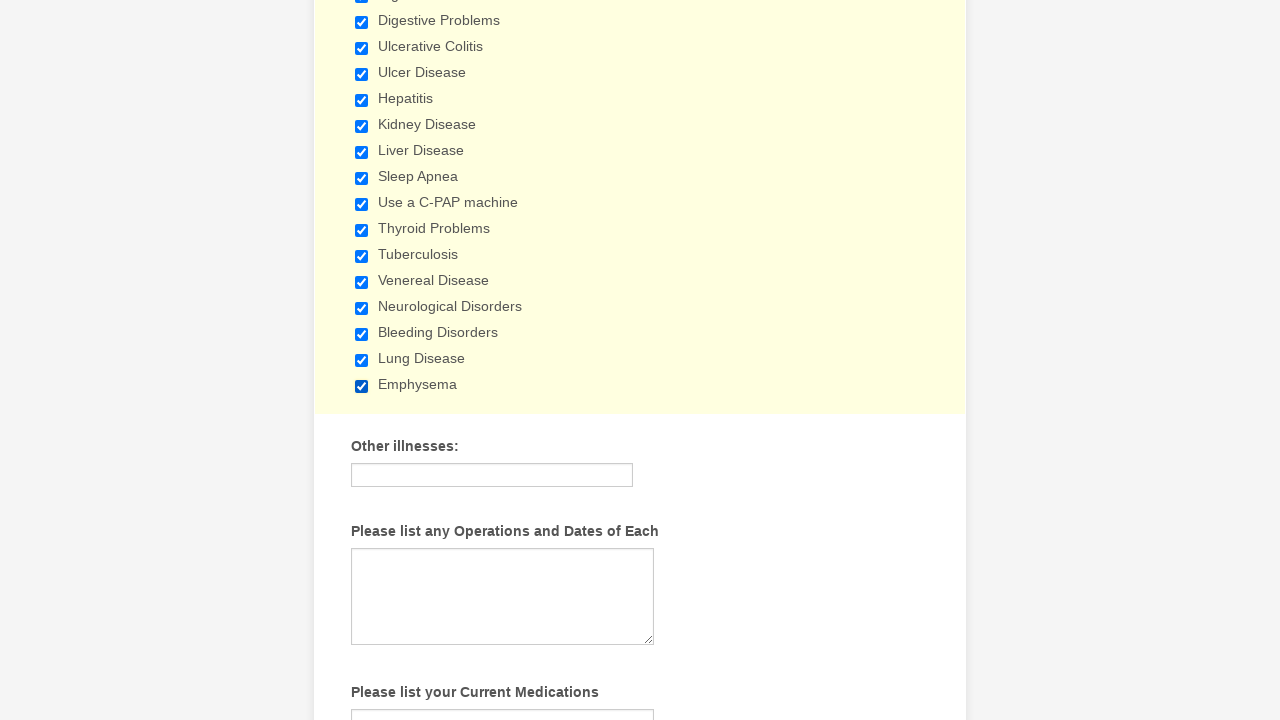

Verified checkbox 3 is selected
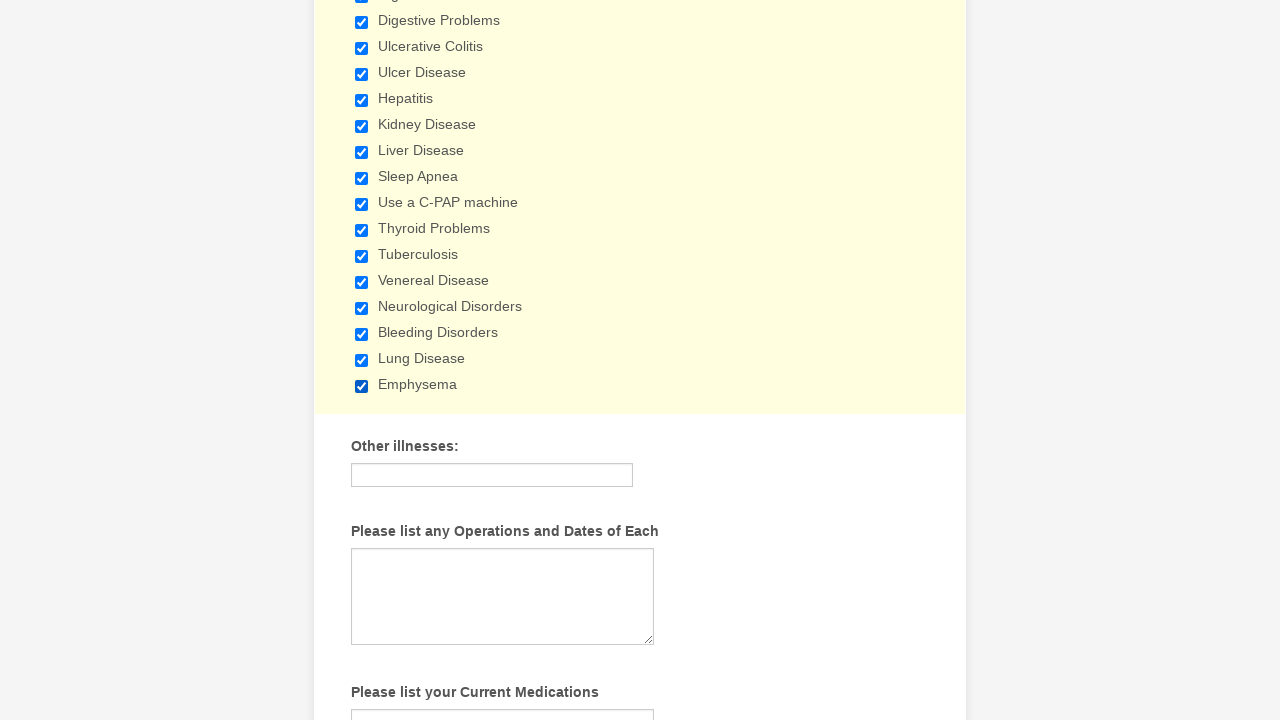

Verified checkbox 4 is selected
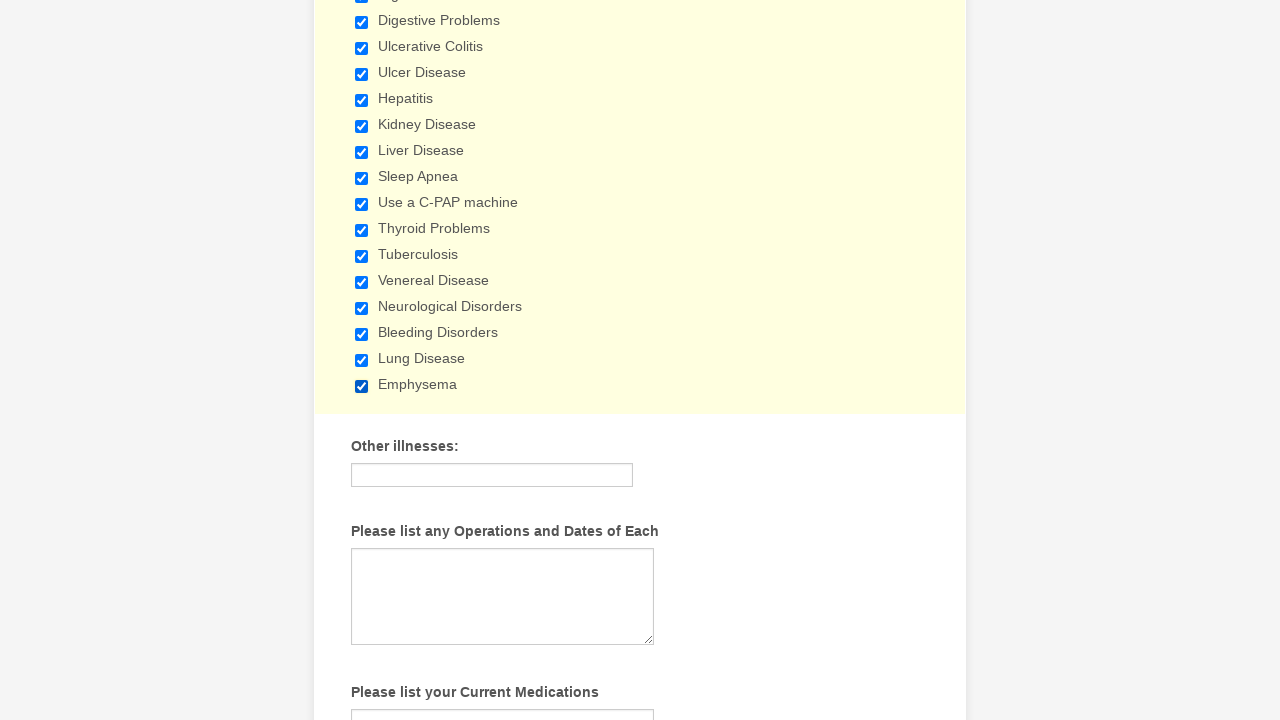

Verified checkbox 5 is selected
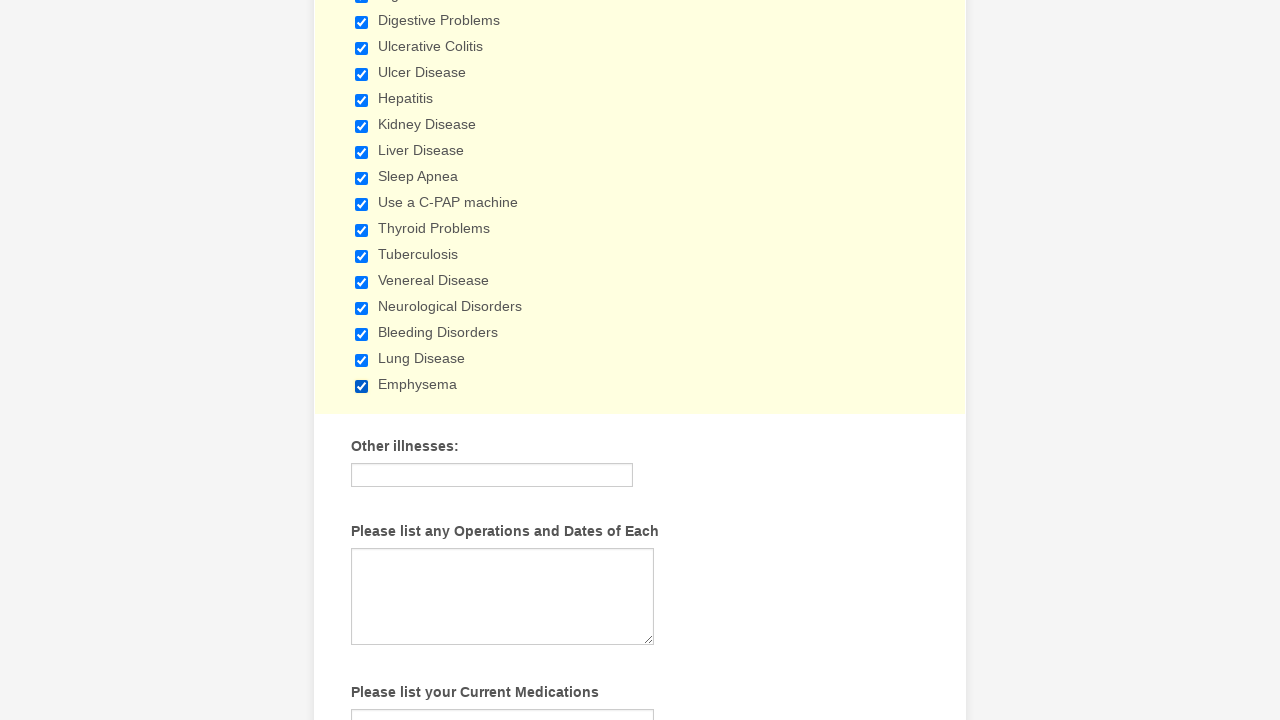

Verified checkbox 6 is selected
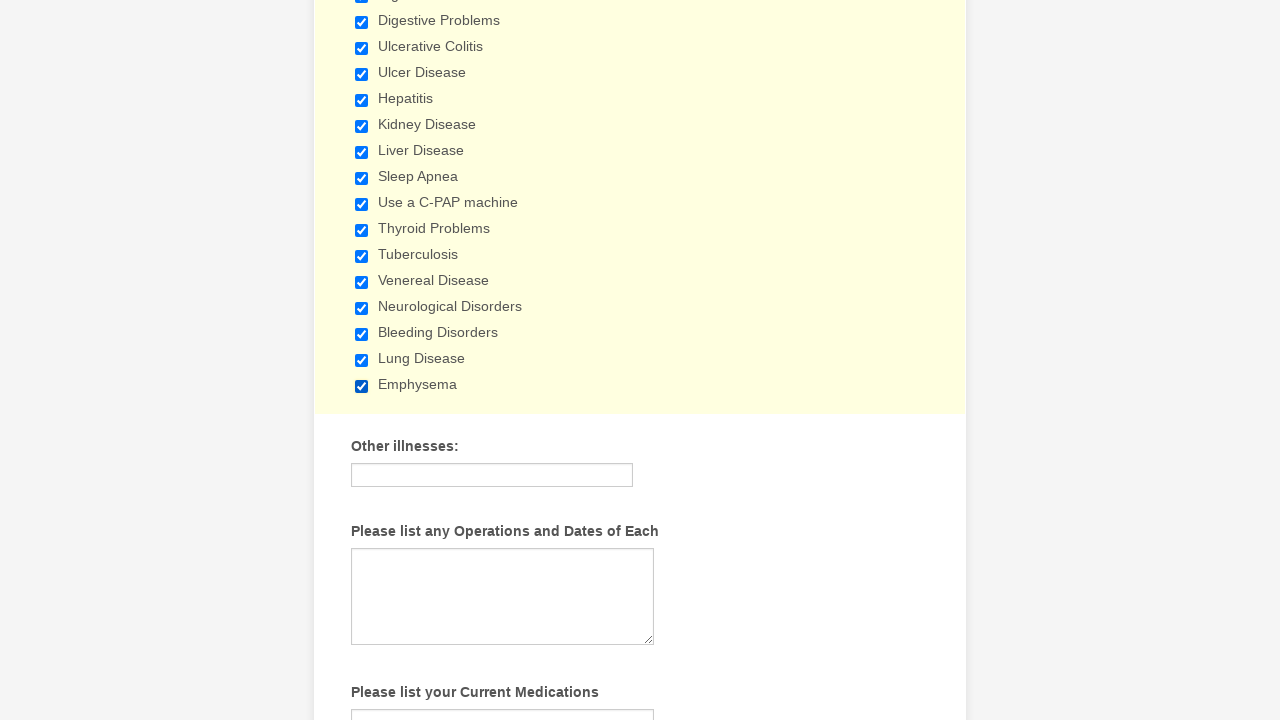

Verified checkbox 7 is selected
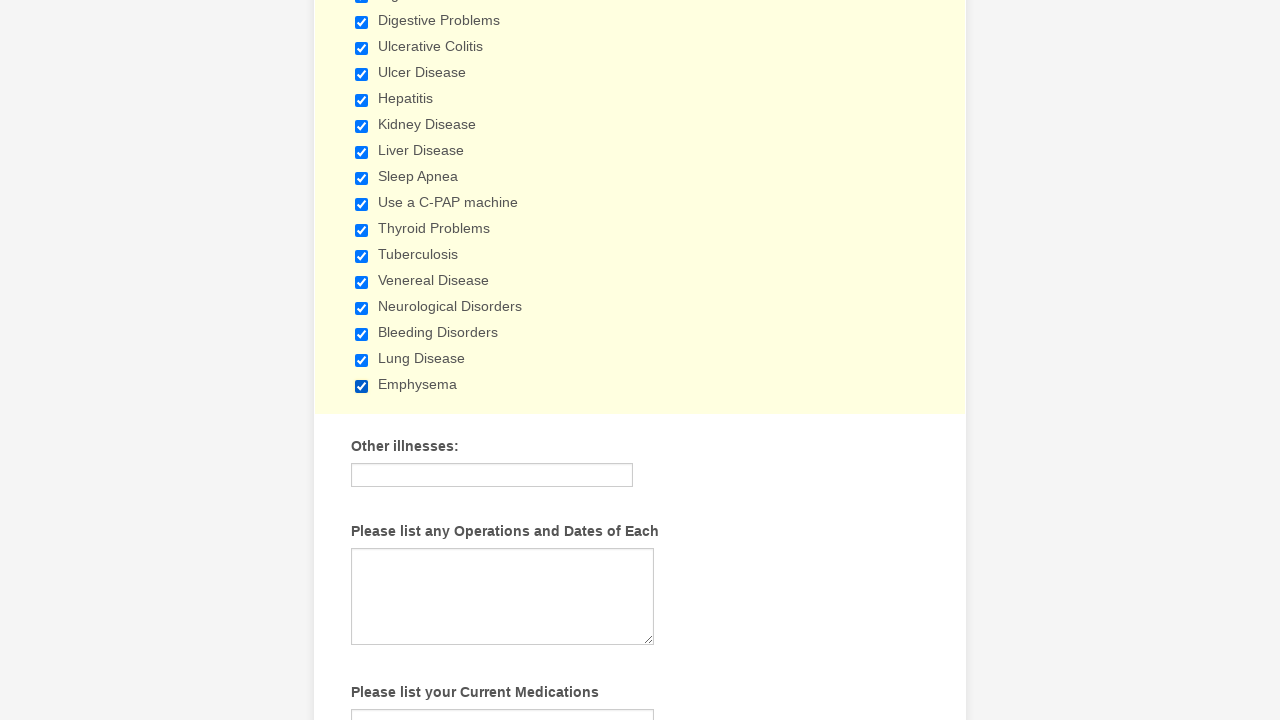

Verified checkbox 8 is selected
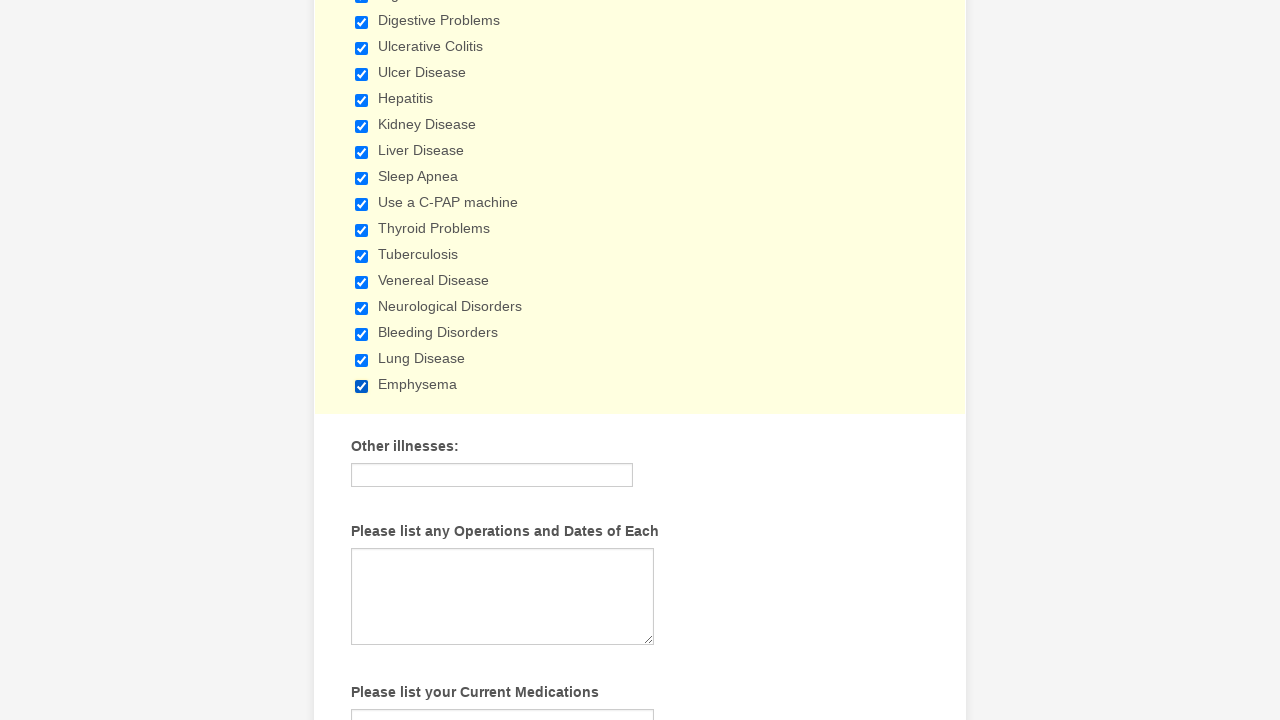

Verified checkbox 9 is selected
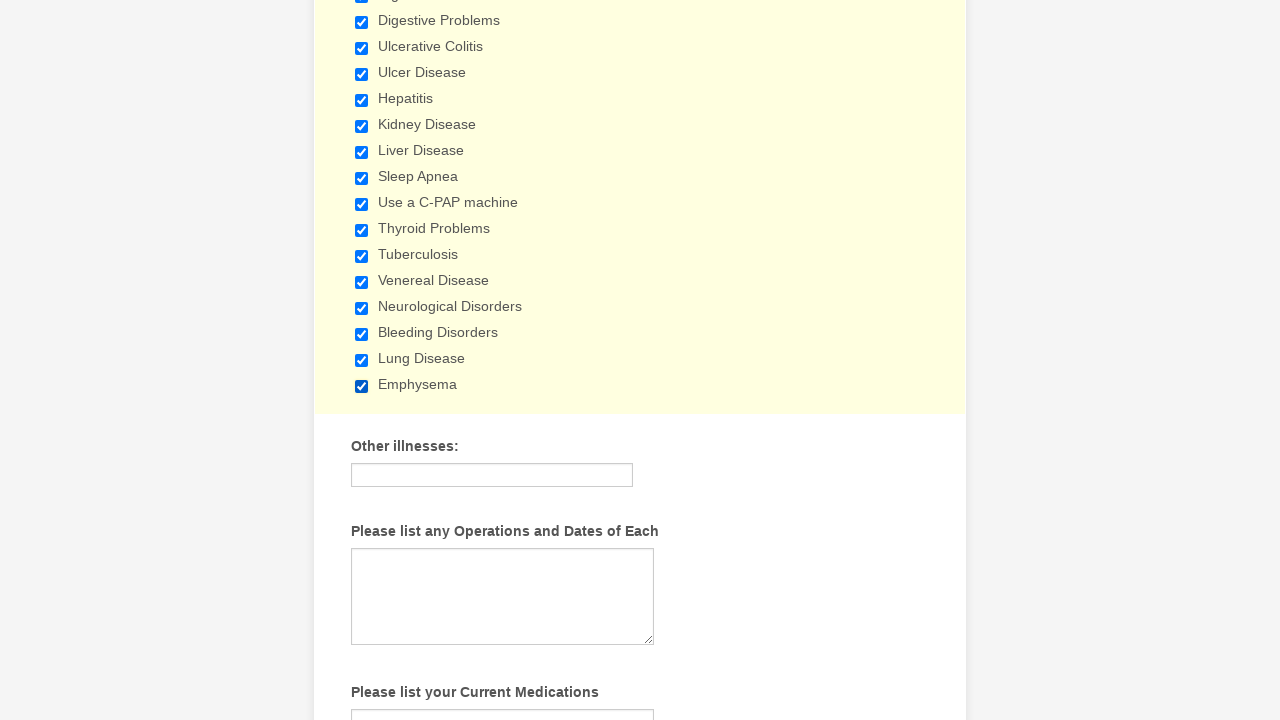

Verified checkbox 10 is selected
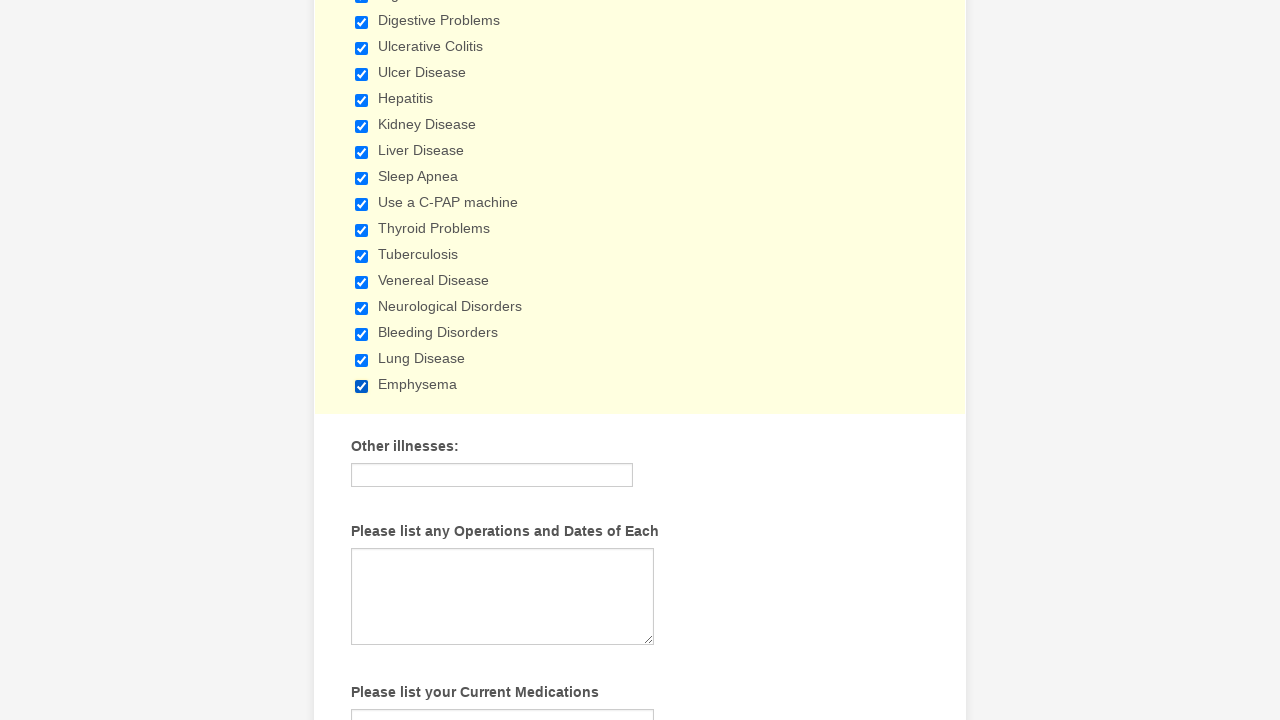

Verified checkbox 11 is selected
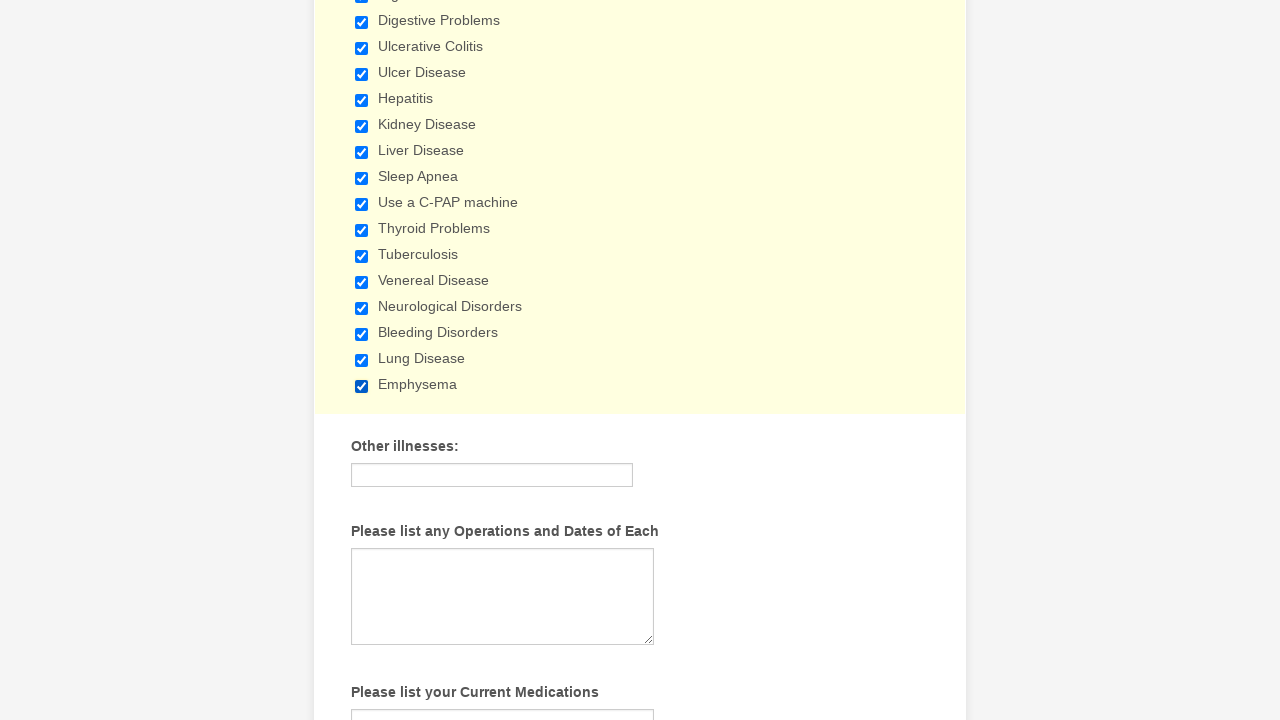

Verified checkbox 12 is selected
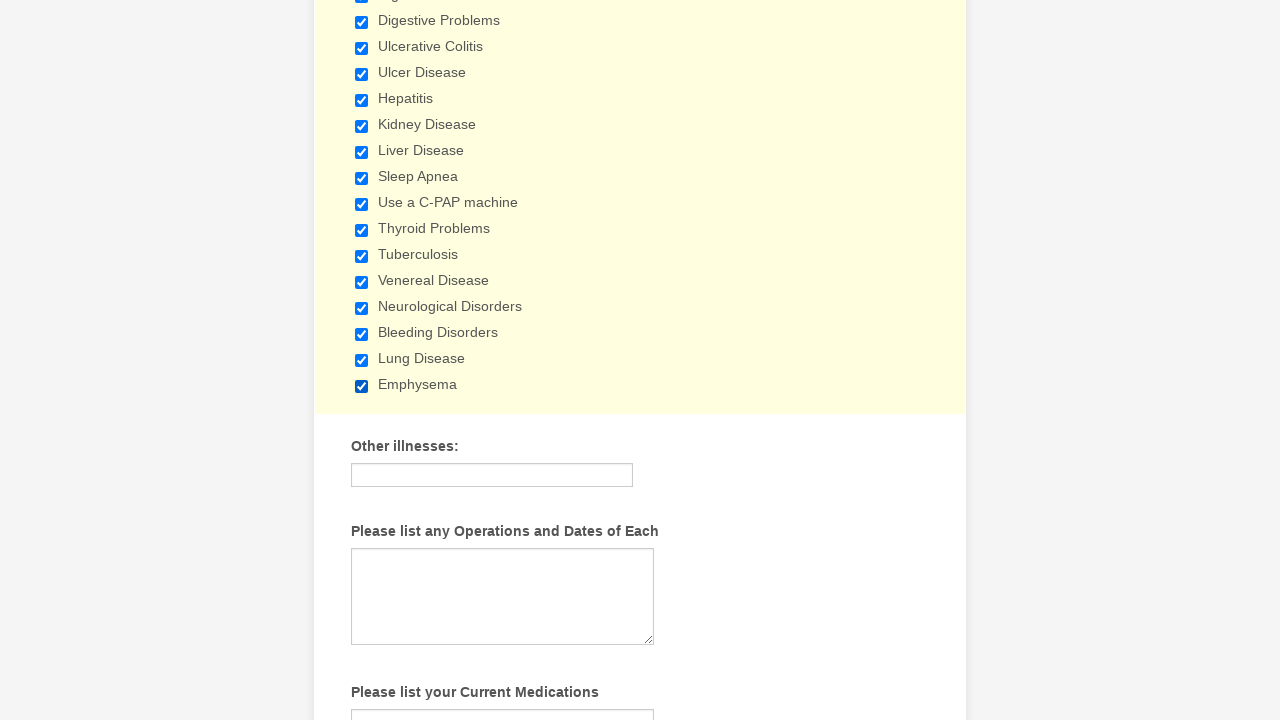

Verified checkbox 13 is selected
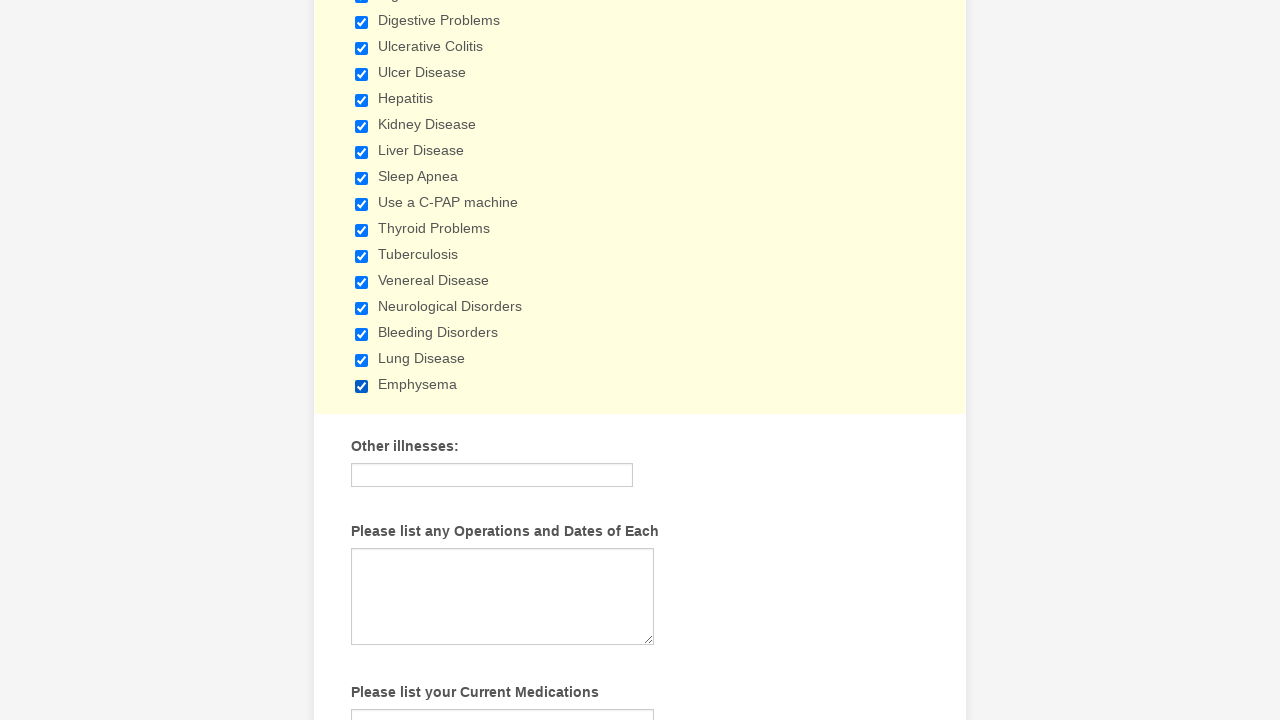

Verified checkbox 14 is selected
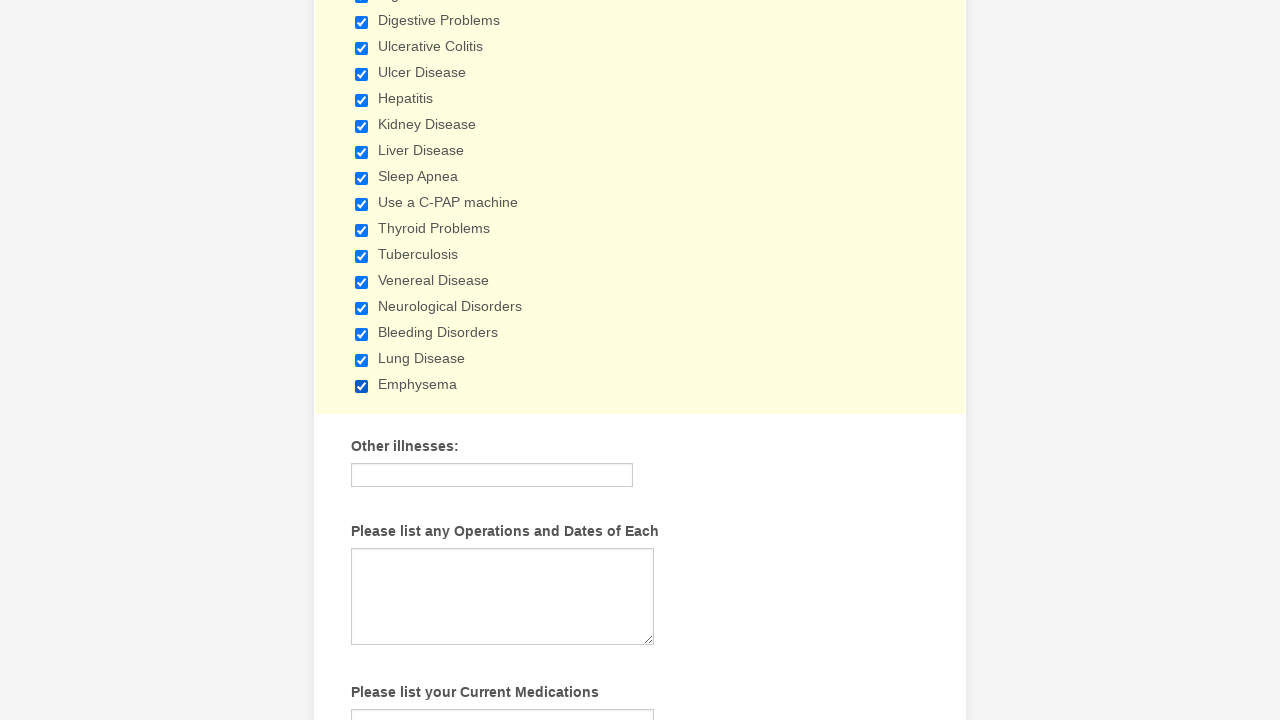

Verified checkbox 15 is selected
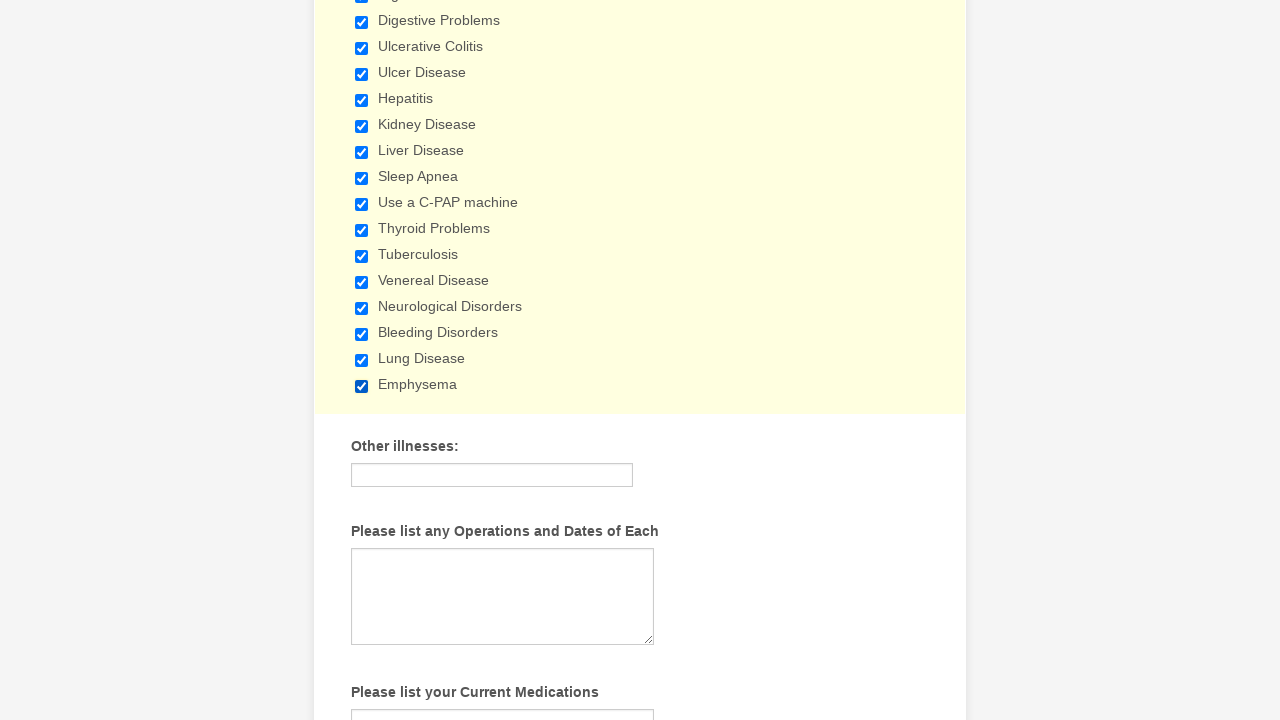

Verified checkbox 16 is selected
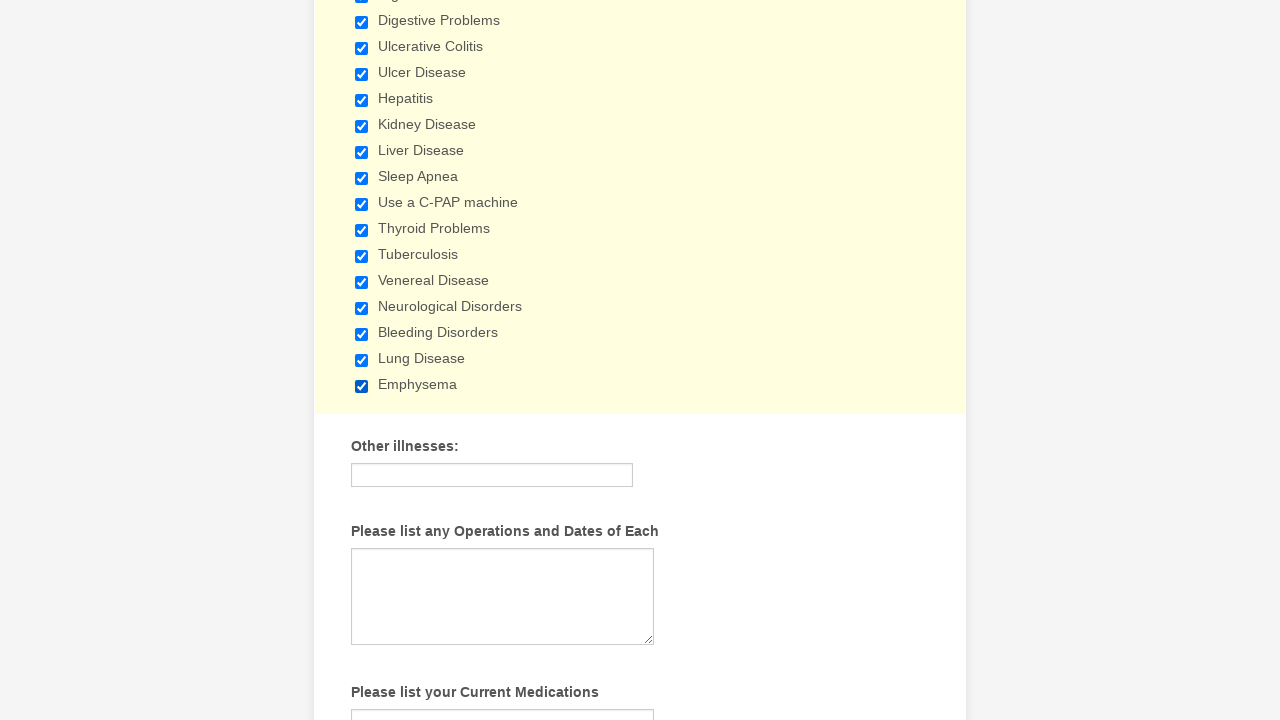

Verified checkbox 17 is selected
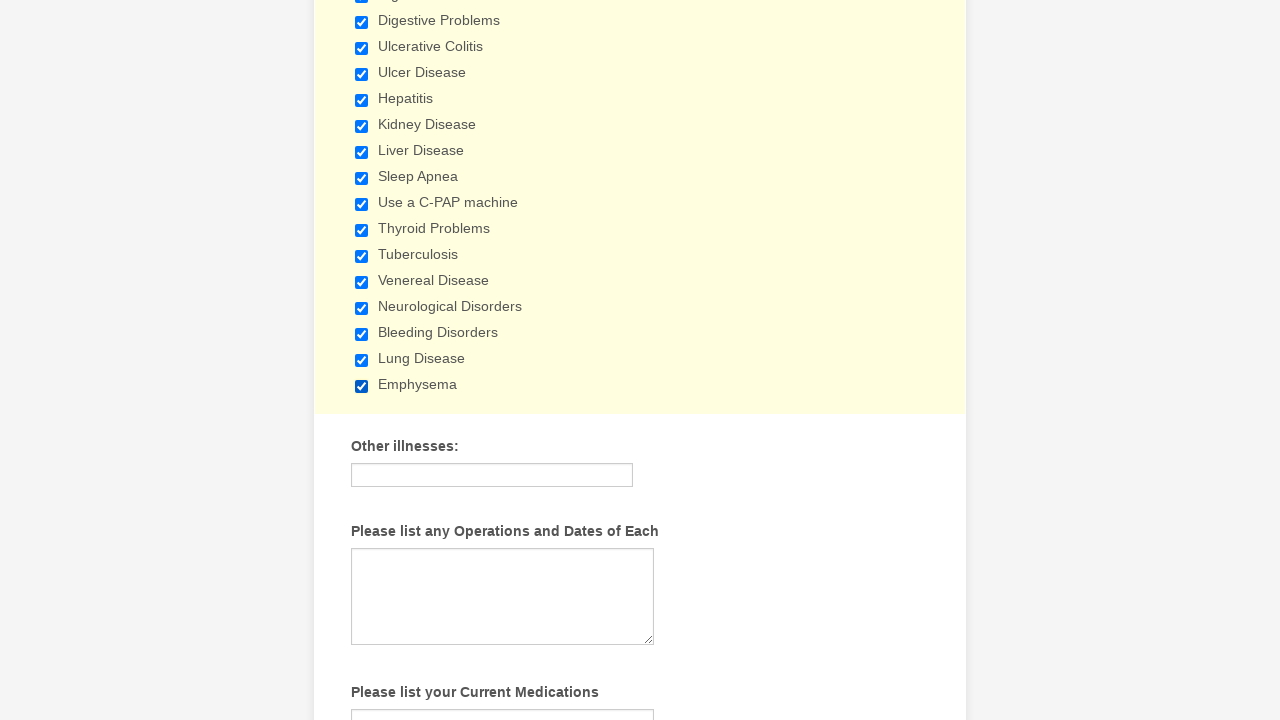

Verified checkbox 18 is selected
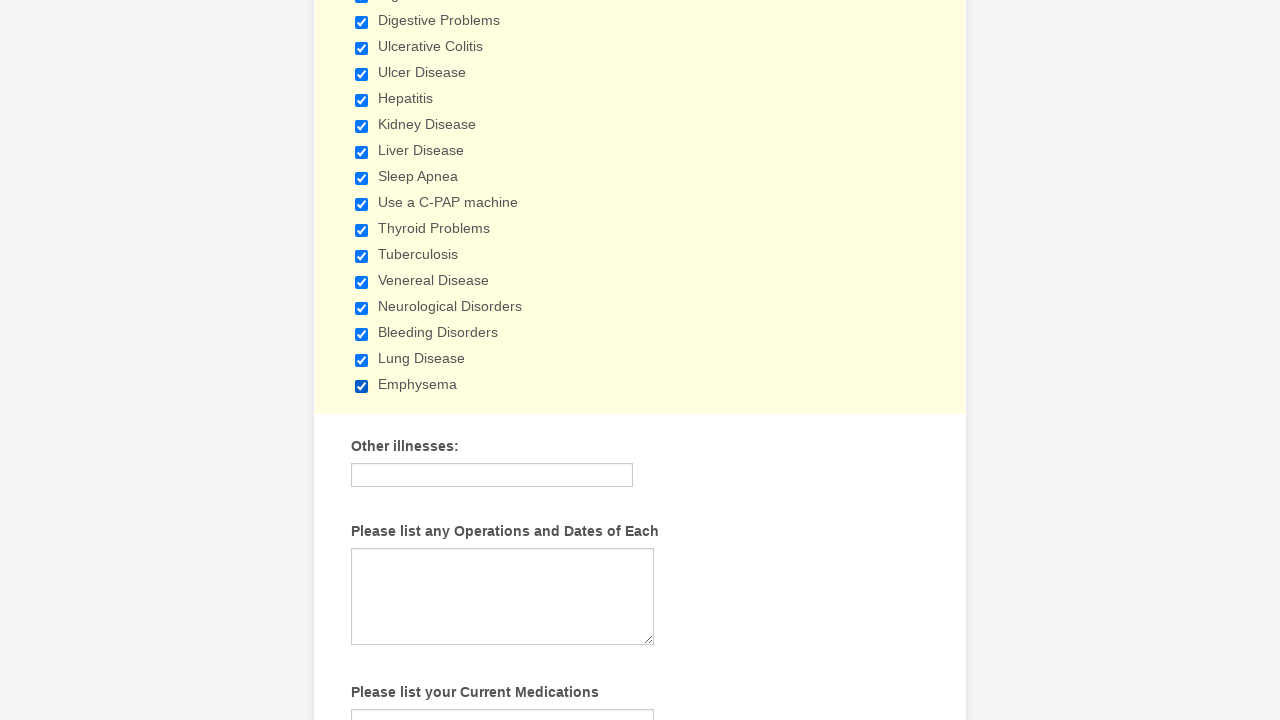

Verified checkbox 19 is selected
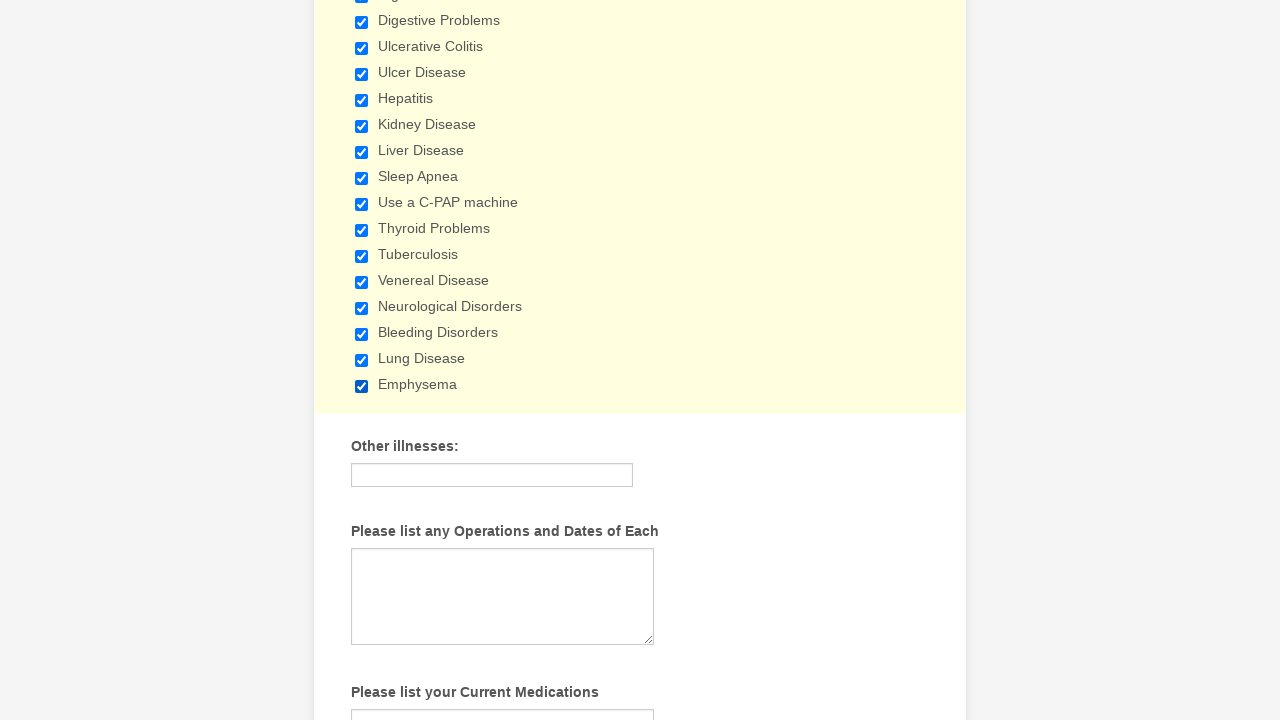

Verified checkbox 20 is selected
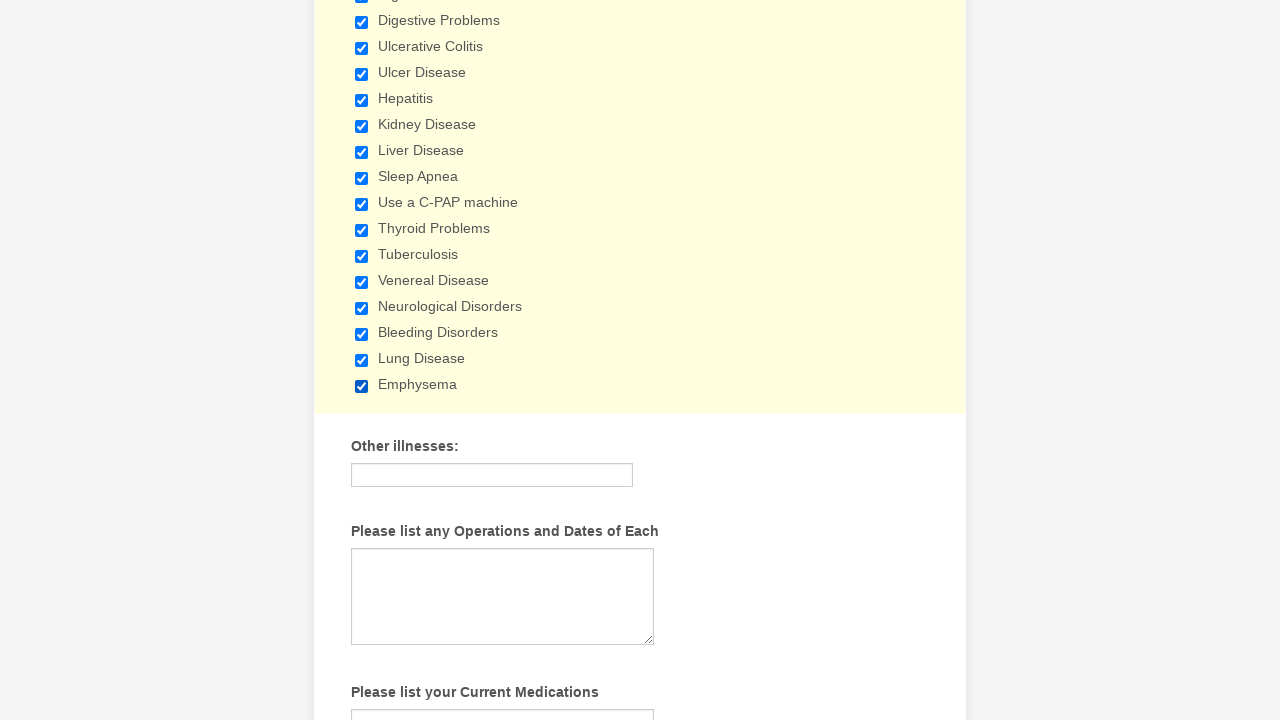

Verified checkbox 21 is selected
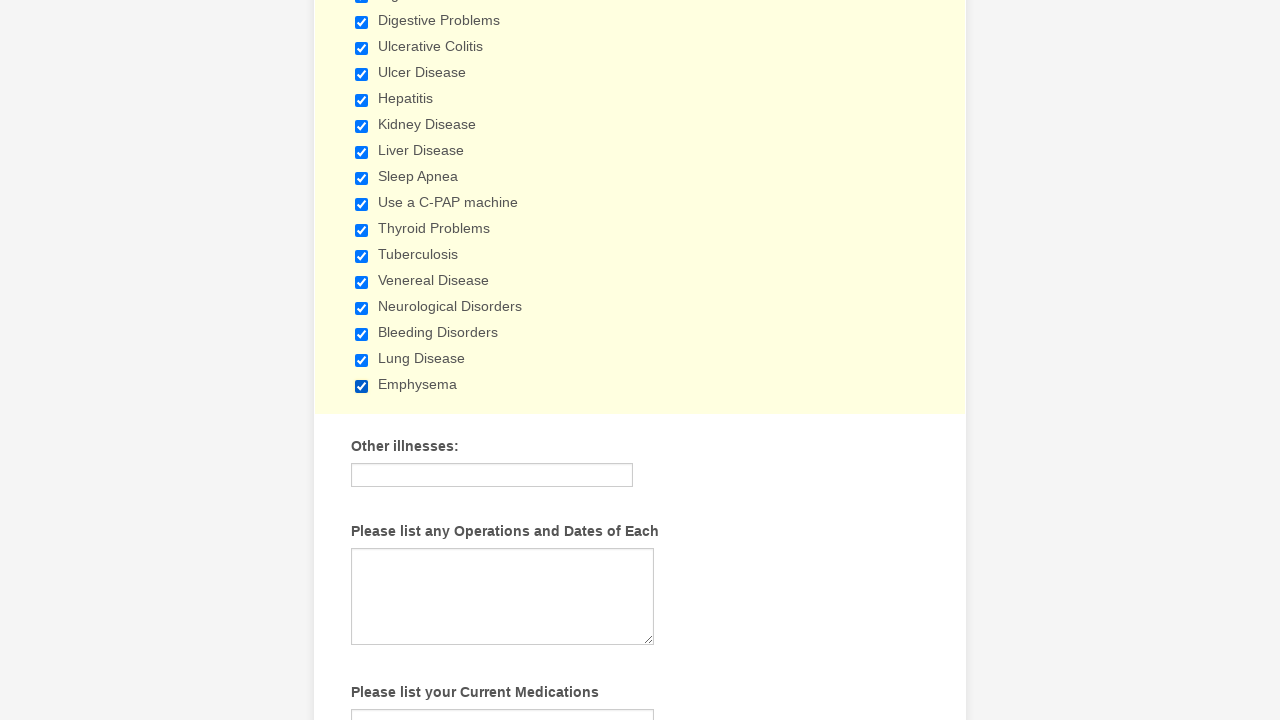

Verified checkbox 22 is selected
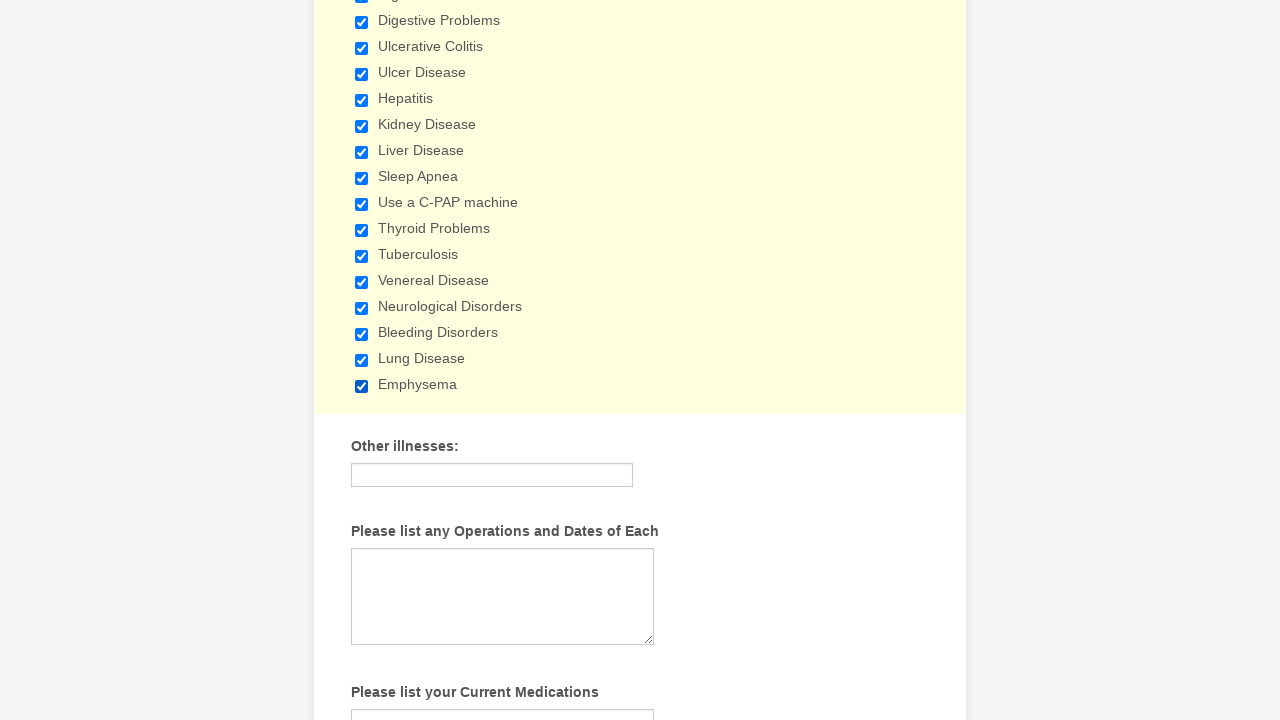

Verified checkbox 23 is selected
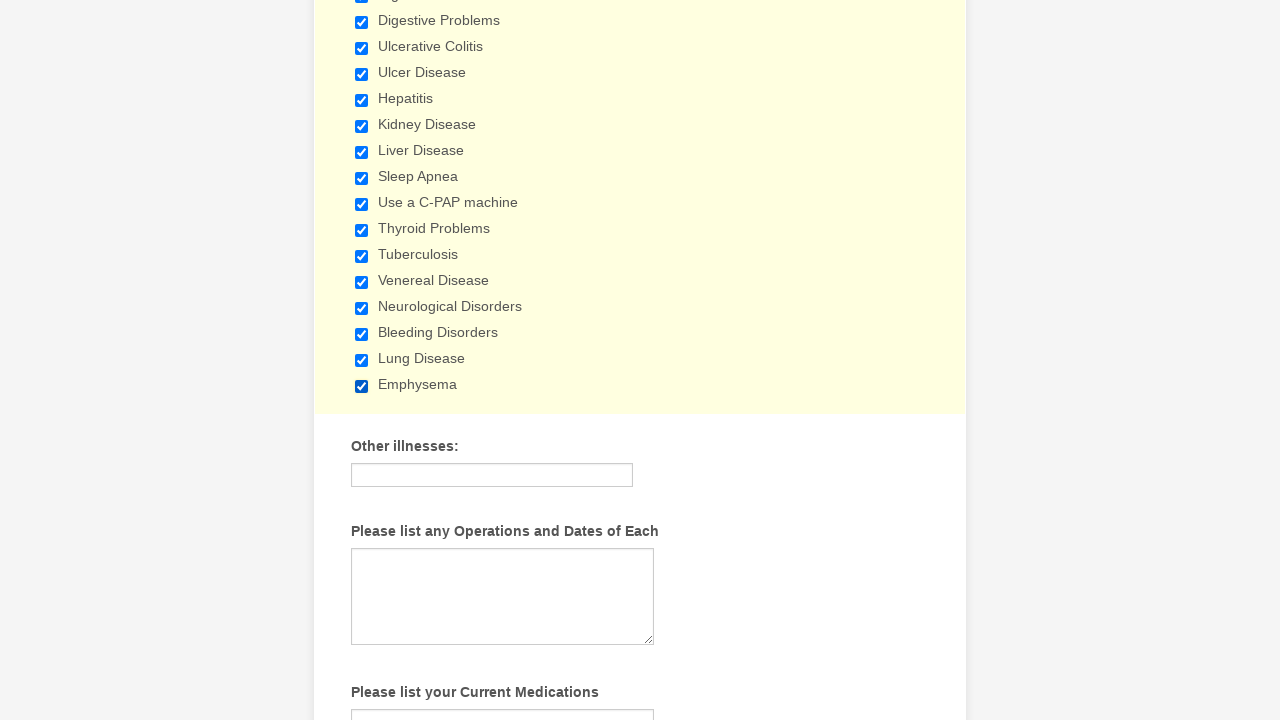

Verified checkbox 24 is selected
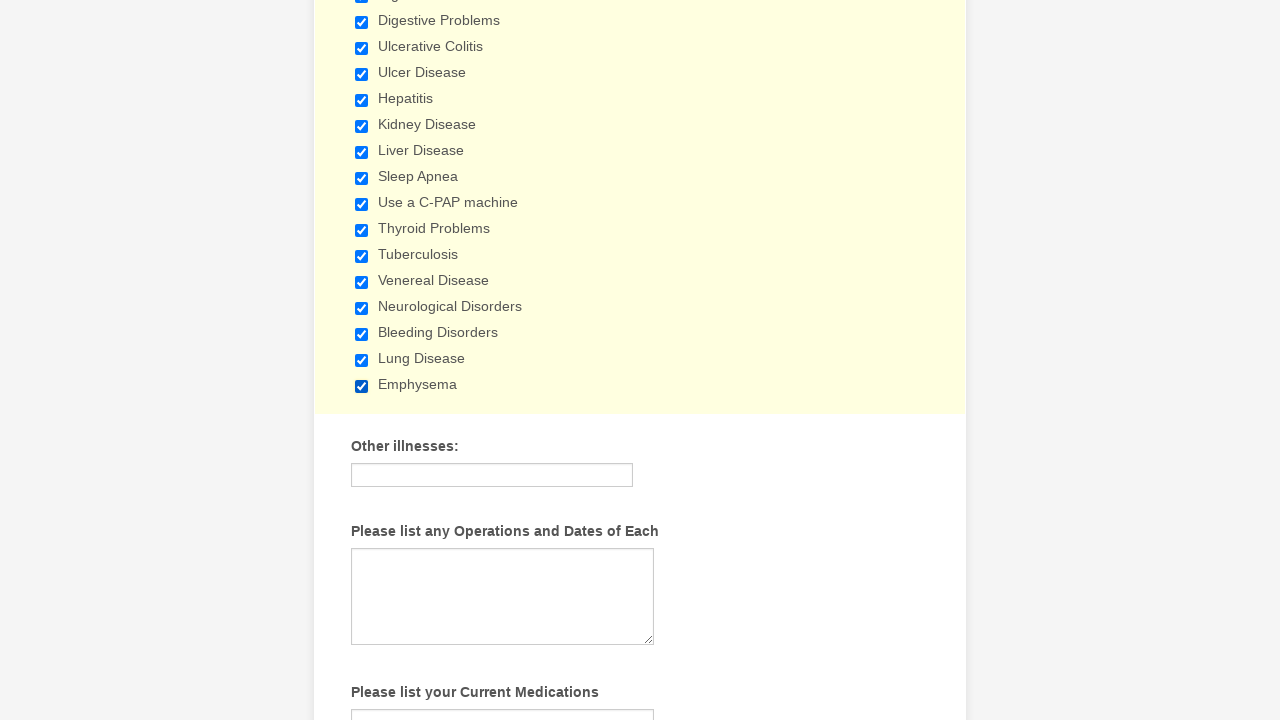

Verified checkbox 25 is selected
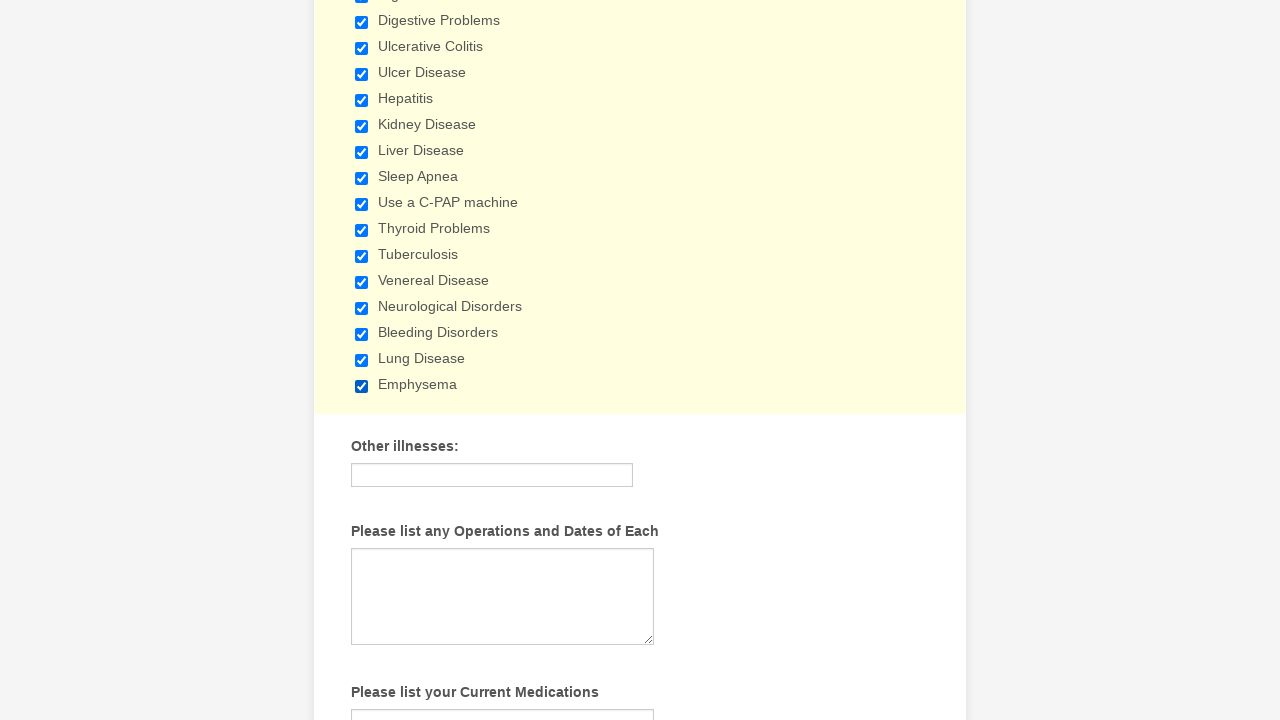

Verified checkbox 26 is selected
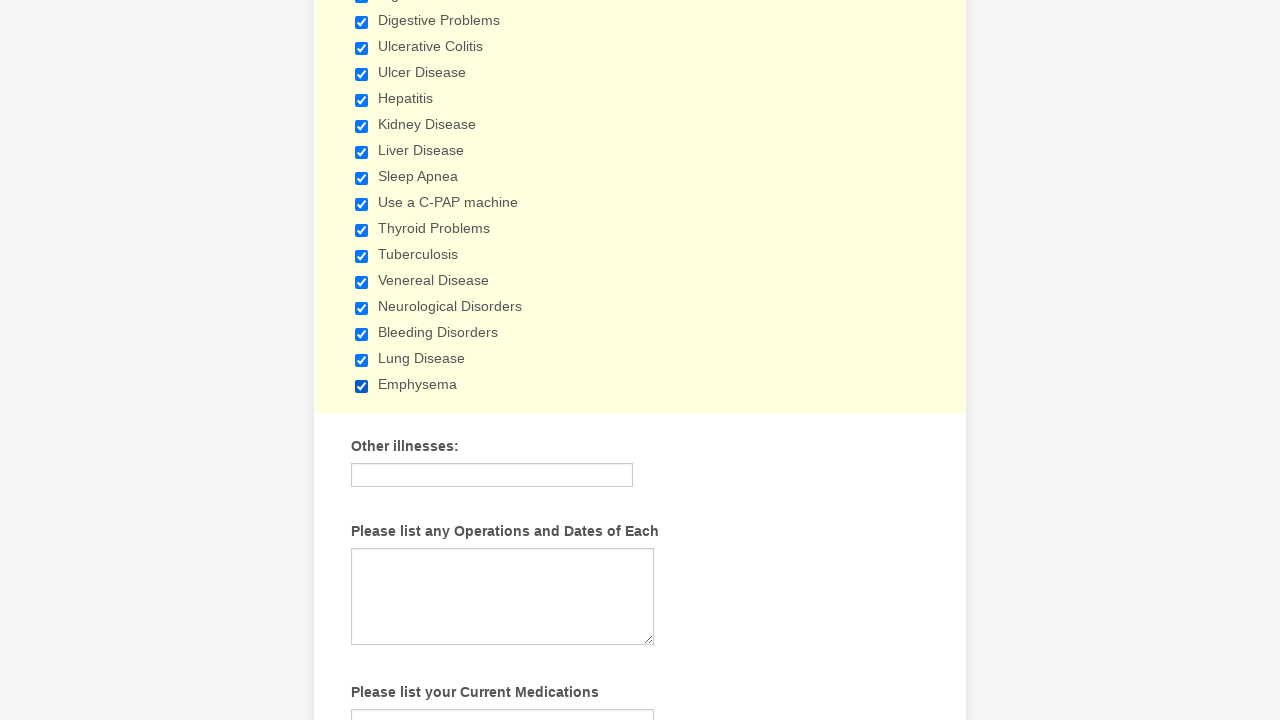

Verified checkbox 27 is selected
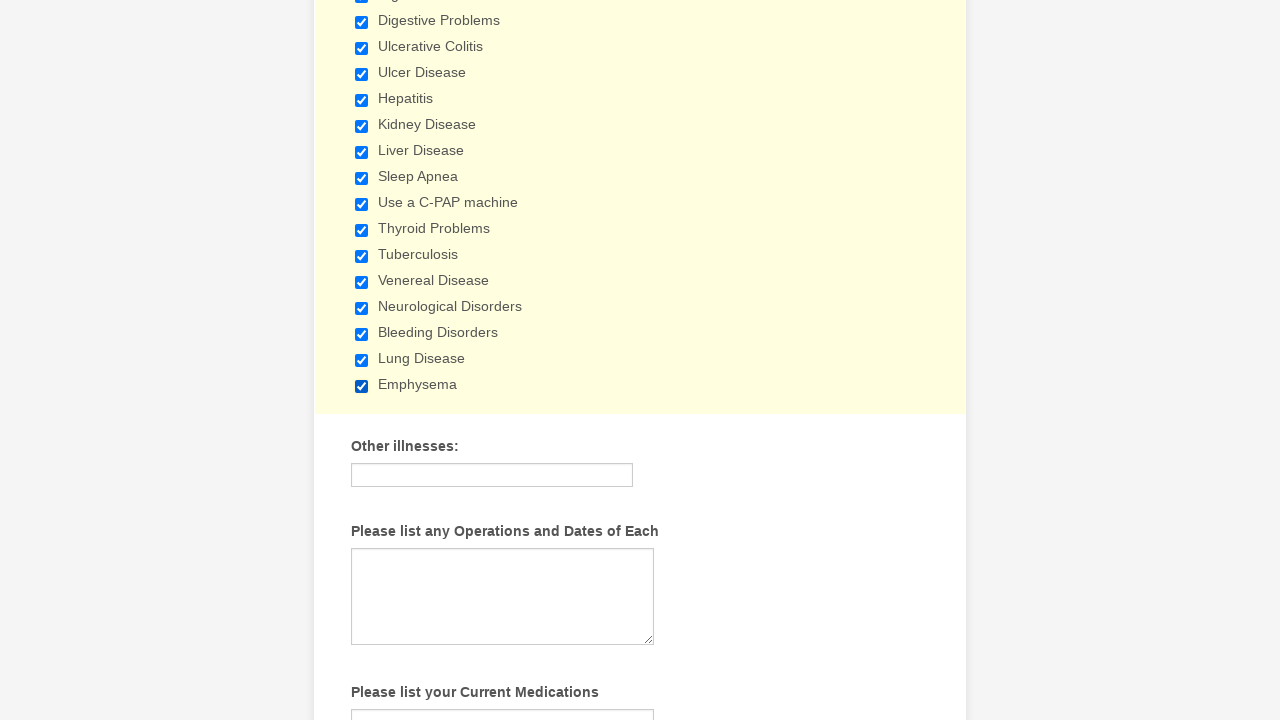

Verified checkbox 28 is selected
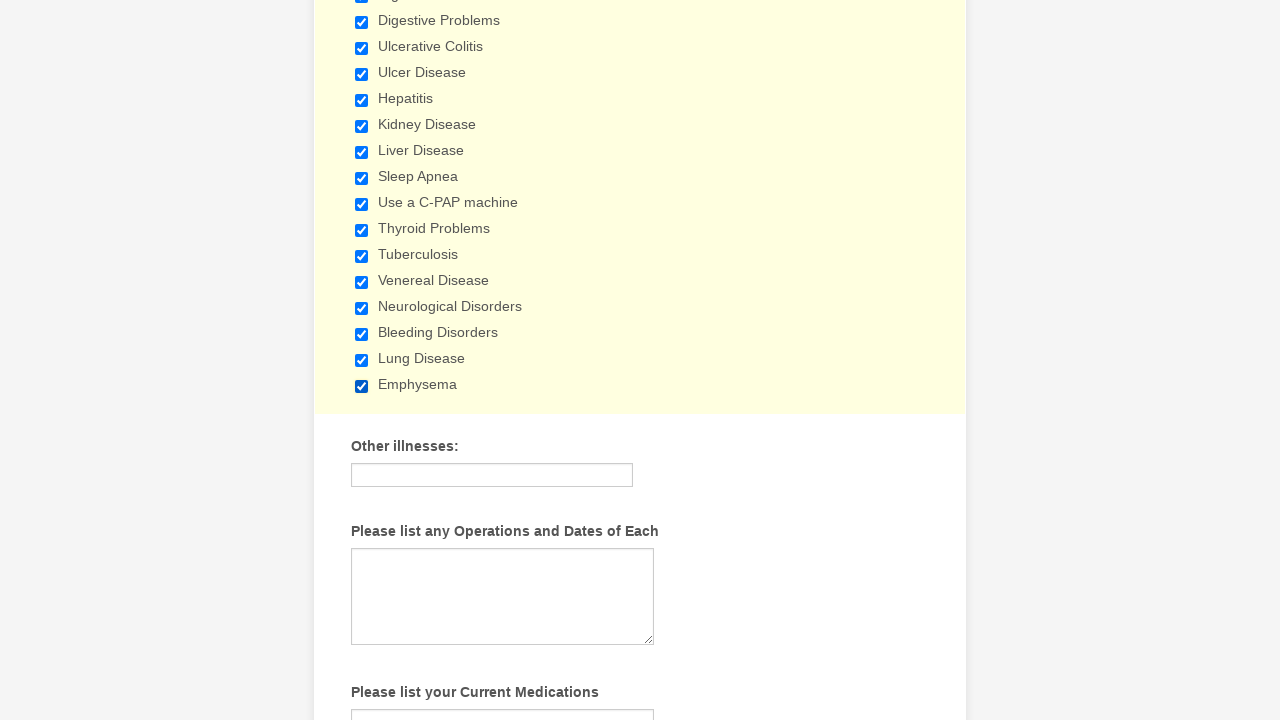

Verified checkbox 29 is selected
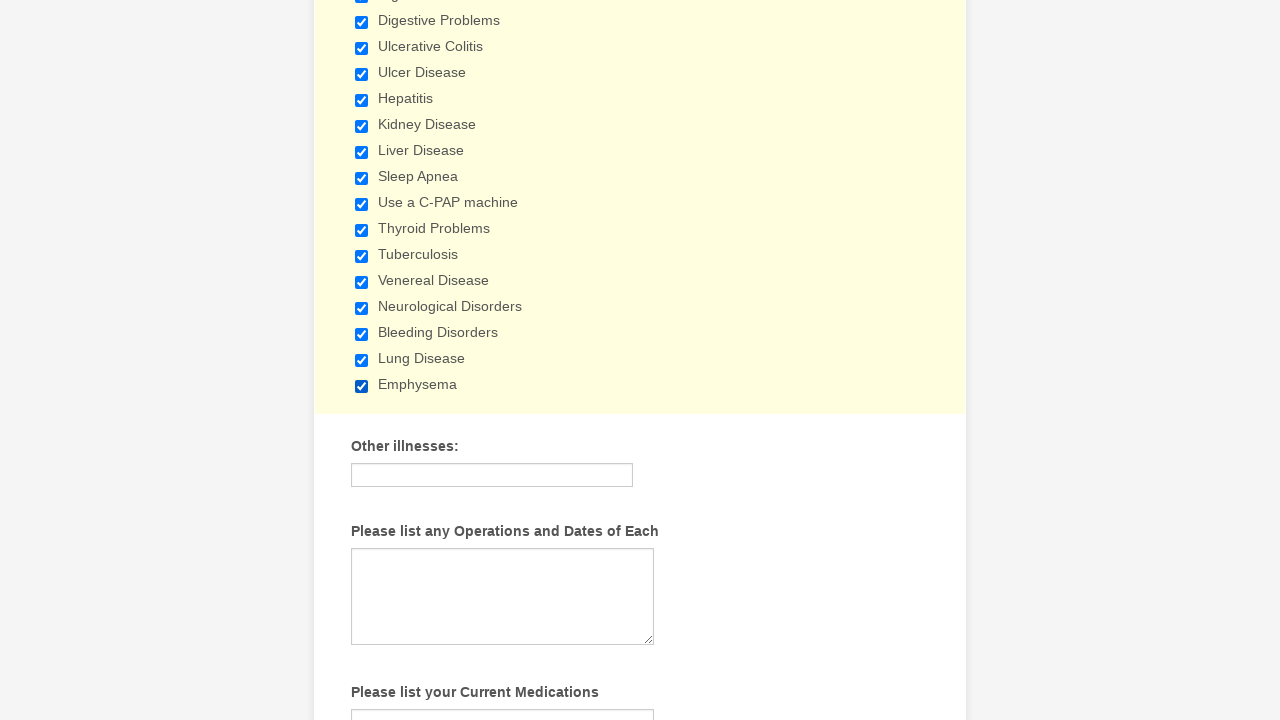

Clicked checkbox 1 to deselect it at (362, 360) on div.form-input-wide input[type='checkbox'] >> nth=0
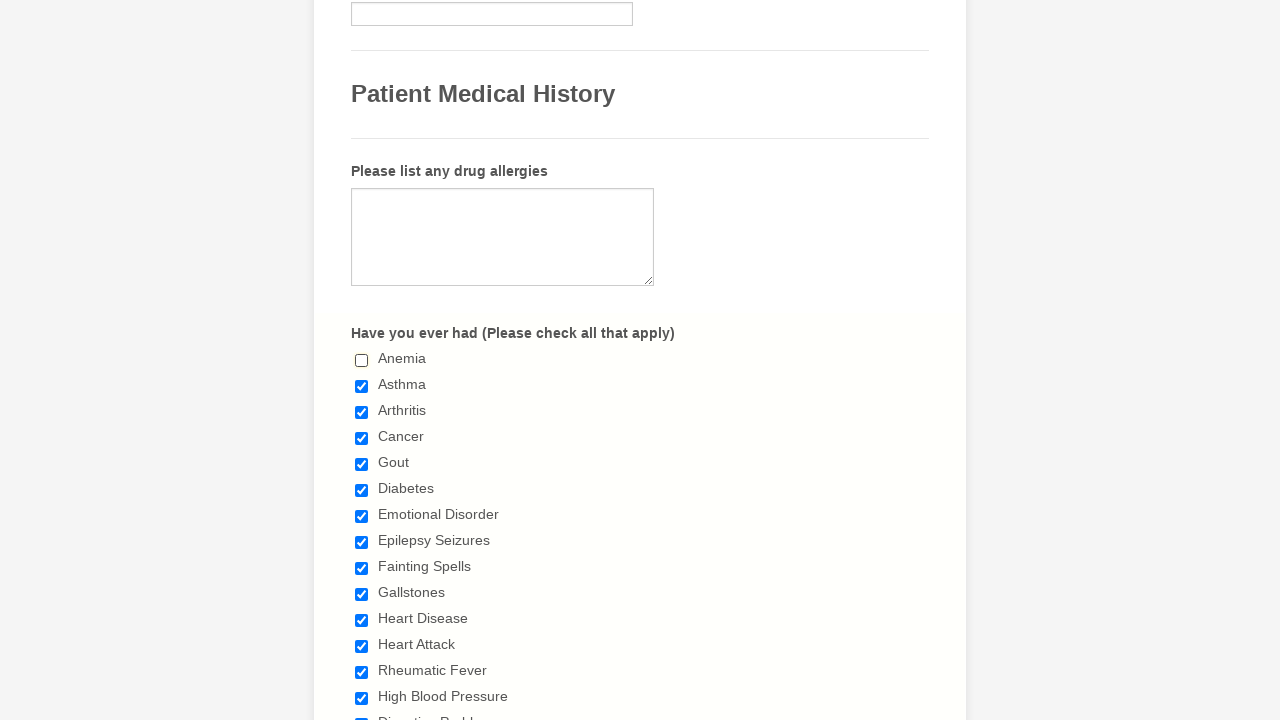

Clicked checkbox 2 to deselect it at (362, 386) on div.form-input-wide input[type='checkbox'] >> nth=1
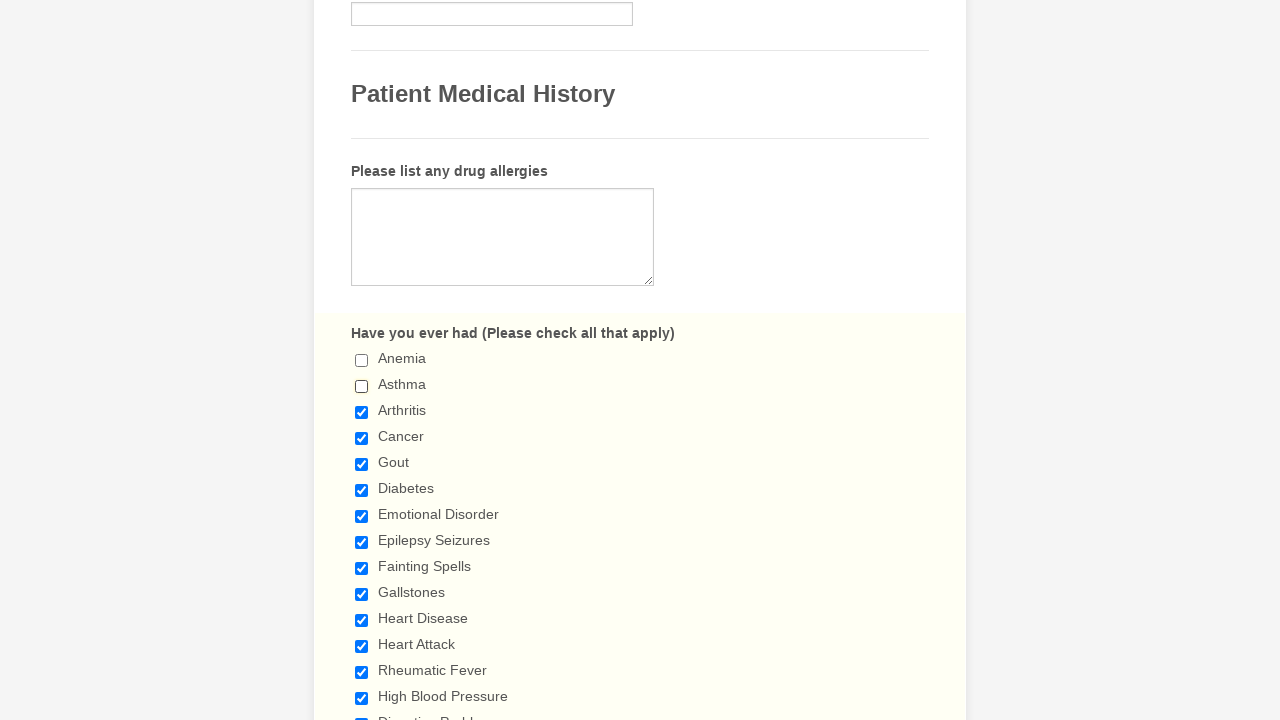

Clicked checkbox 3 to deselect it at (362, 412) on div.form-input-wide input[type='checkbox'] >> nth=2
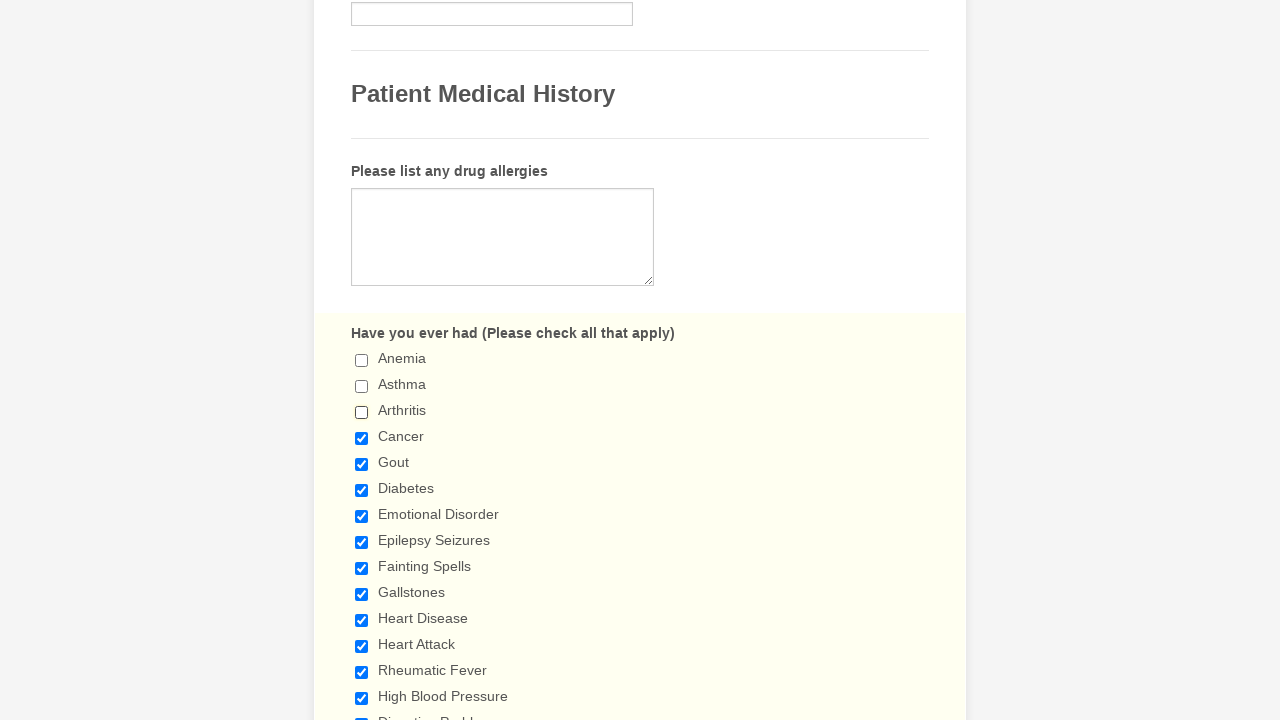

Clicked checkbox 4 to deselect it at (362, 438) on div.form-input-wide input[type='checkbox'] >> nth=3
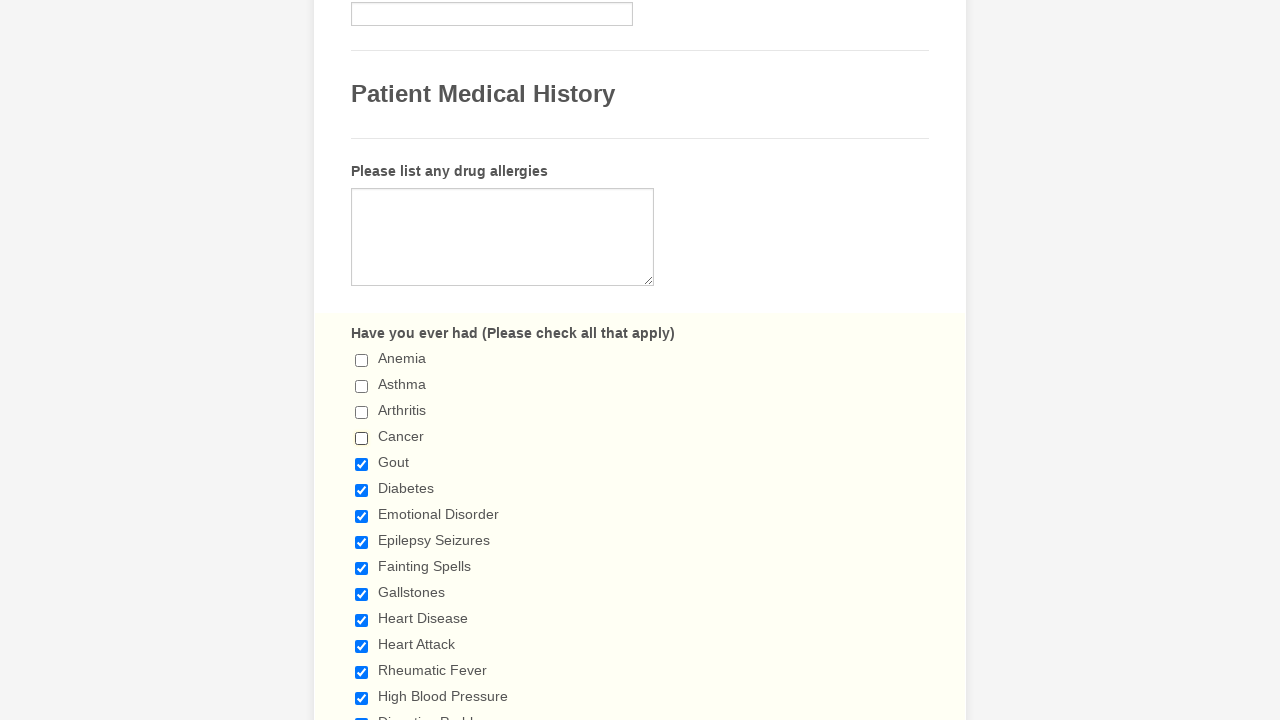

Clicked checkbox 5 to deselect it at (362, 464) on div.form-input-wide input[type='checkbox'] >> nth=4
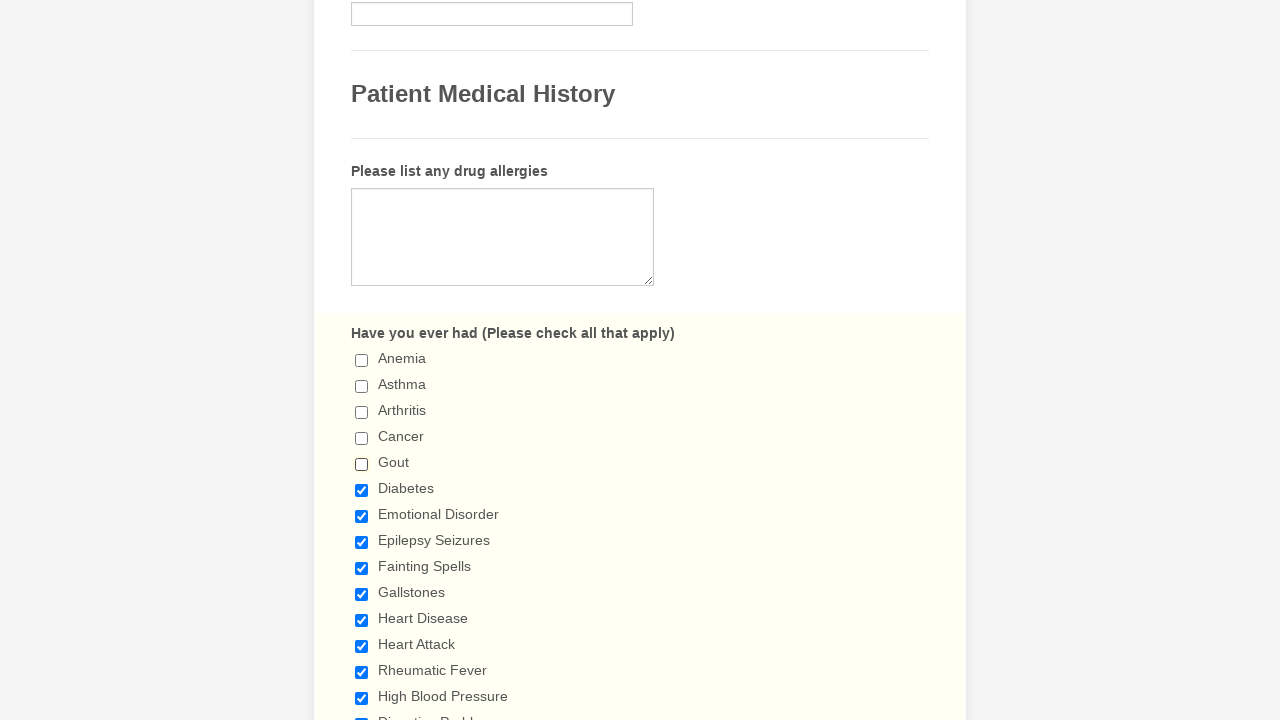

Clicked checkbox 6 to deselect it at (362, 490) on div.form-input-wide input[type='checkbox'] >> nth=5
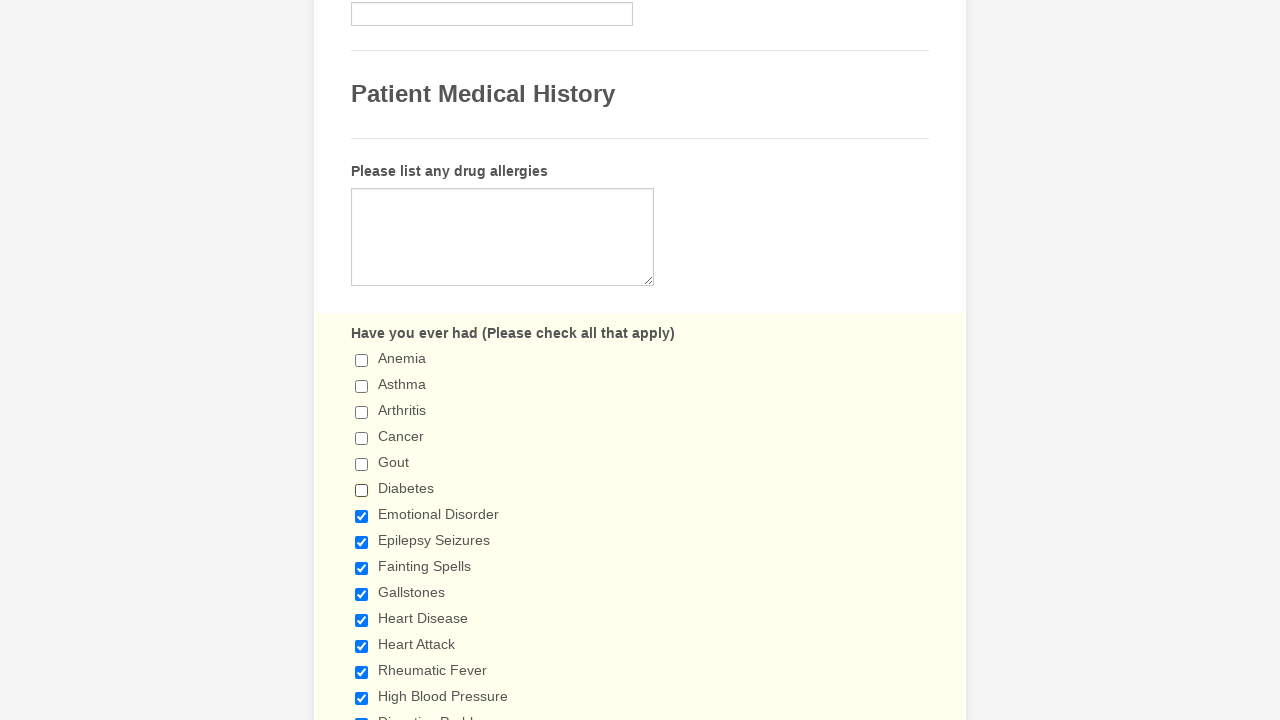

Clicked checkbox 7 to deselect it at (362, 516) on div.form-input-wide input[type='checkbox'] >> nth=6
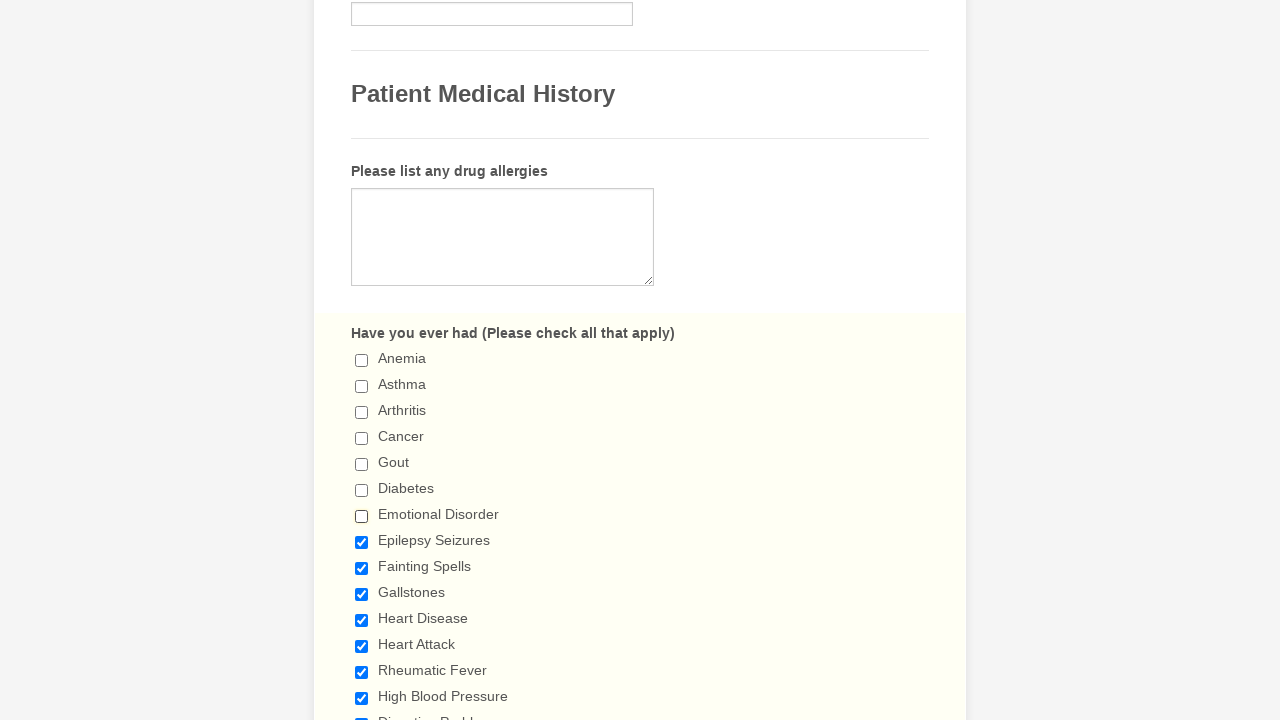

Clicked checkbox 8 to deselect it at (362, 542) on div.form-input-wide input[type='checkbox'] >> nth=7
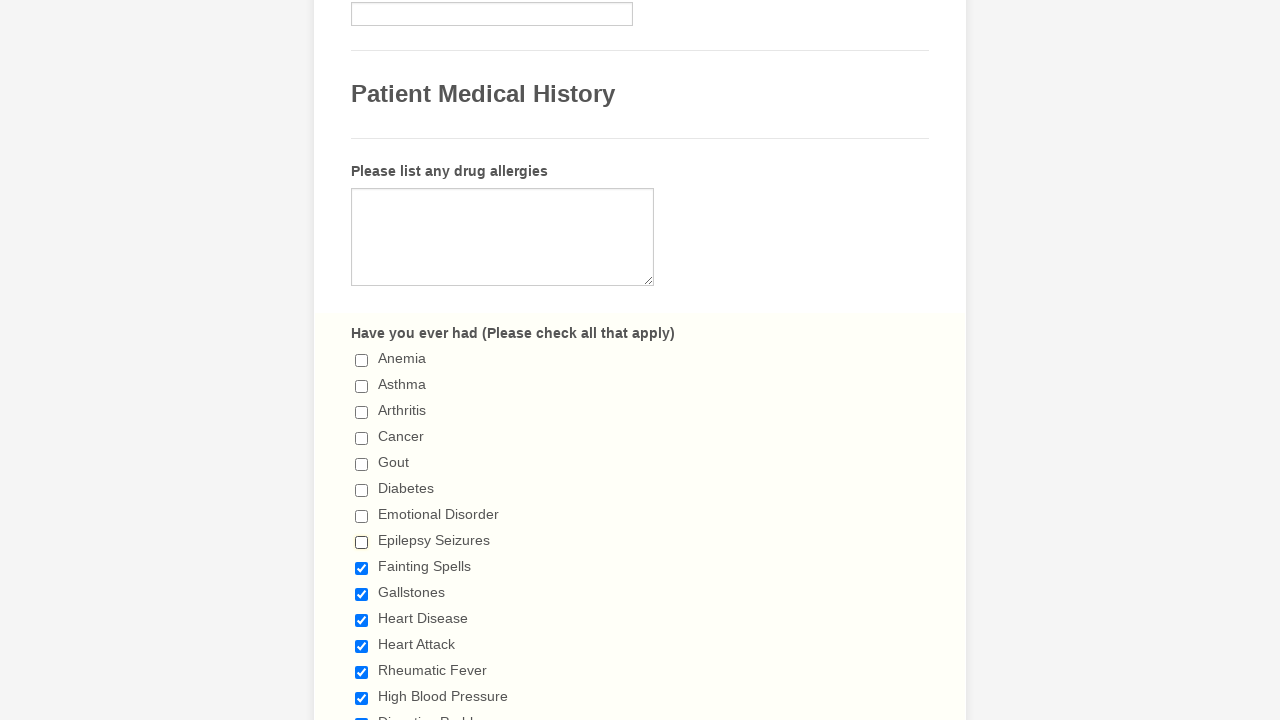

Clicked checkbox 9 to deselect it at (362, 568) on div.form-input-wide input[type='checkbox'] >> nth=8
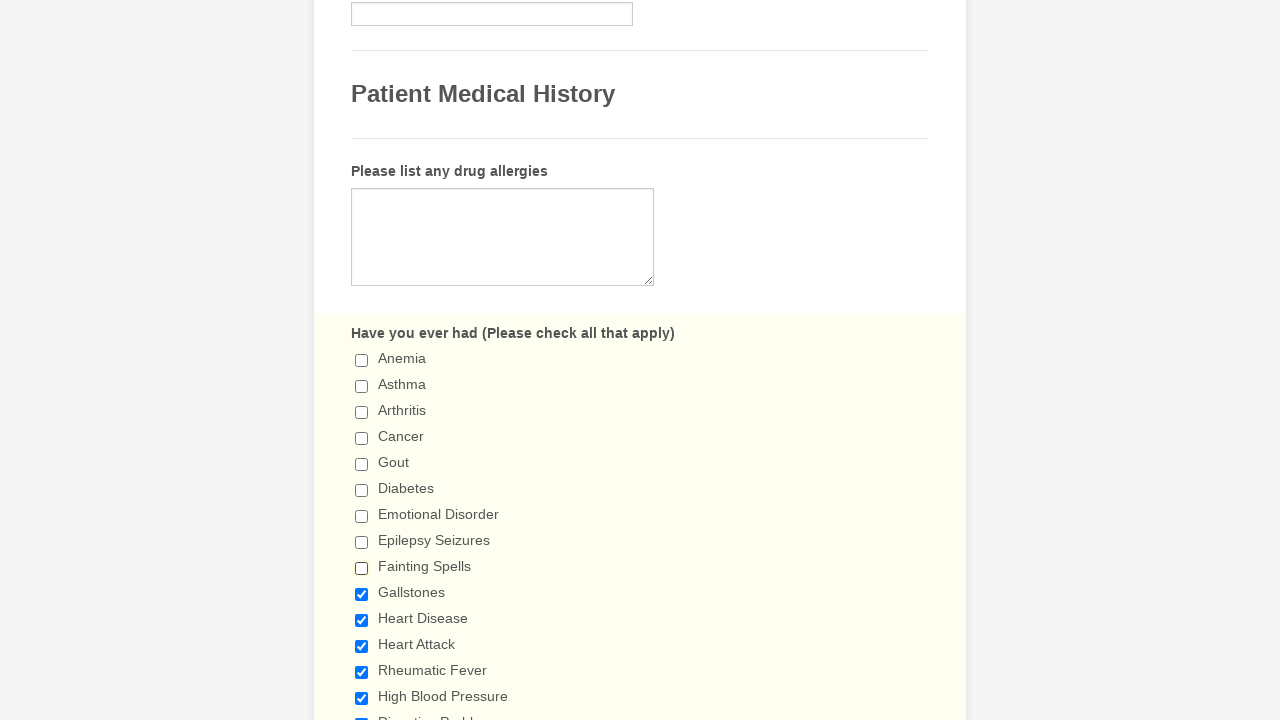

Clicked checkbox 10 to deselect it at (362, 594) on div.form-input-wide input[type='checkbox'] >> nth=9
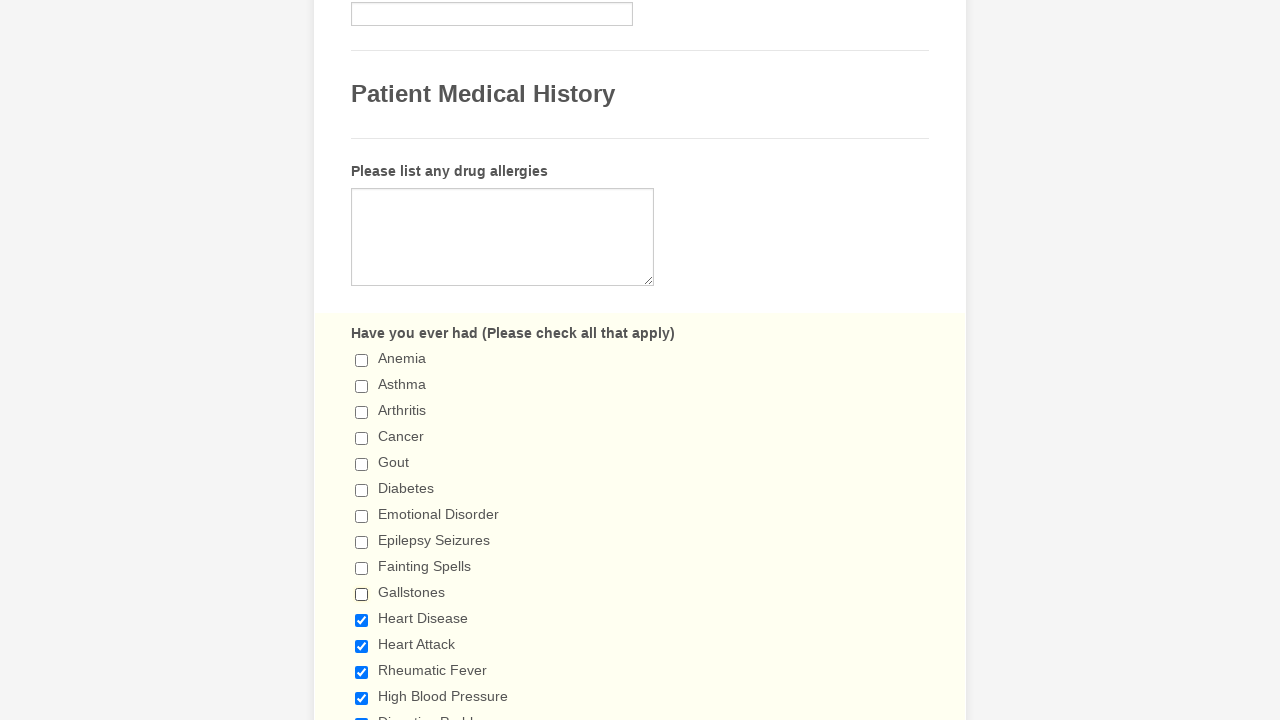

Clicked checkbox 11 to deselect it at (362, 620) on div.form-input-wide input[type='checkbox'] >> nth=10
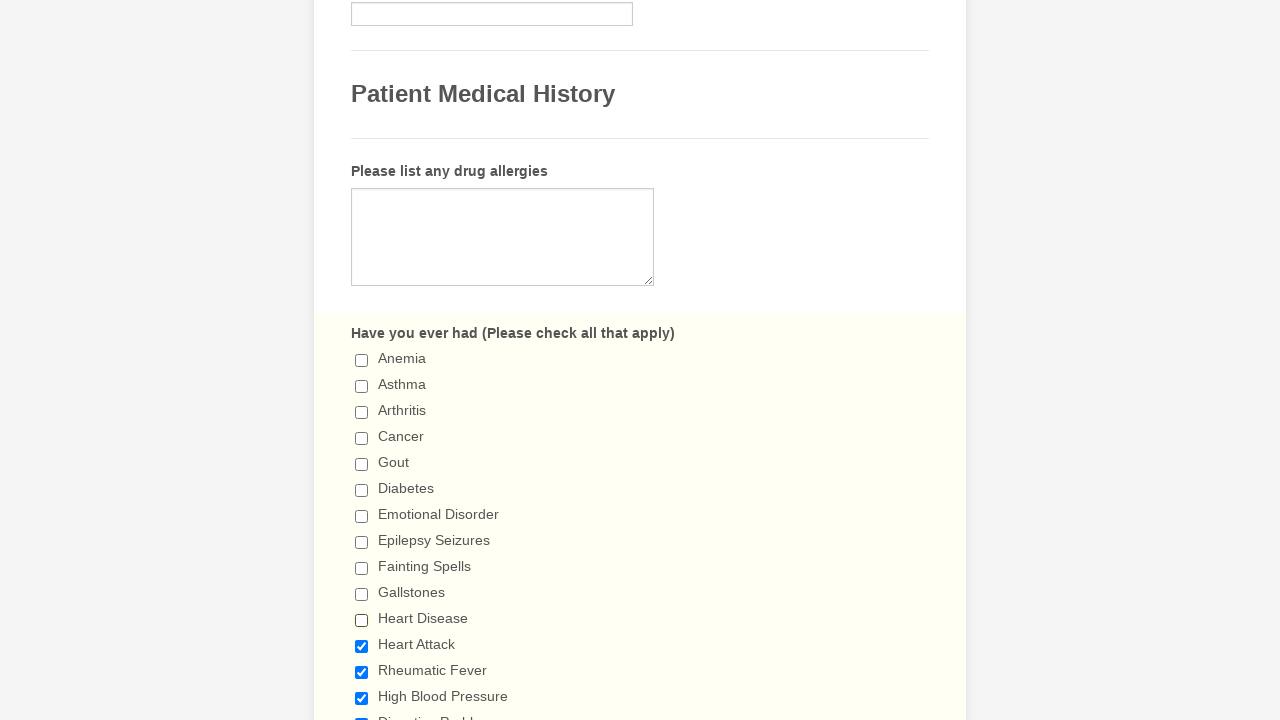

Clicked checkbox 12 to deselect it at (362, 646) on div.form-input-wide input[type='checkbox'] >> nth=11
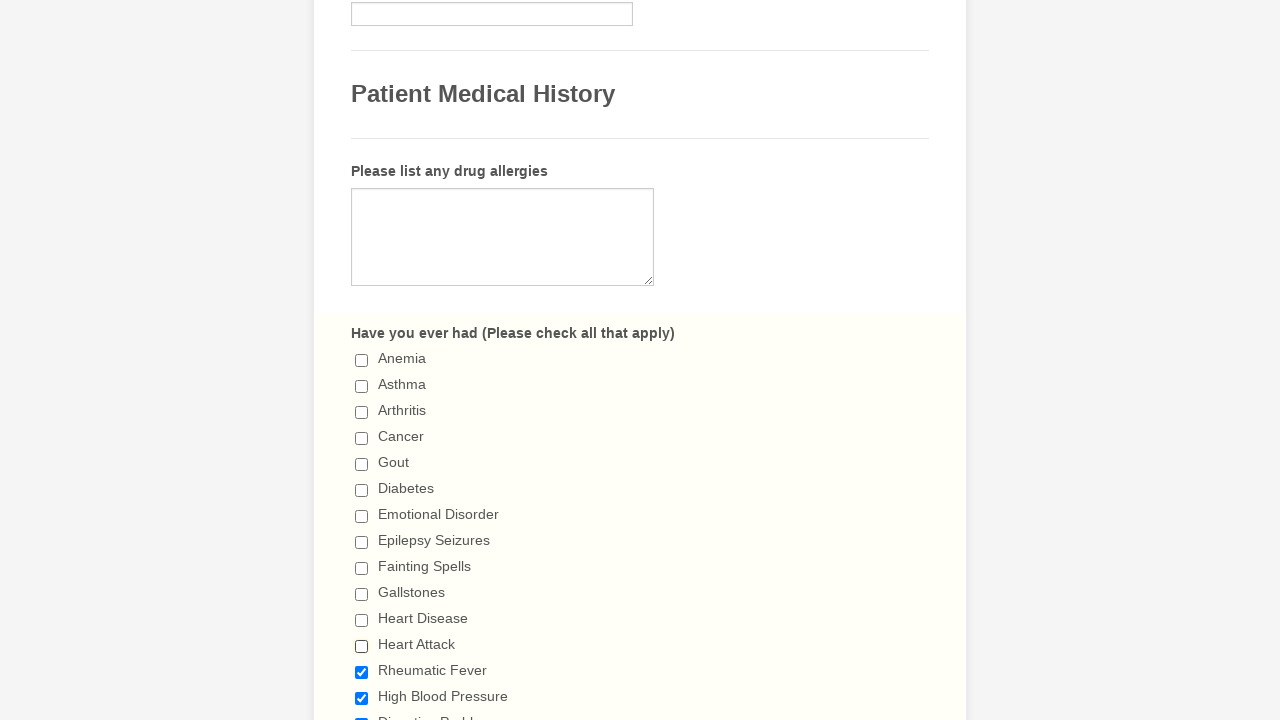

Clicked checkbox 13 to deselect it at (362, 672) on div.form-input-wide input[type='checkbox'] >> nth=12
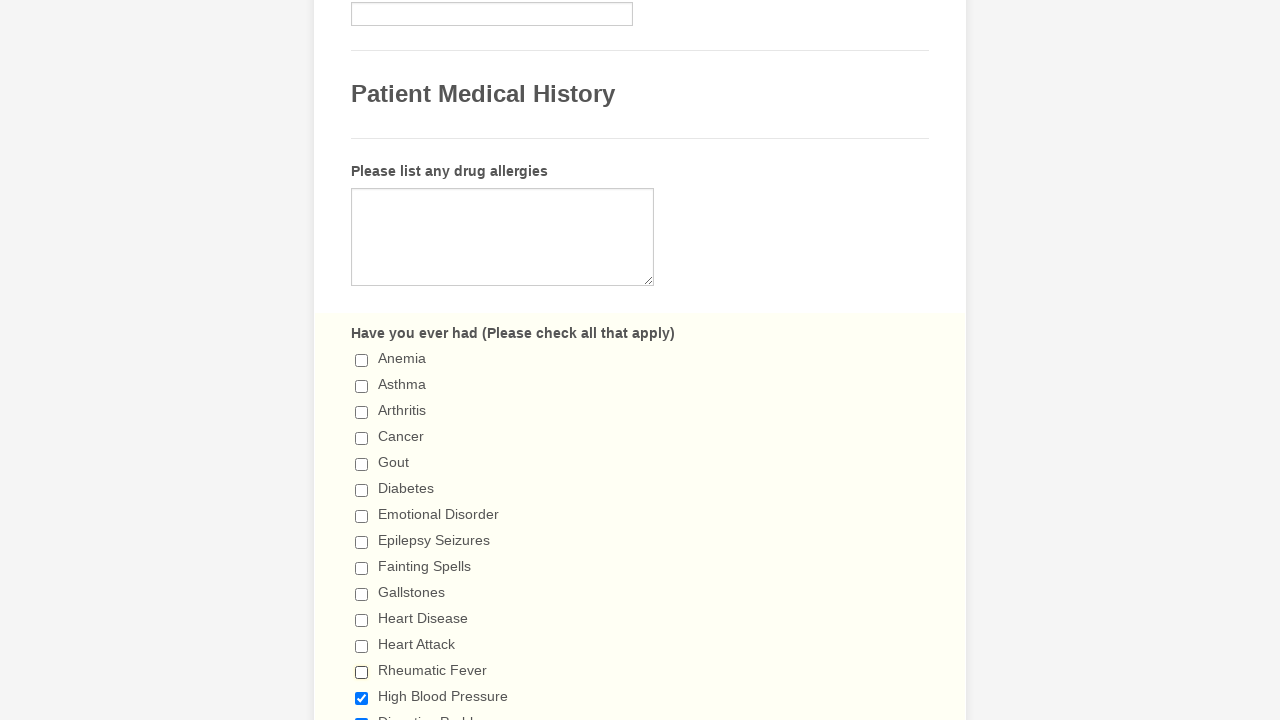

Clicked checkbox 14 to deselect it at (362, 698) on div.form-input-wide input[type='checkbox'] >> nth=13
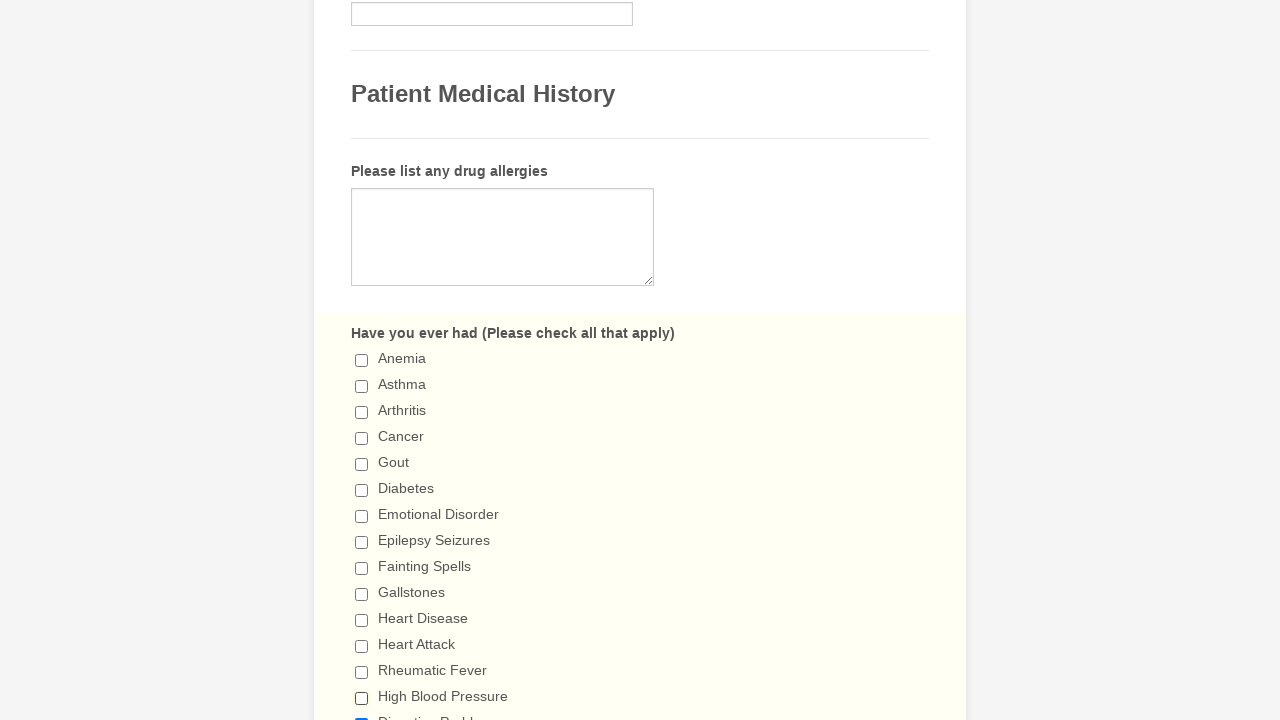

Clicked checkbox 15 to deselect it at (362, 714) on div.form-input-wide input[type='checkbox'] >> nth=14
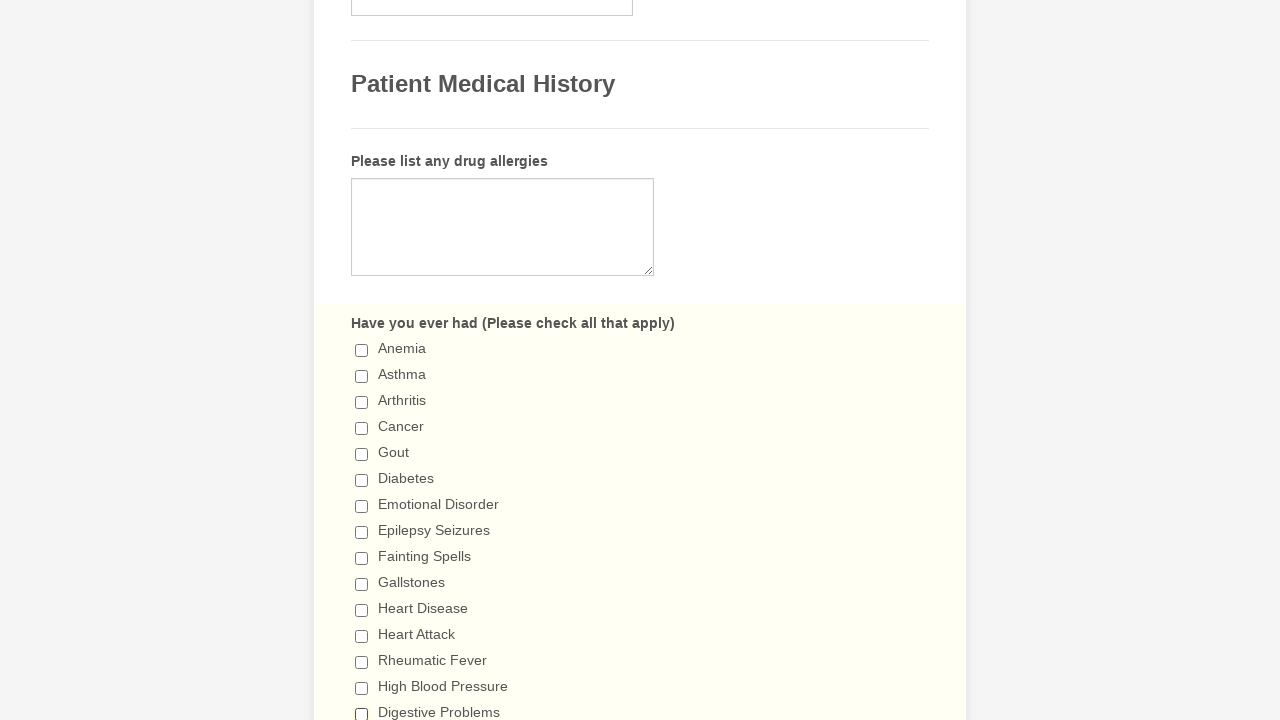

Clicked checkbox 16 to deselect it at (362, 360) on div.form-input-wide input[type='checkbox'] >> nth=15
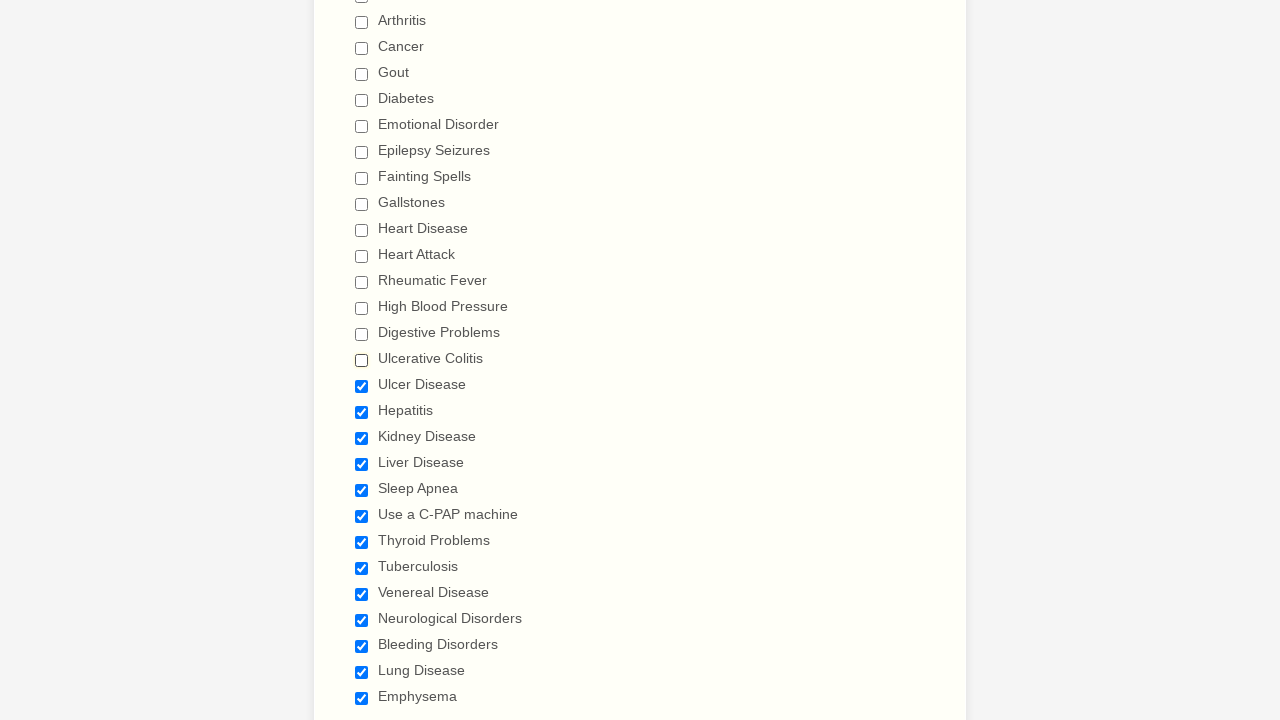

Clicked checkbox 17 to deselect it at (362, 386) on div.form-input-wide input[type='checkbox'] >> nth=16
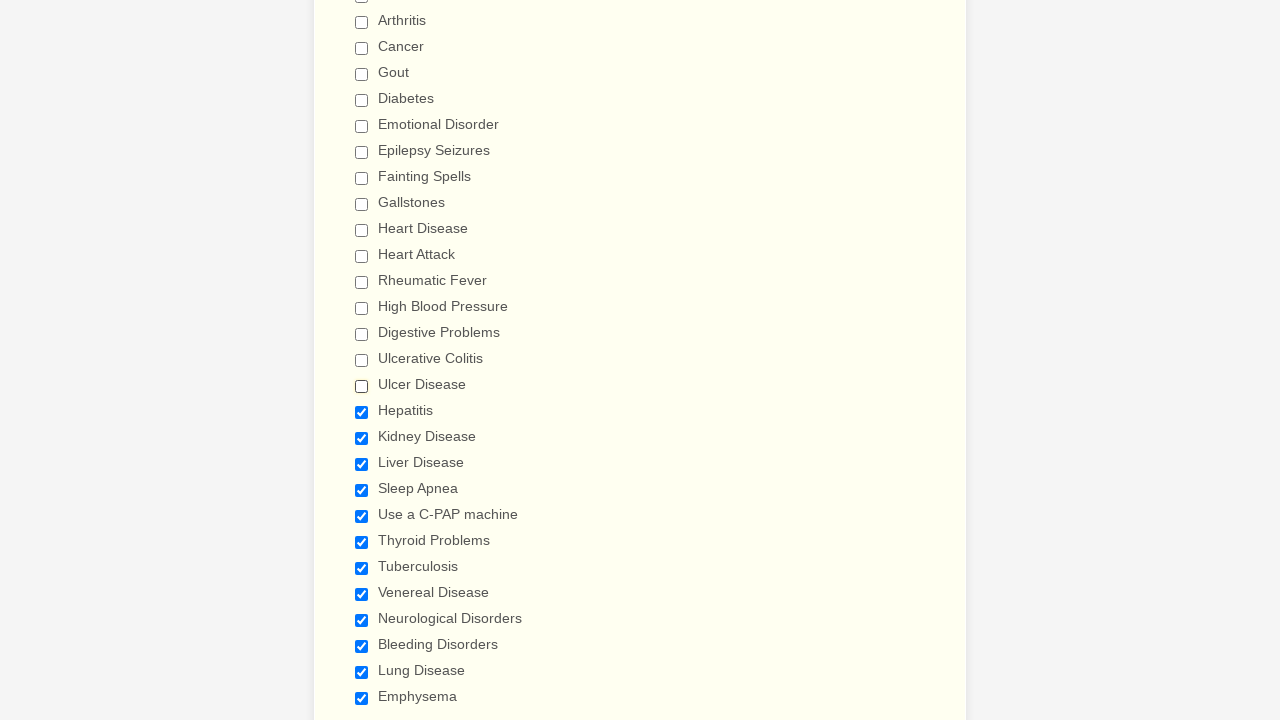

Clicked checkbox 18 to deselect it at (362, 412) on div.form-input-wide input[type='checkbox'] >> nth=17
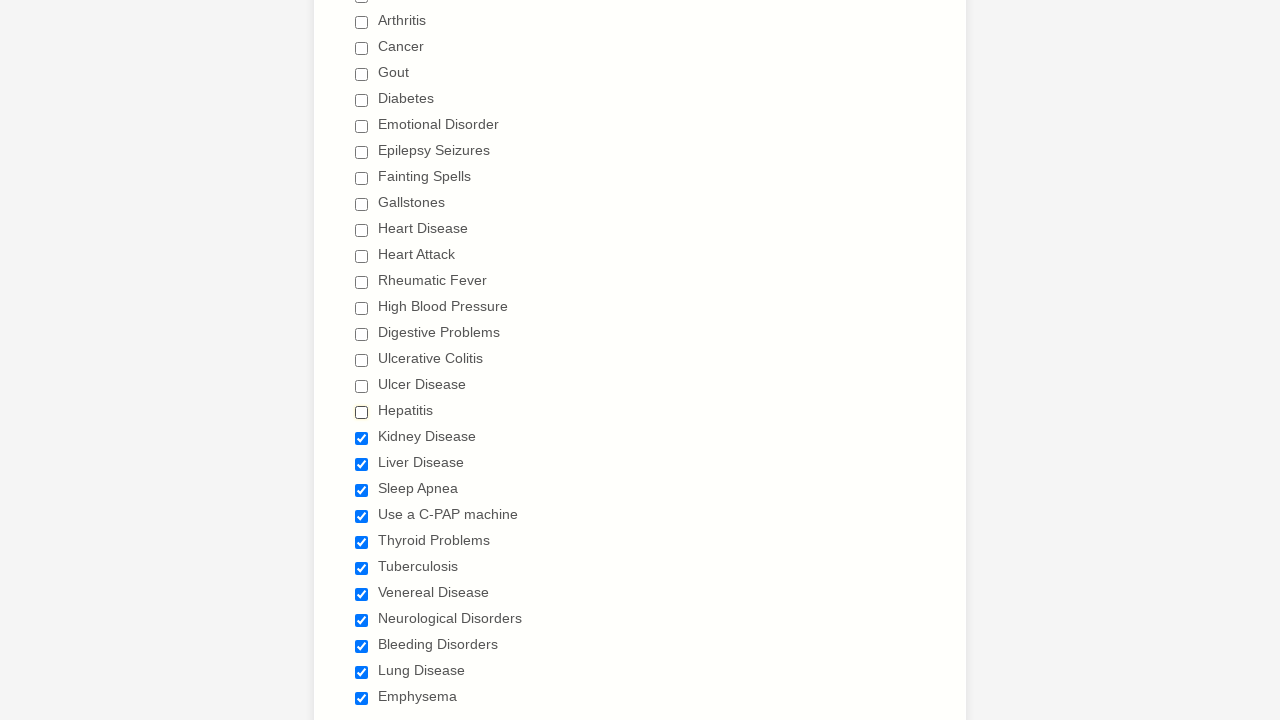

Clicked checkbox 19 to deselect it at (362, 438) on div.form-input-wide input[type='checkbox'] >> nth=18
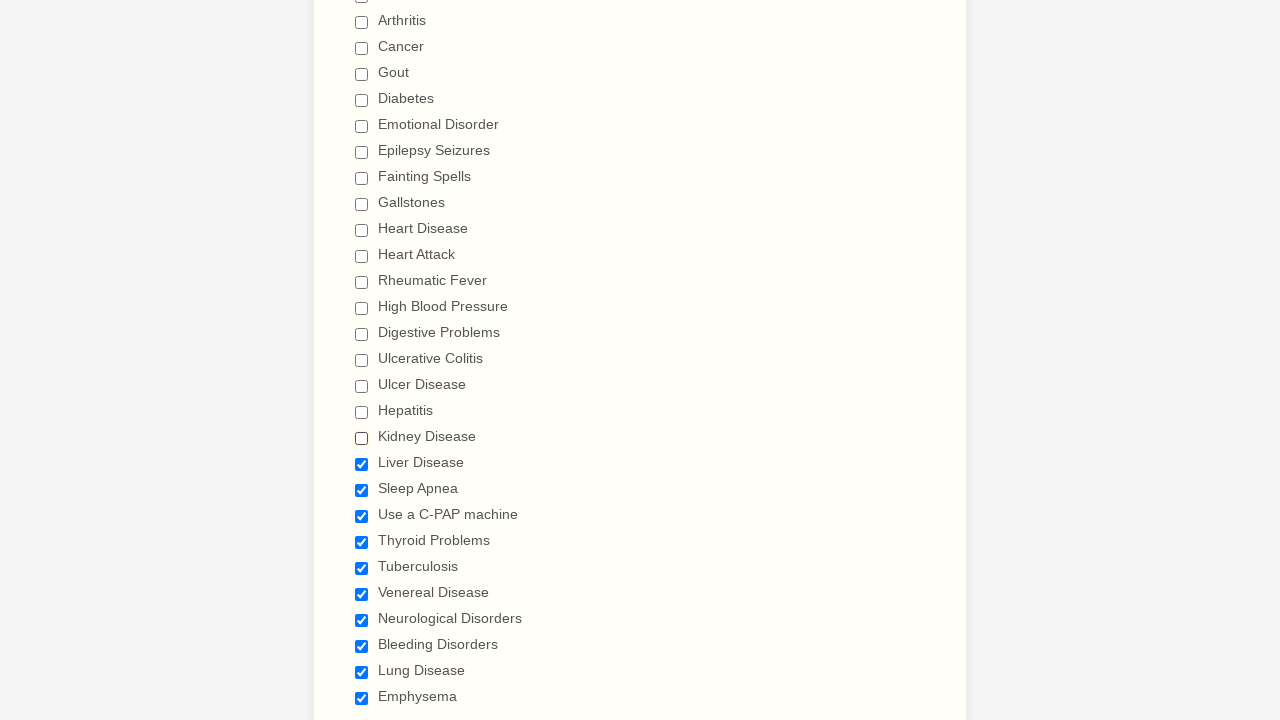

Clicked checkbox 20 to deselect it at (362, 464) on div.form-input-wide input[type='checkbox'] >> nth=19
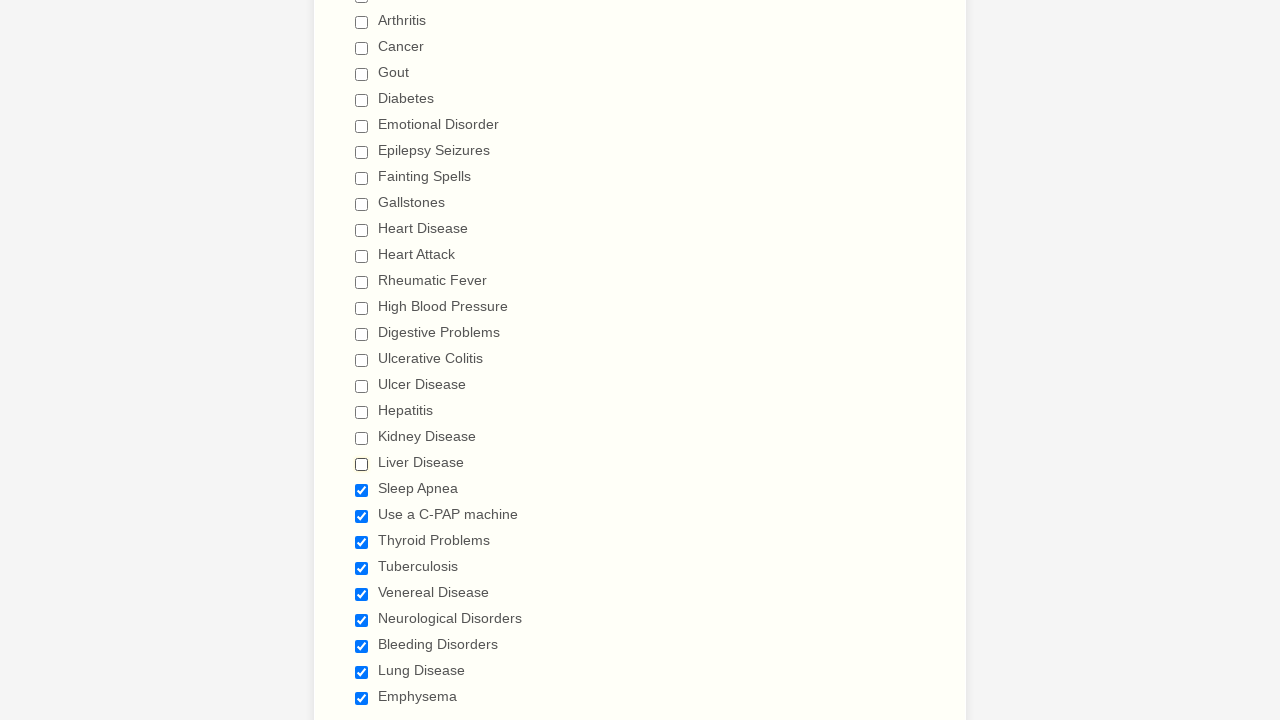

Clicked checkbox 21 to deselect it at (362, 490) on div.form-input-wide input[type='checkbox'] >> nth=20
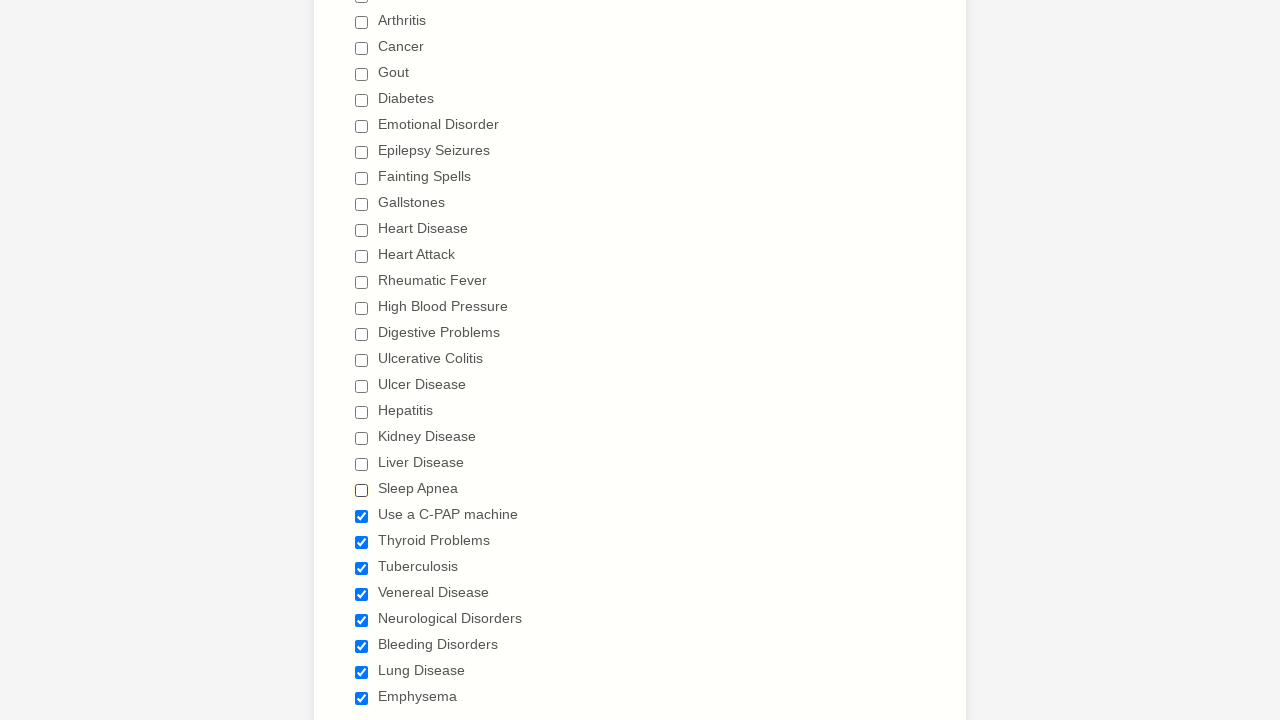

Clicked checkbox 22 to deselect it at (362, 516) on div.form-input-wide input[type='checkbox'] >> nth=21
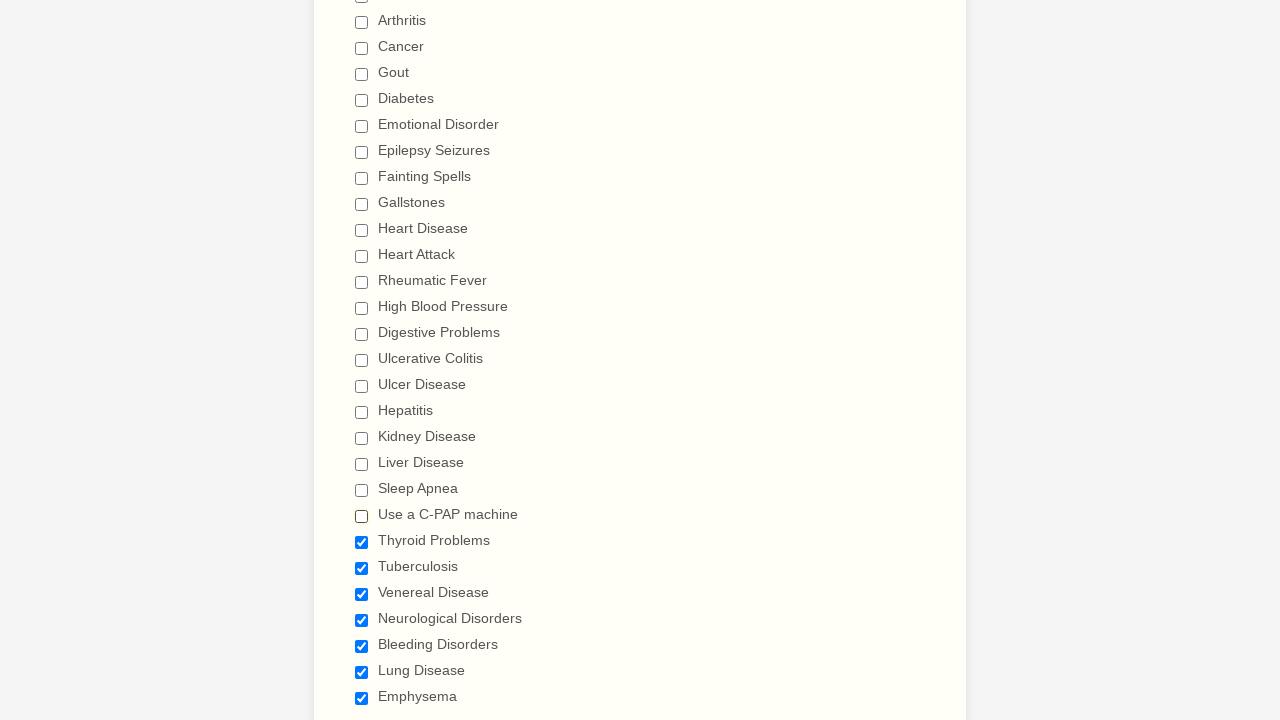

Clicked checkbox 23 to deselect it at (362, 542) on div.form-input-wide input[type='checkbox'] >> nth=22
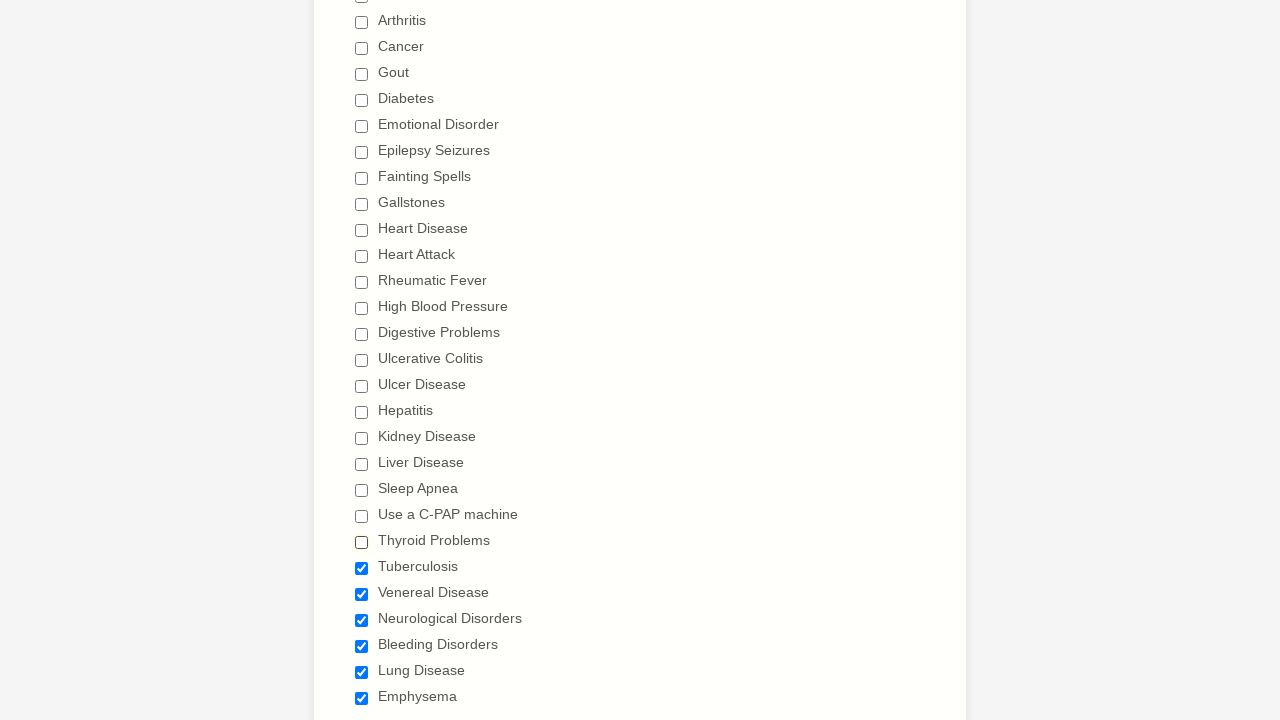

Clicked checkbox 24 to deselect it at (362, 568) on div.form-input-wide input[type='checkbox'] >> nth=23
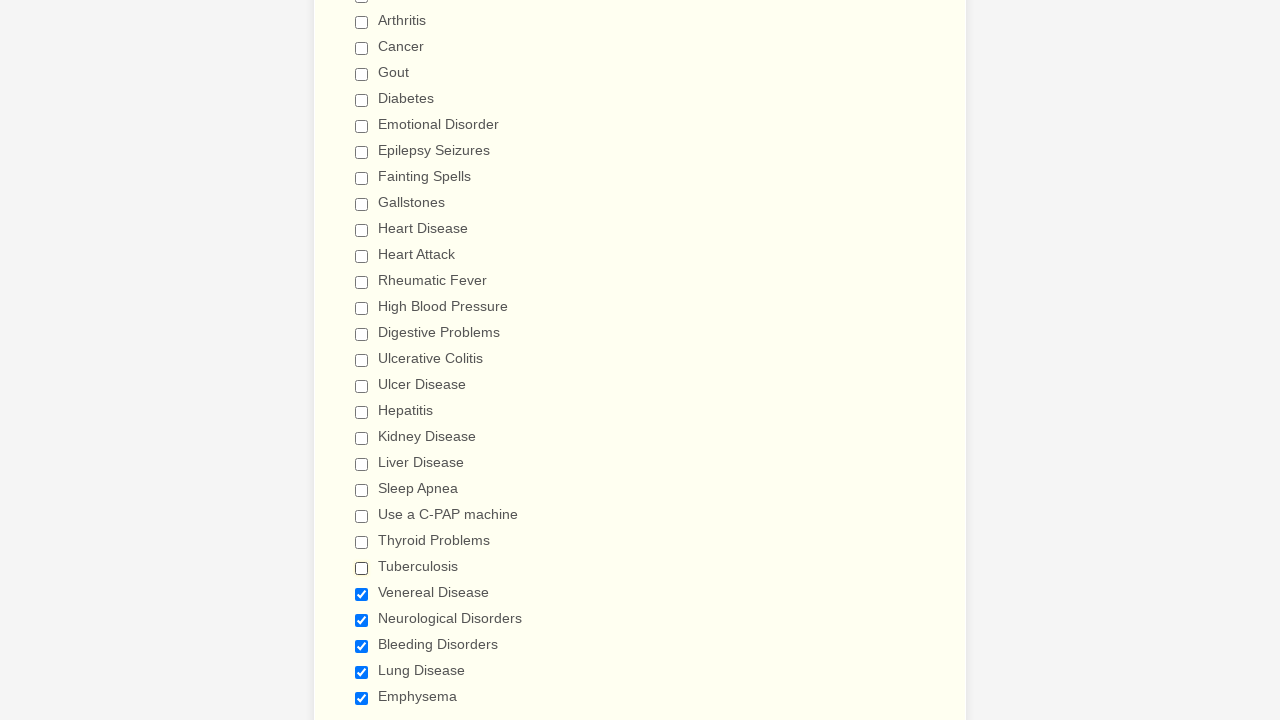

Clicked checkbox 25 to deselect it at (362, 594) on div.form-input-wide input[type='checkbox'] >> nth=24
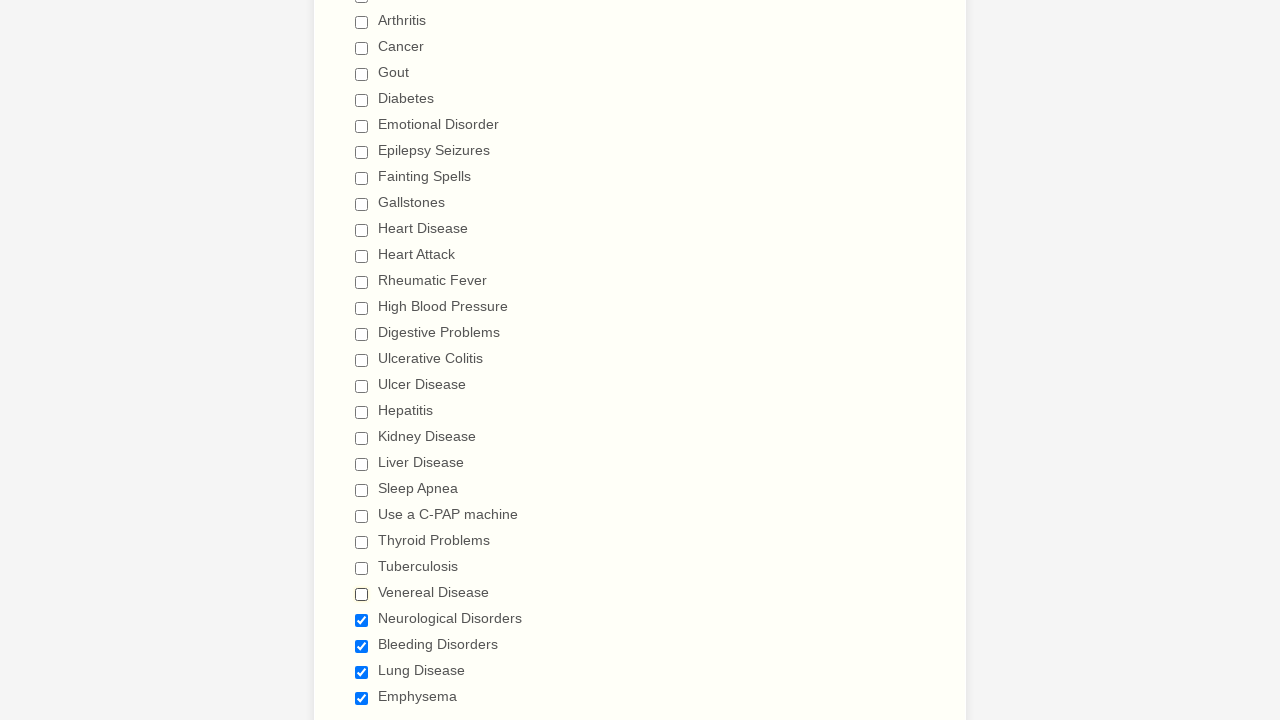

Clicked checkbox 26 to deselect it at (362, 620) on div.form-input-wide input[type='checkbox'] >> nth=25
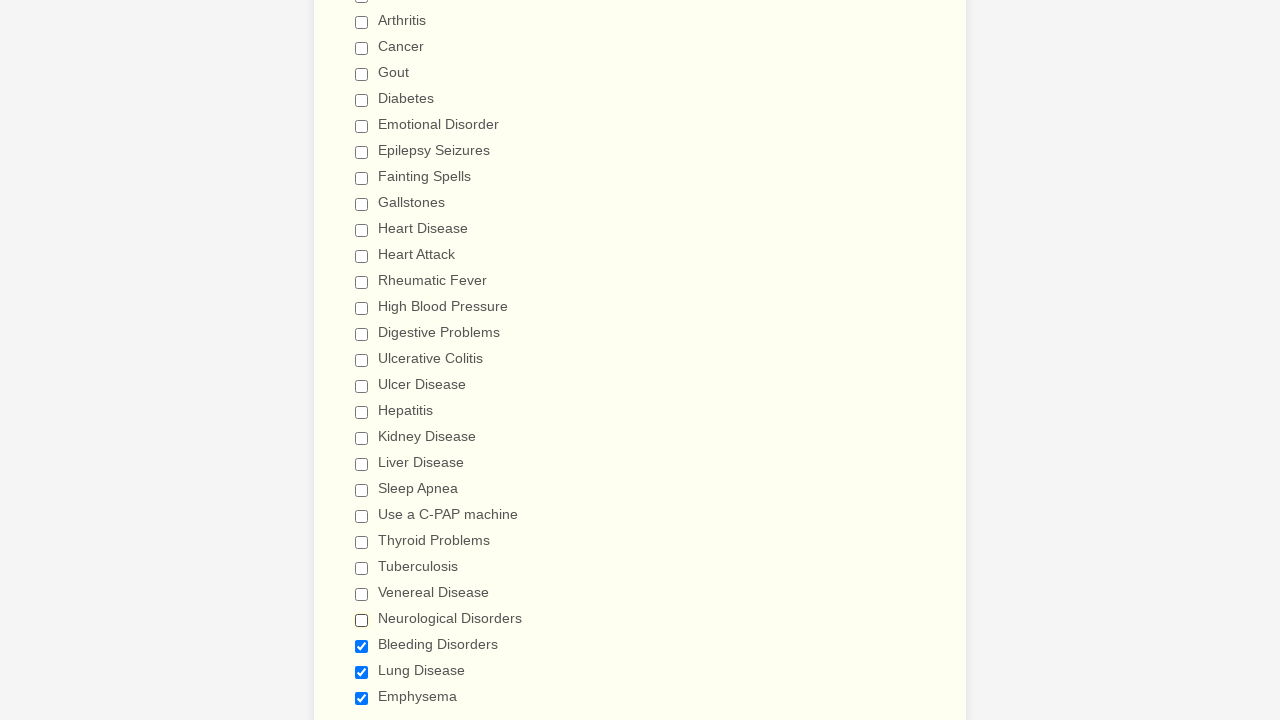

Clicked checkbox 27 to deselect it at (362, 646) on div.form-input-wide input[type='checkbox'] >> nth=26
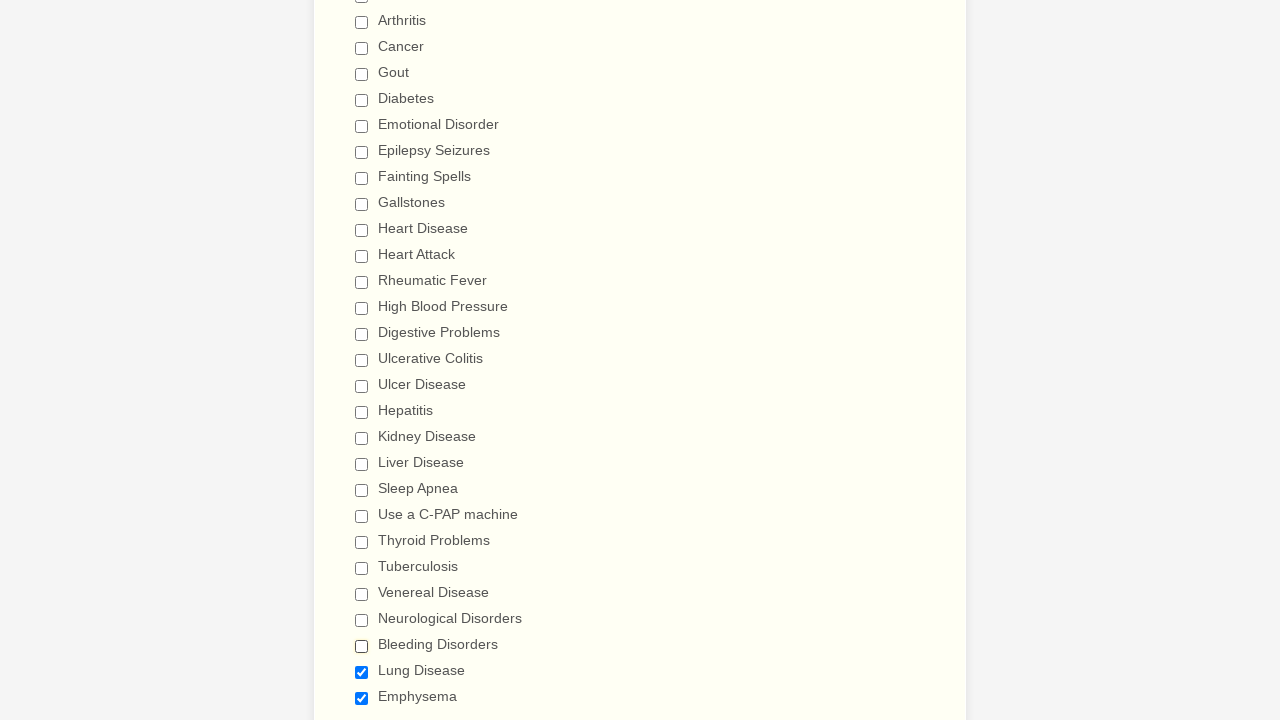

Clicked checkbox 28 to deselect it at (362, 672) on div.form-input-wide input[type='checkbox'] >> nth=27
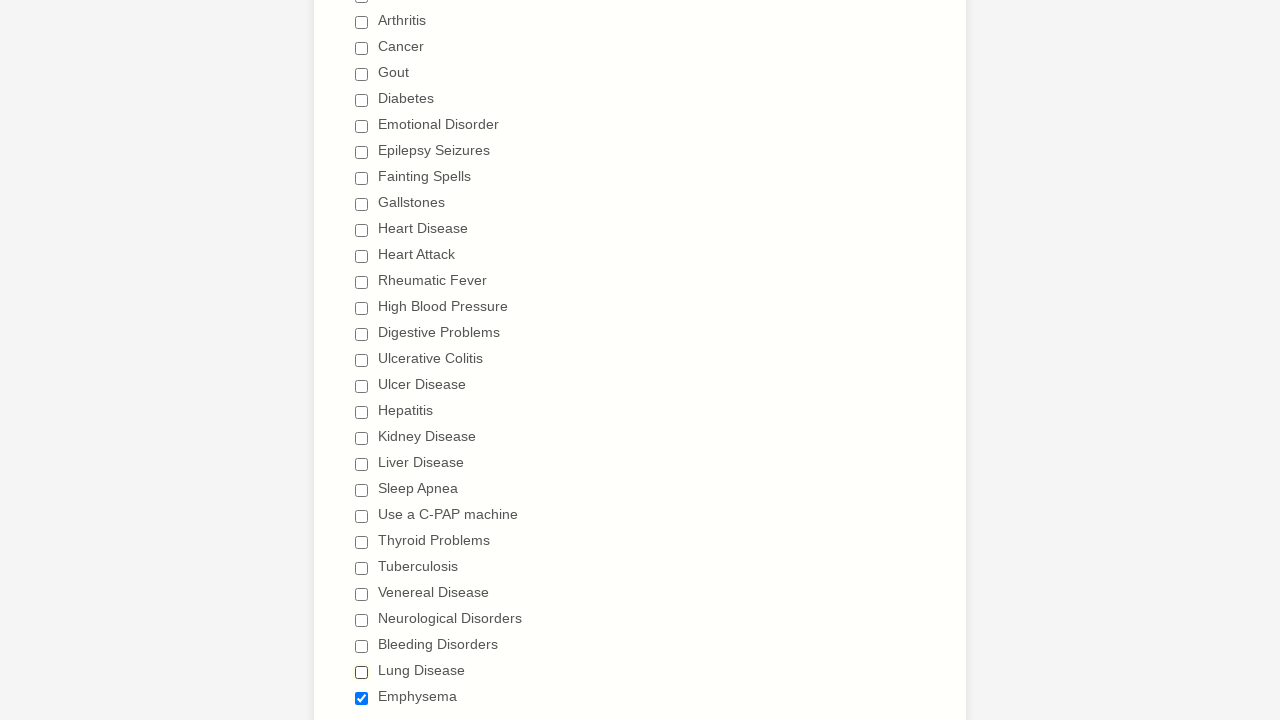

Clicked checkbox 29 to deselect it at (362, 698) on div.form-input-wide input[type='checkbox'] >> nth=28
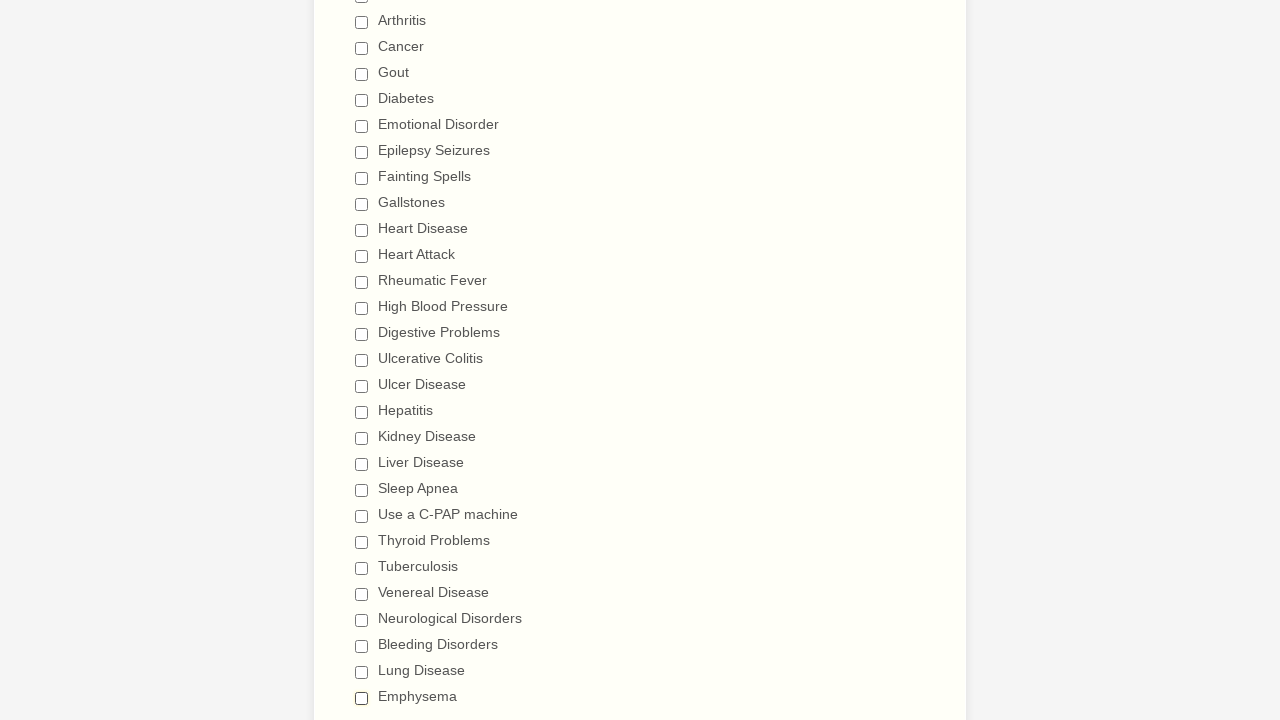

Verified checkbox 1 is deselected
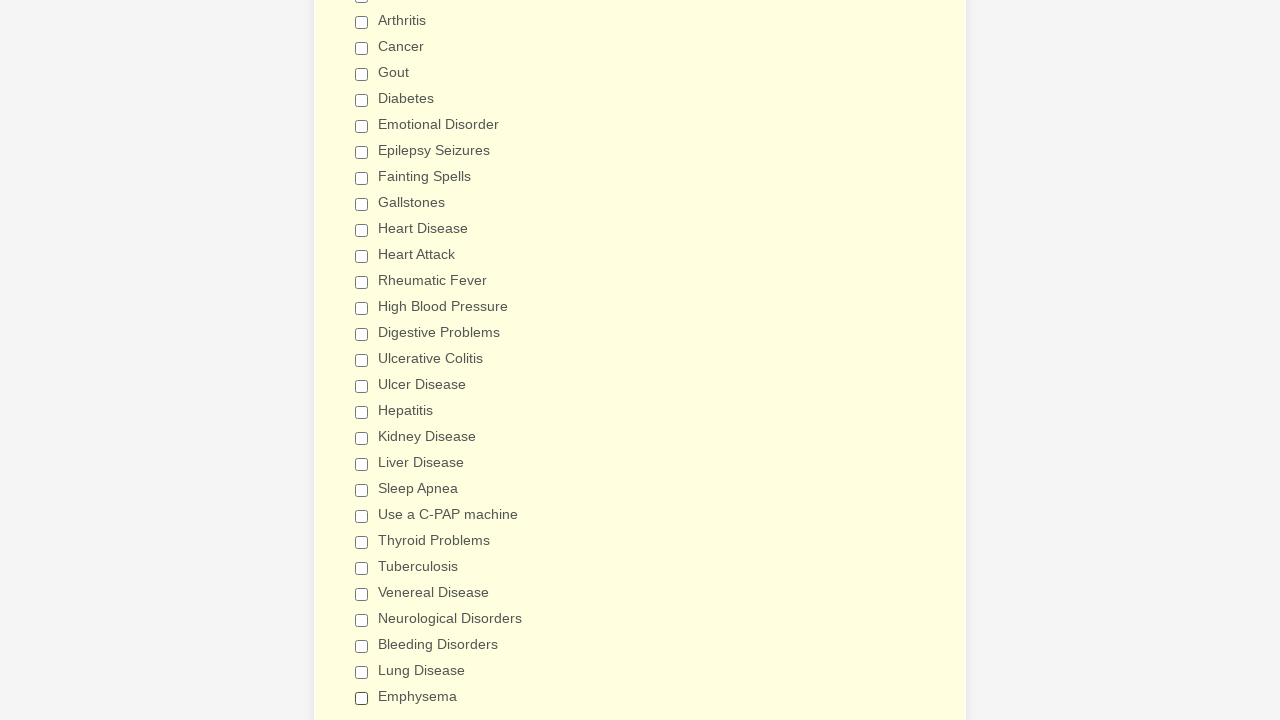

Verified checkbox 2 is deselected
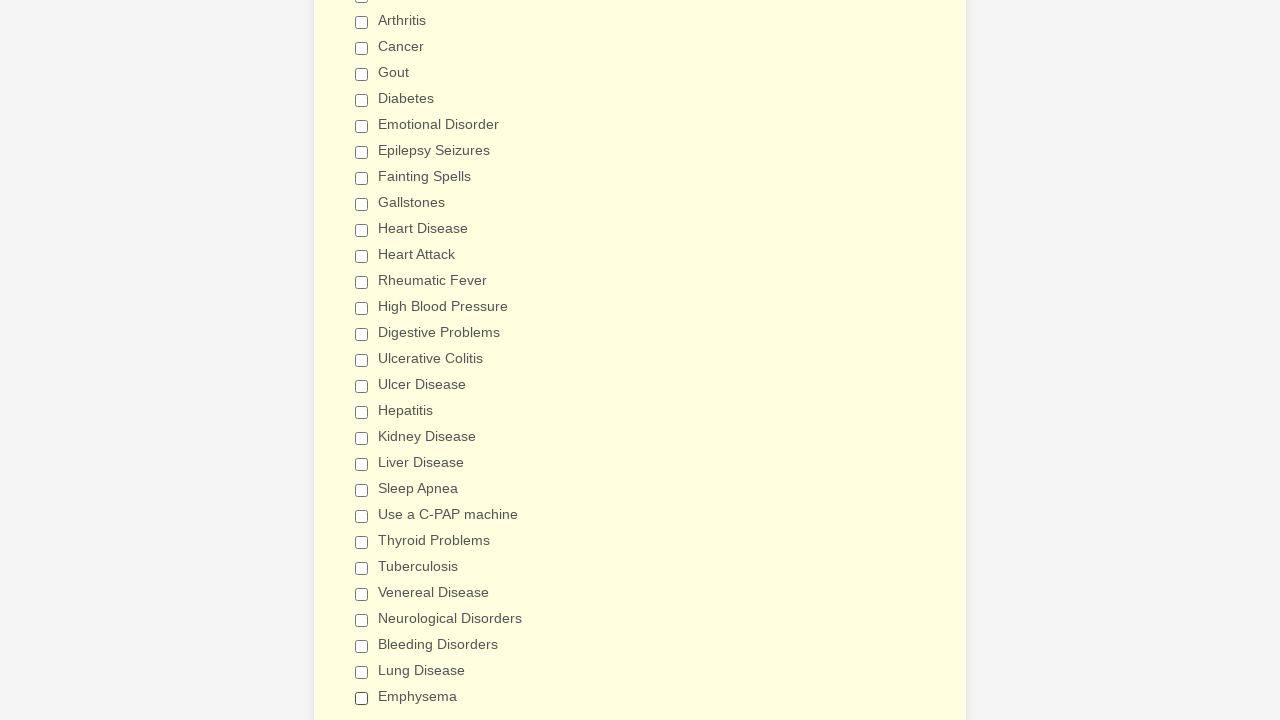

Verified checkbox 3 is deselected
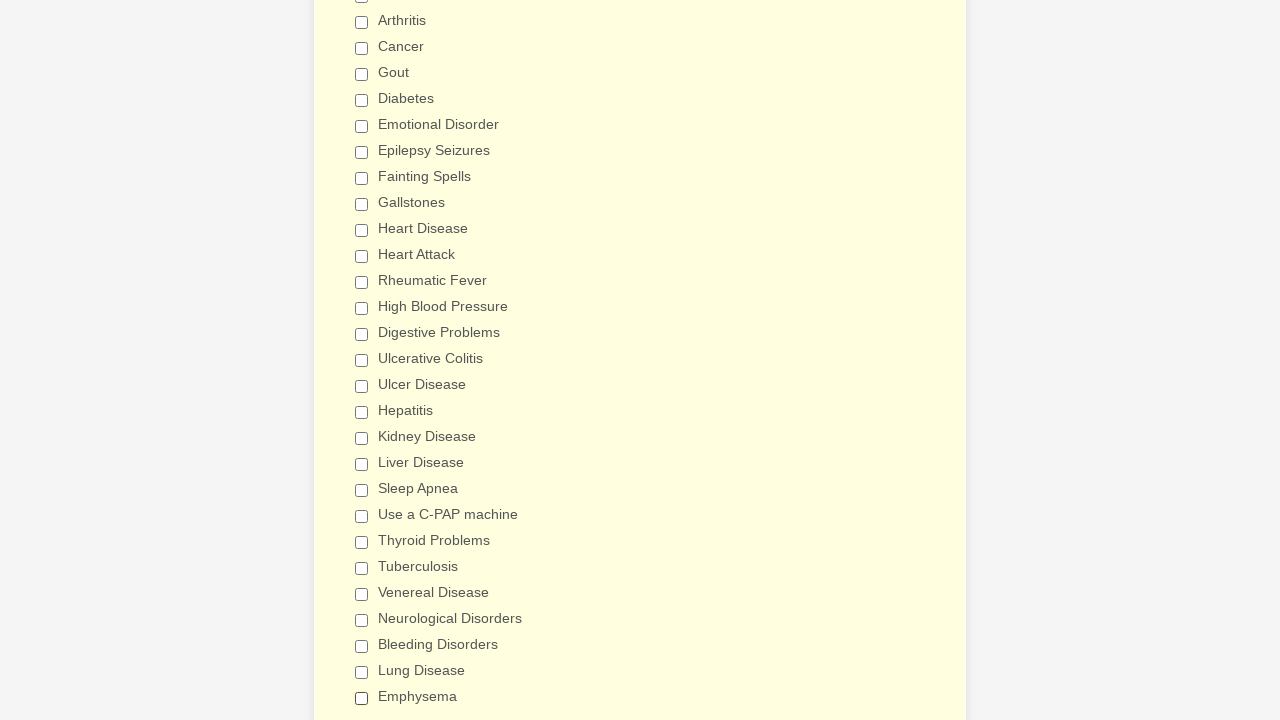

Verified checkbox 4 is deselected
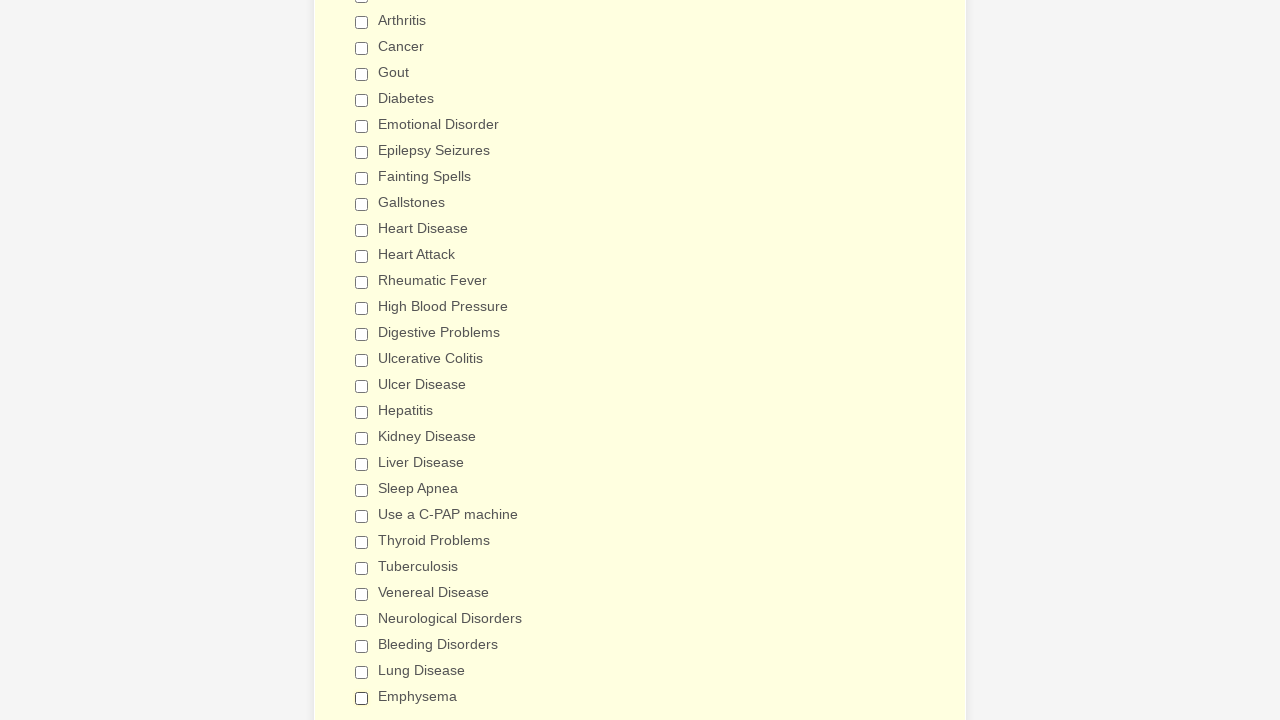

Verified checkbox 5 is deselected
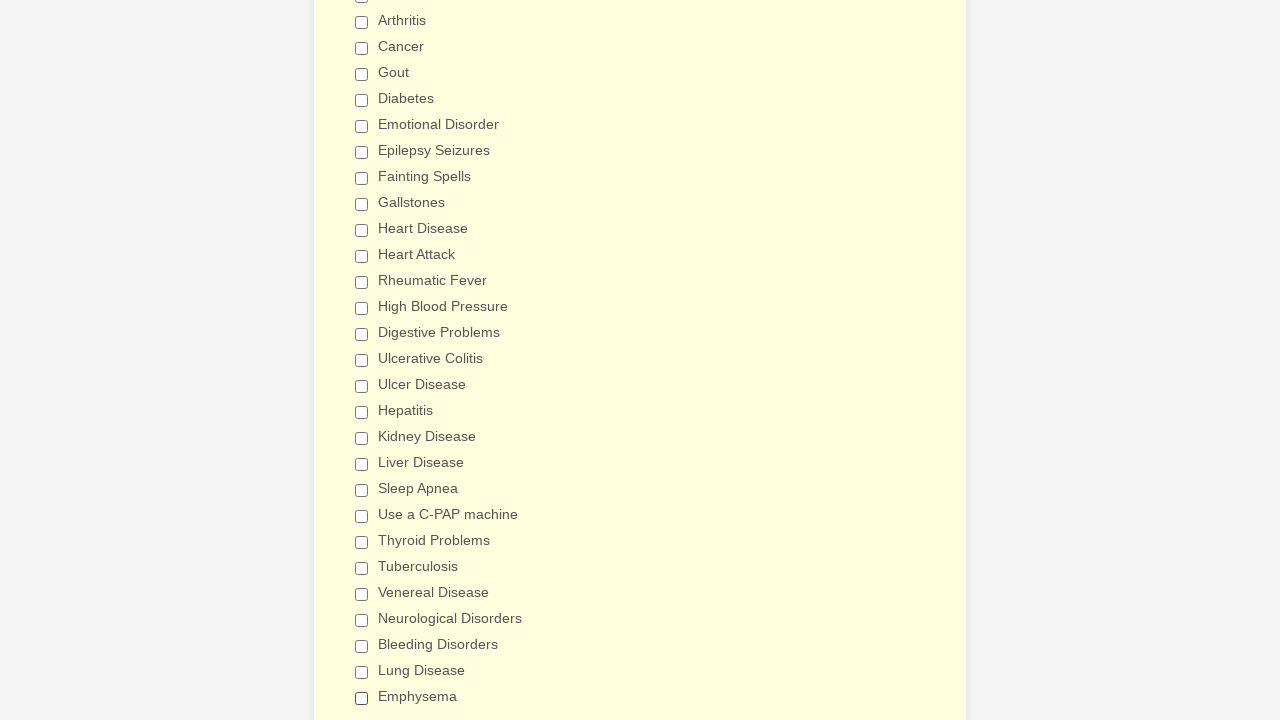

Verified checkbox 6 is deselected
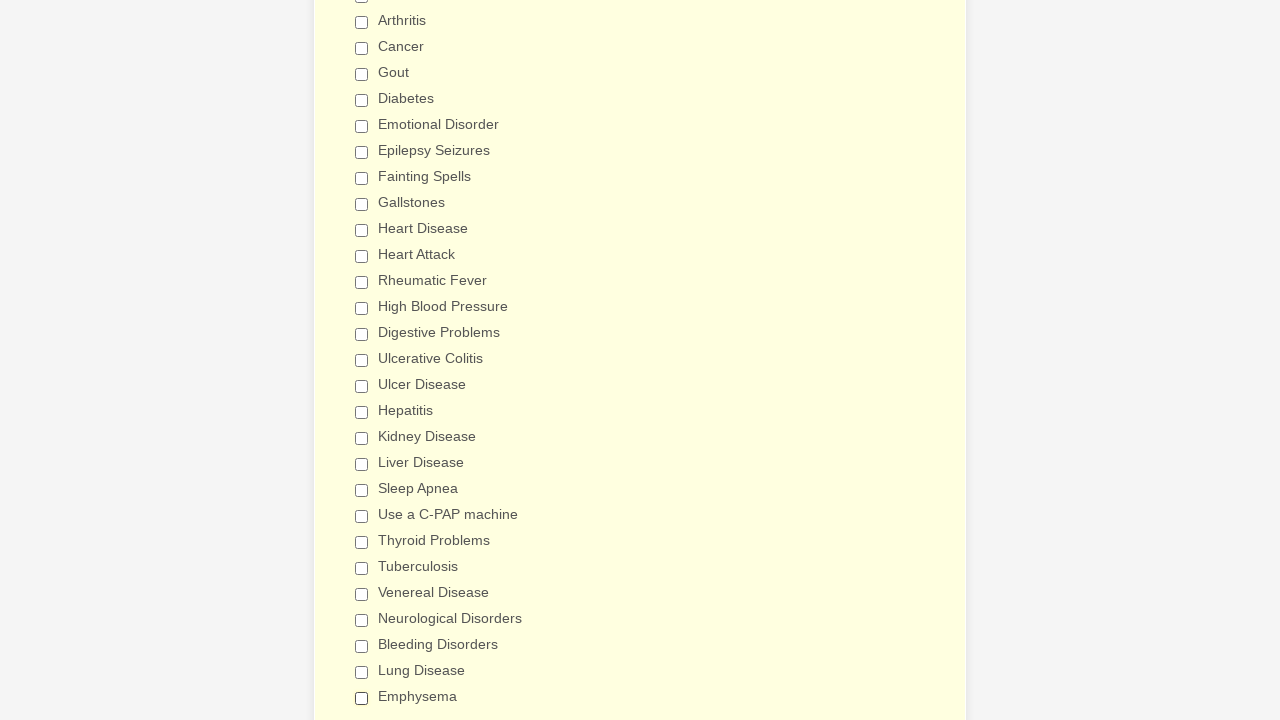

Verified checkbox 7 is deselected
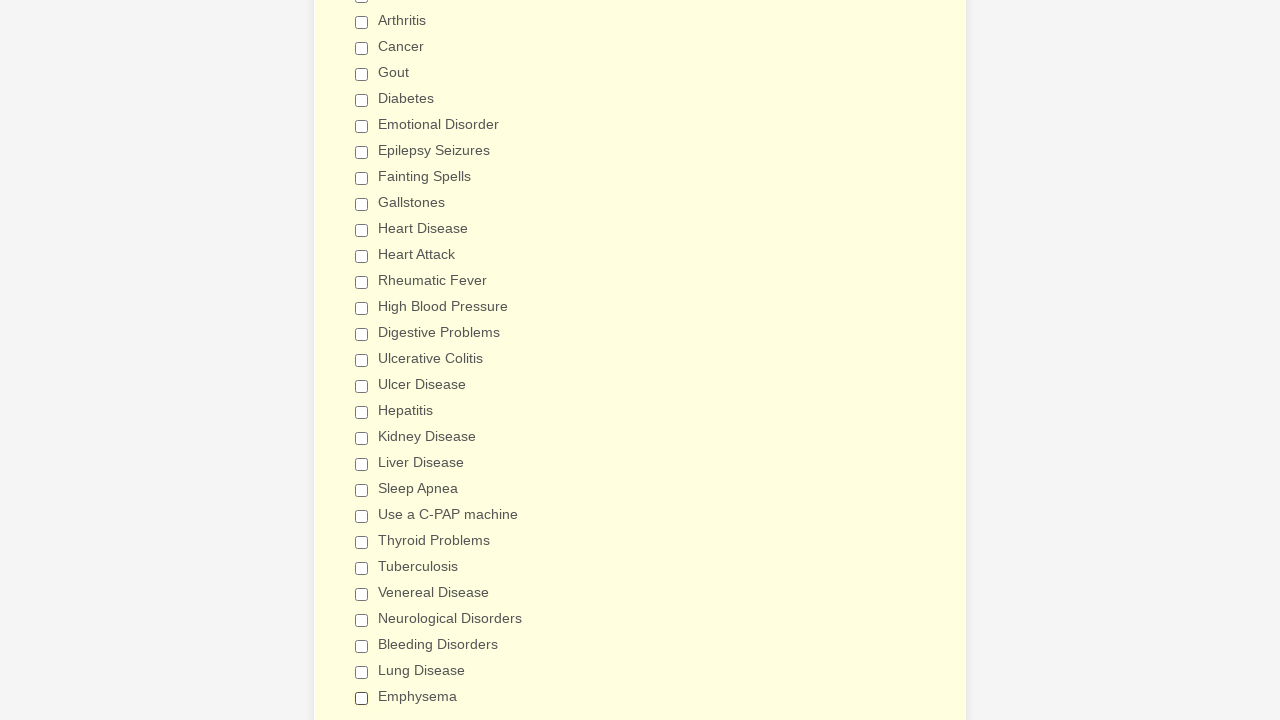

Verified checkbox 8 is deselected
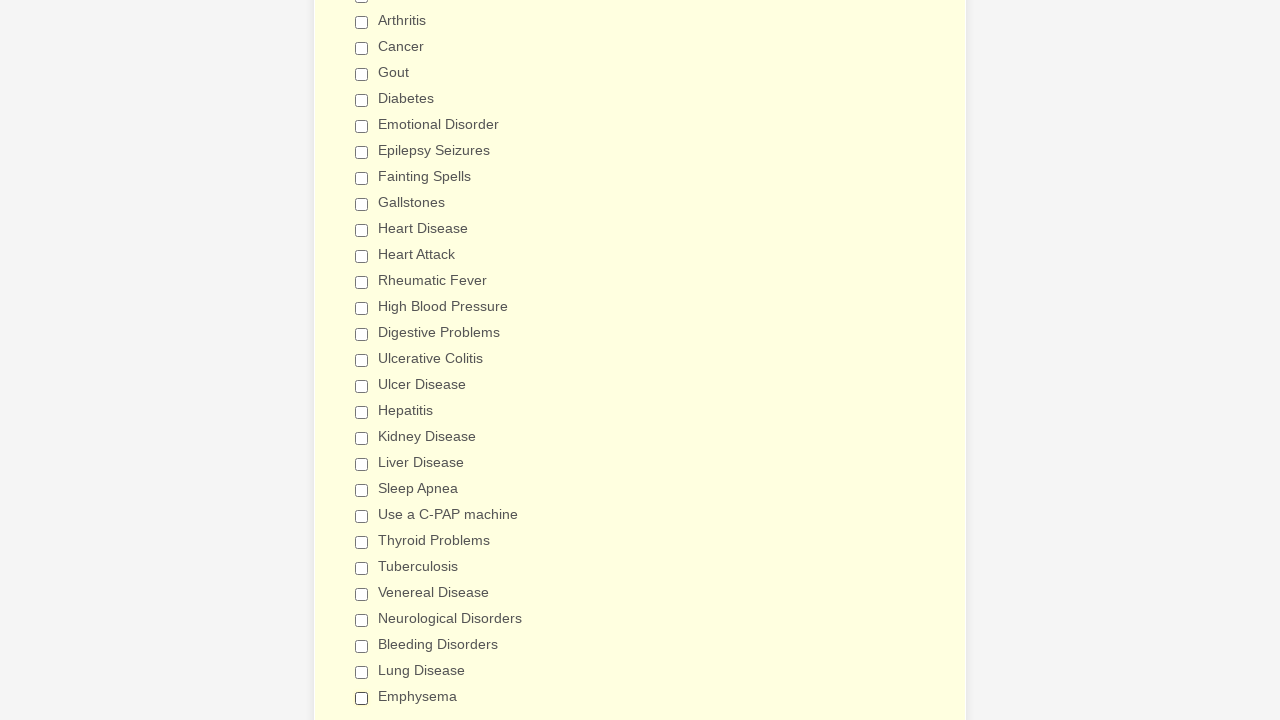

Verified checkbox 9 is deselected
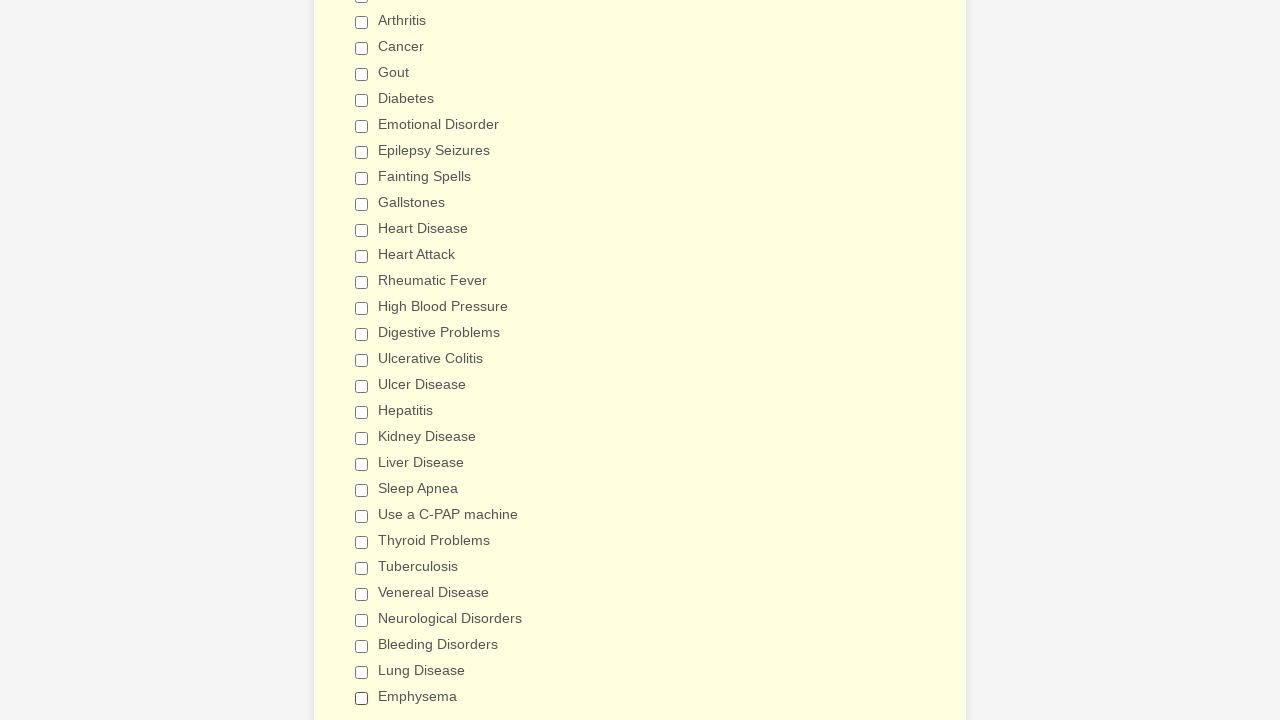

Verified checkbox 10 is deselected
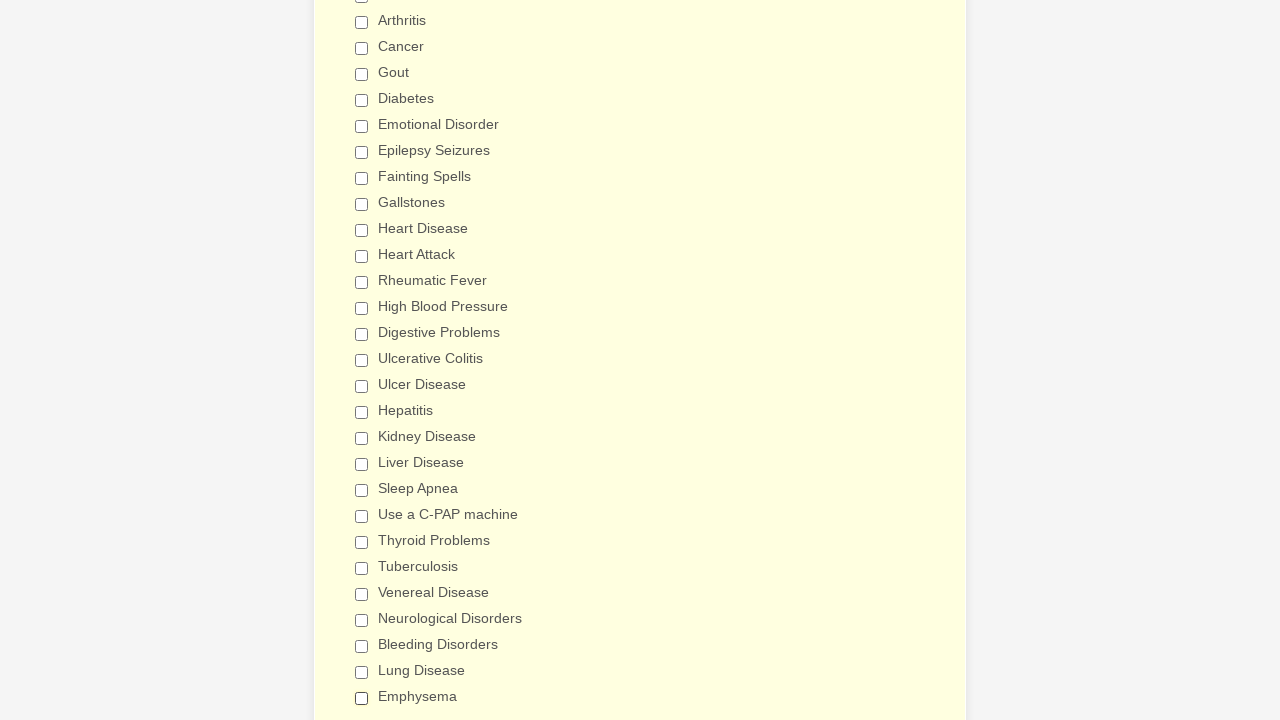

Verified checkbox 11 is deselected
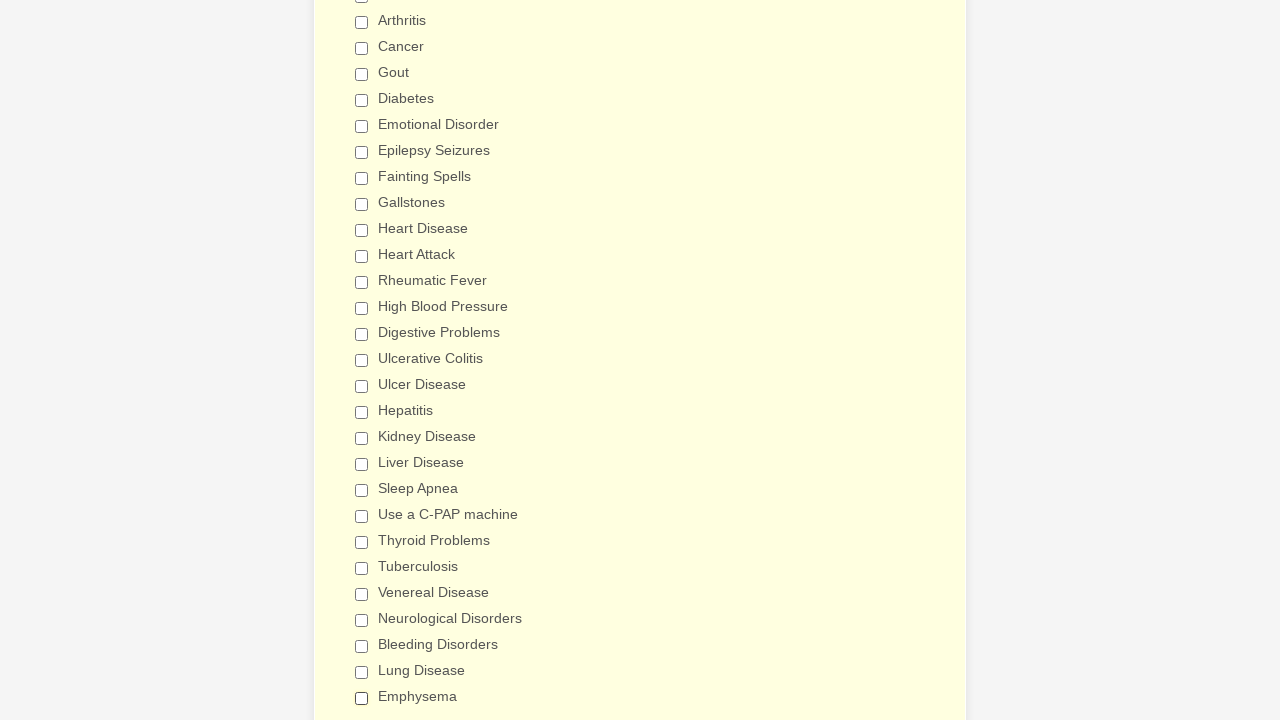

Verified checkbox 12 is deselected
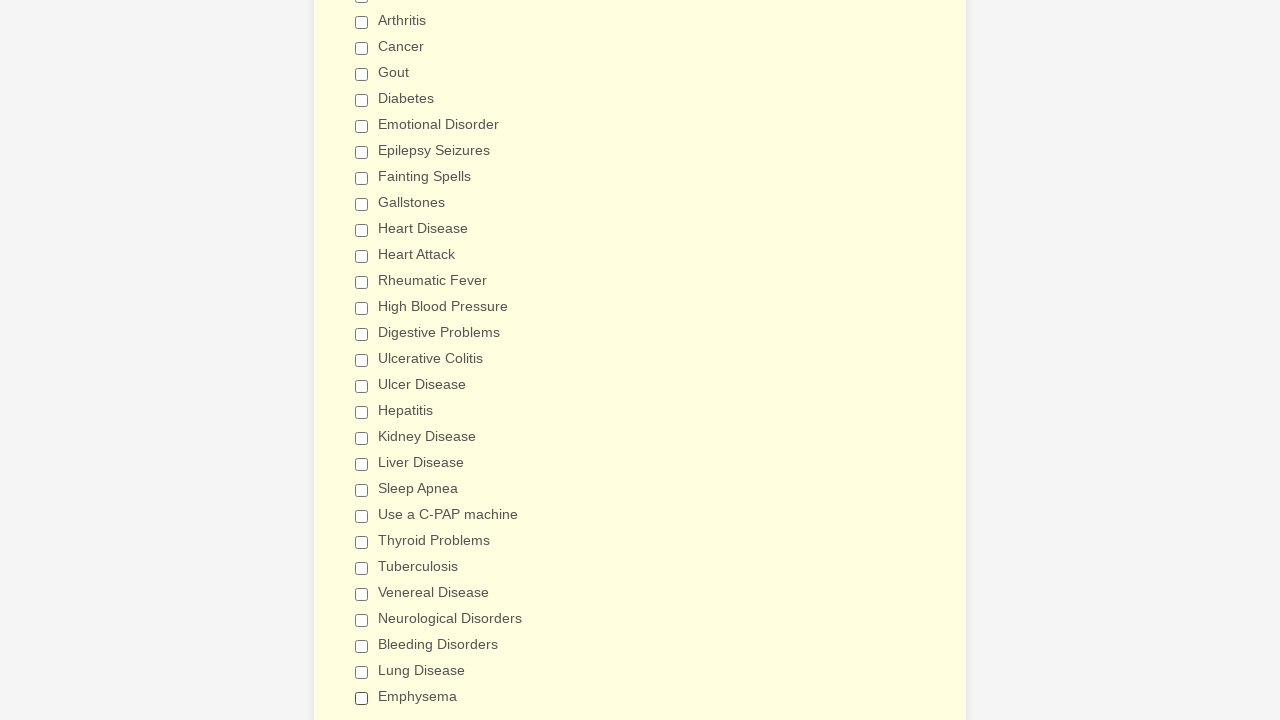

Verified checkbox 13 is deselected
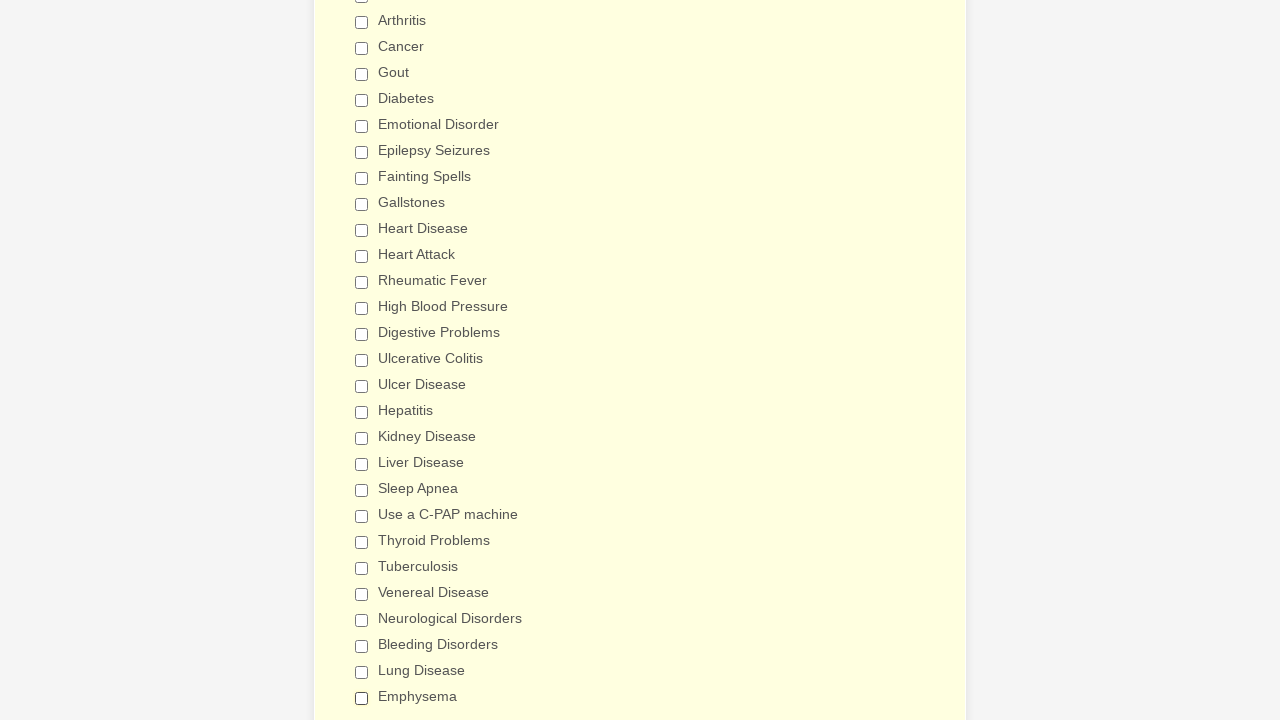

Verified checkbox 14 is deselected
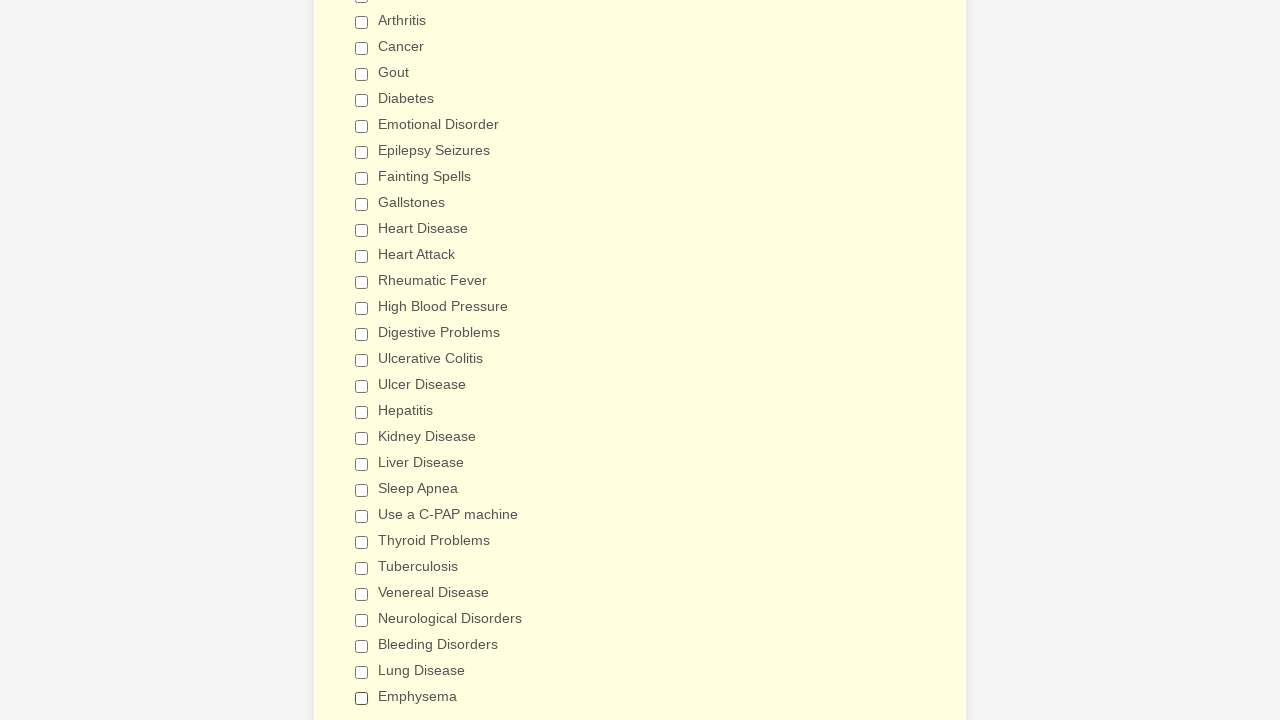

Verified checkbox 15 is deselected
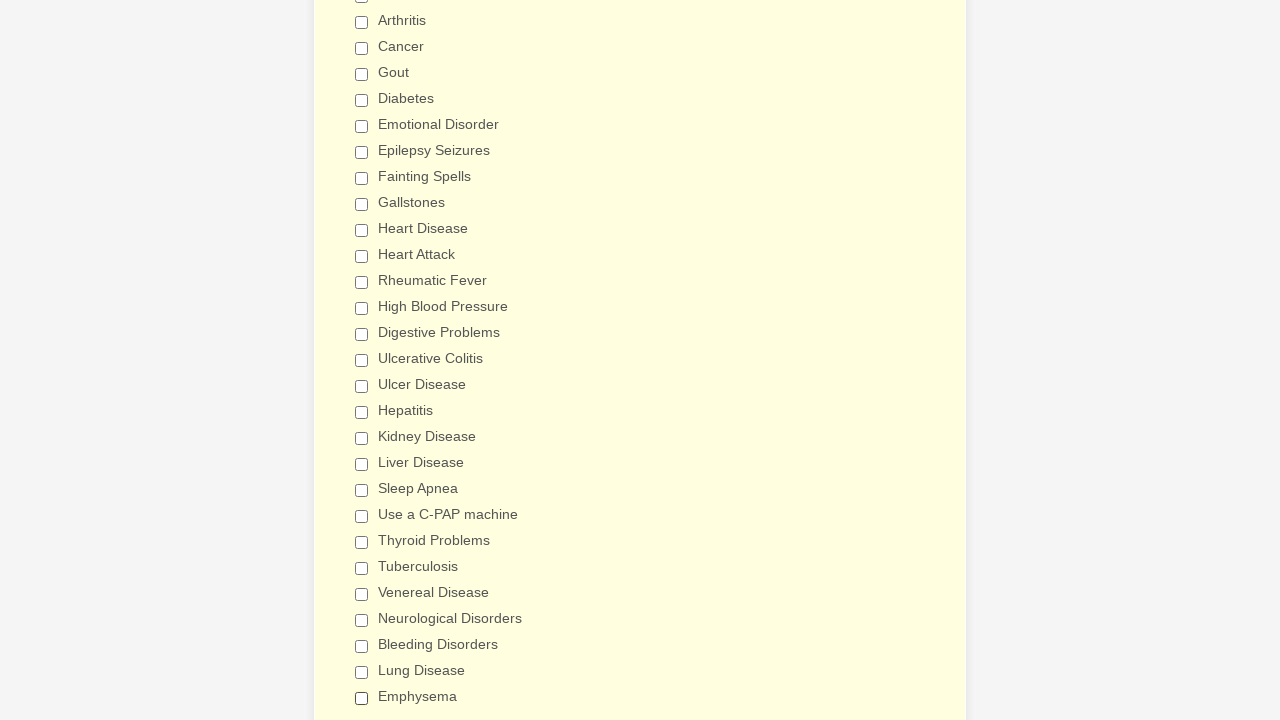

Verified checkbox 16 is deselected
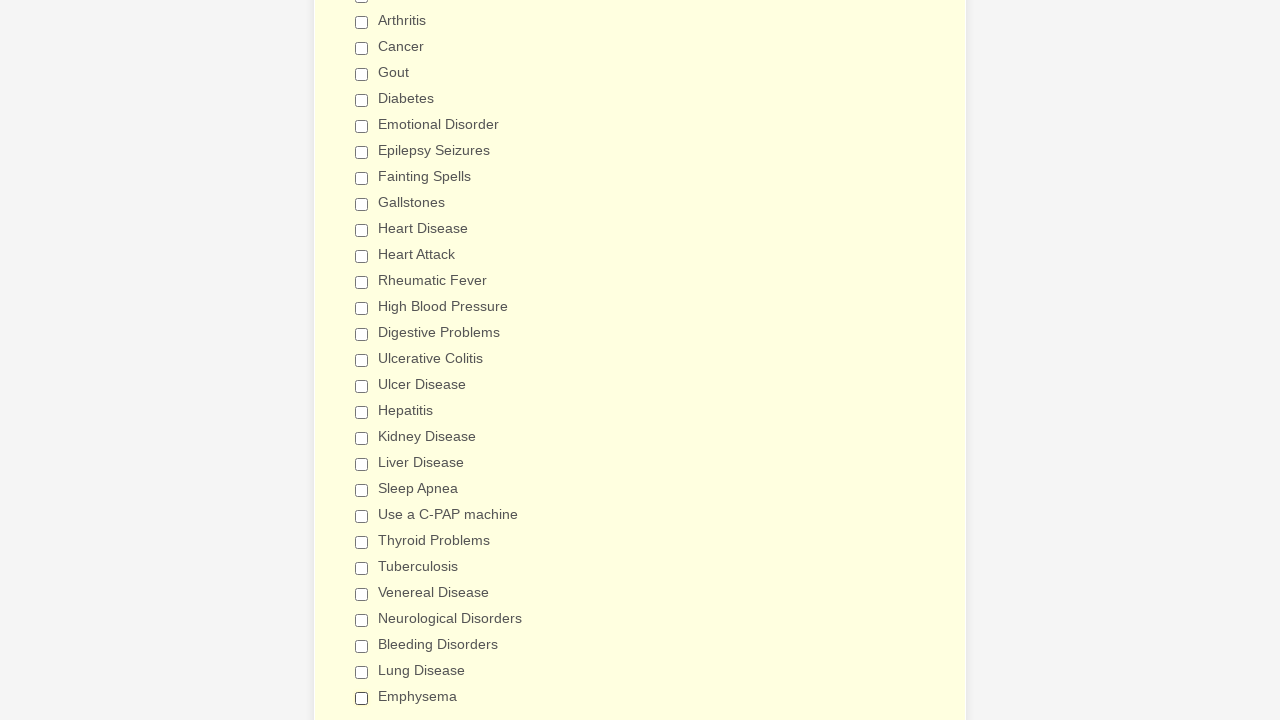

Verified checkbox 17 is deselected
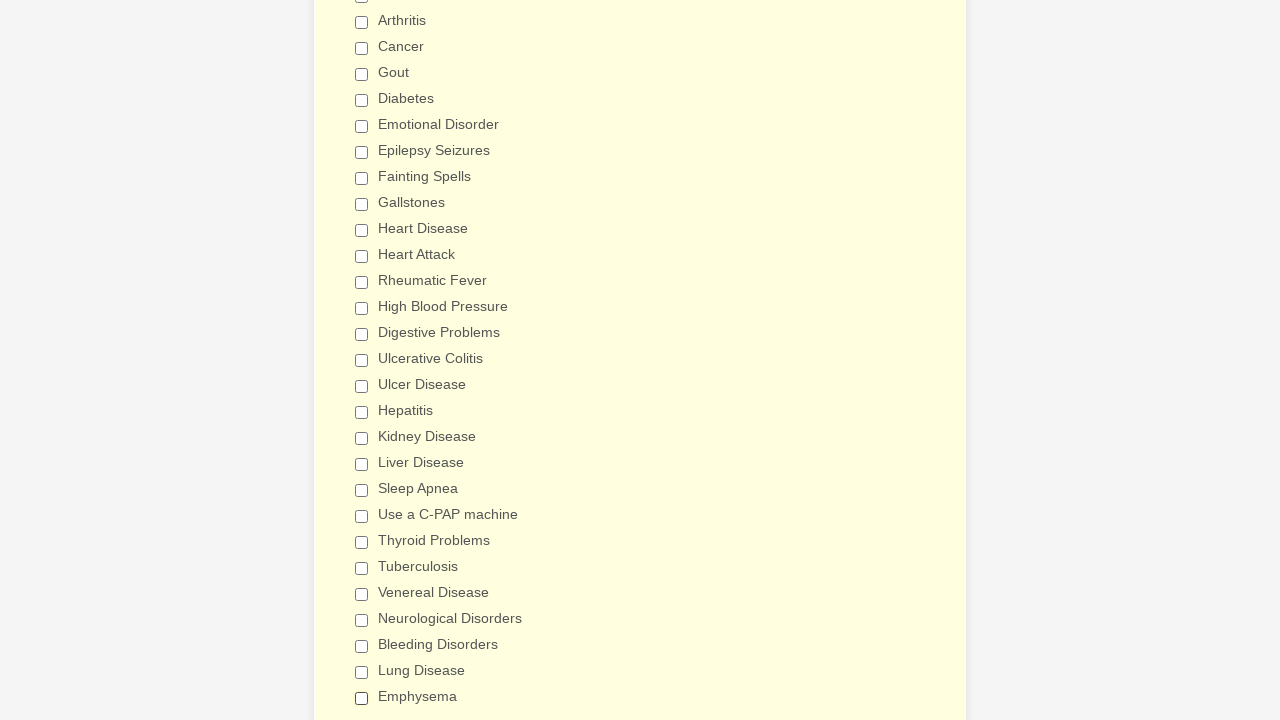

Verified checkbox 18 is deselected
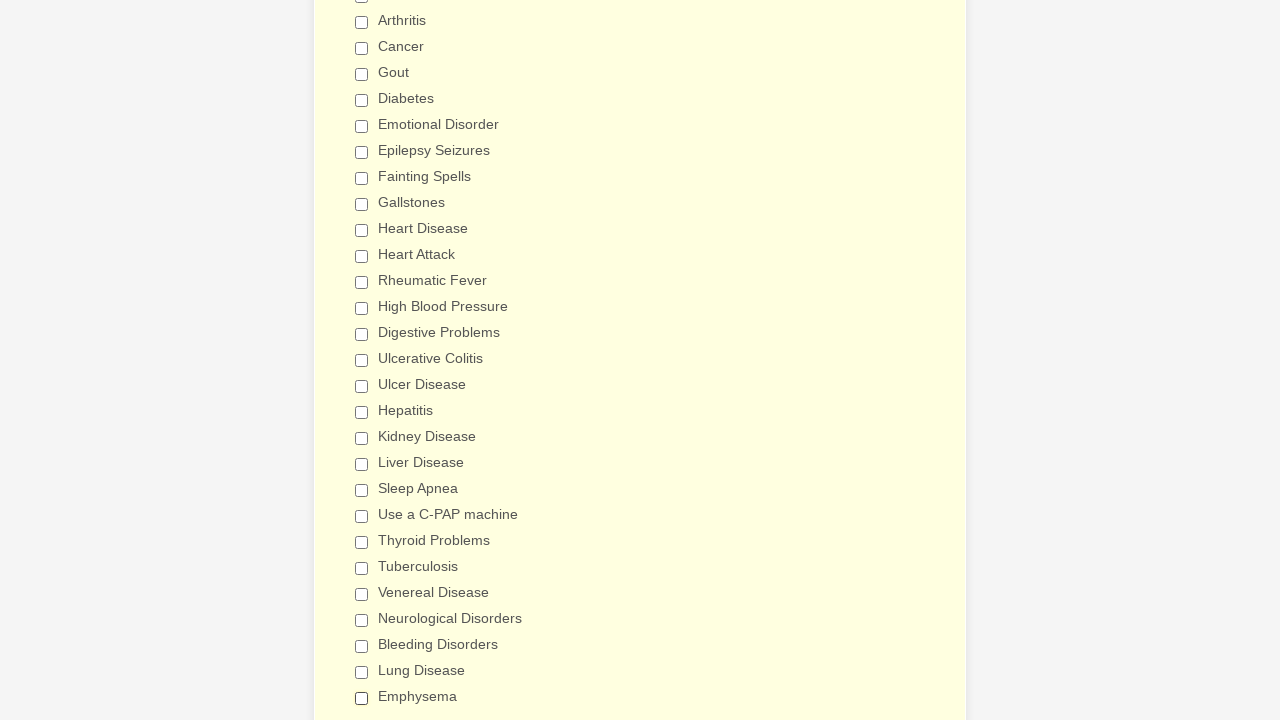

Verified checkbox 19 is deselected
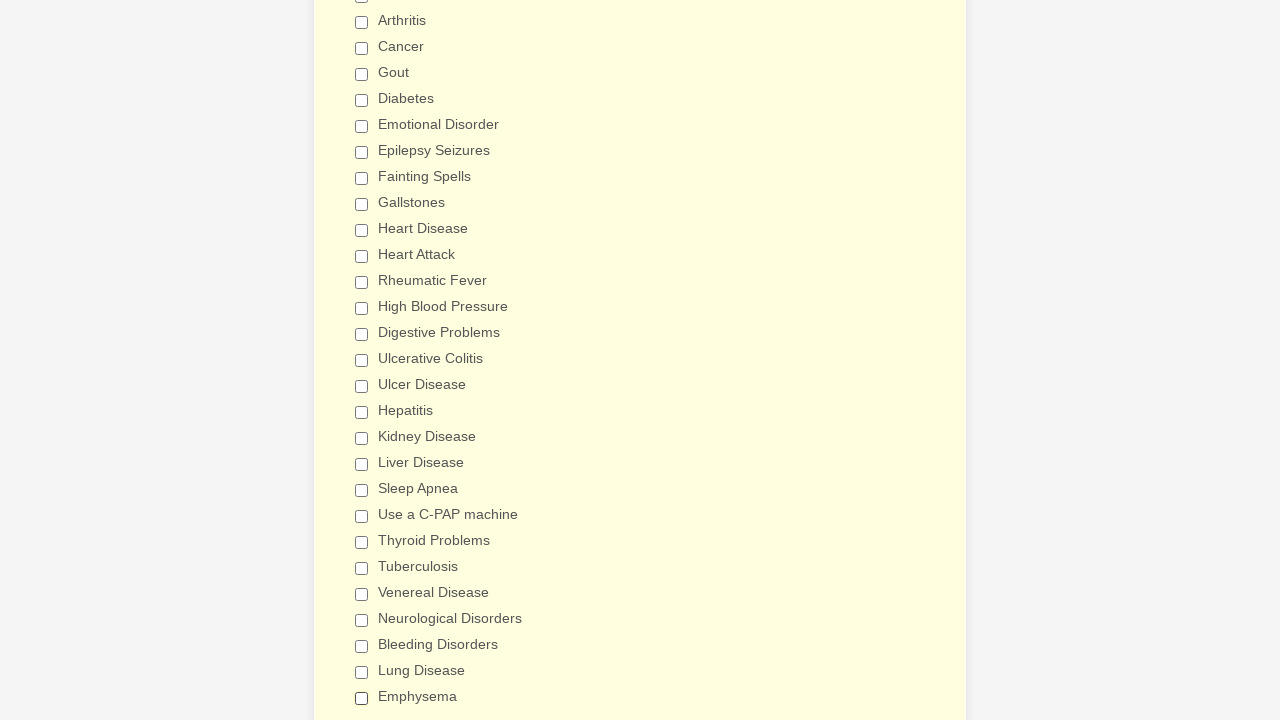

Verified checkbox 20 is deselected
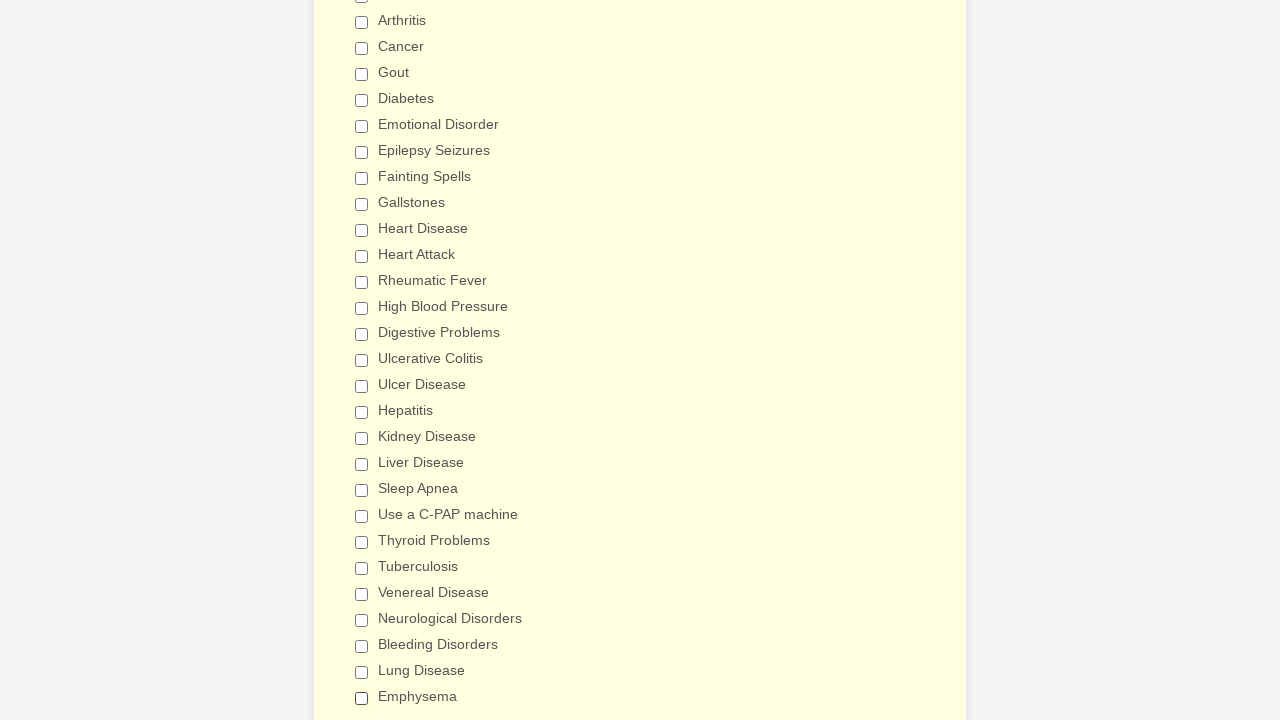

Verified checkbox 21 is deselected
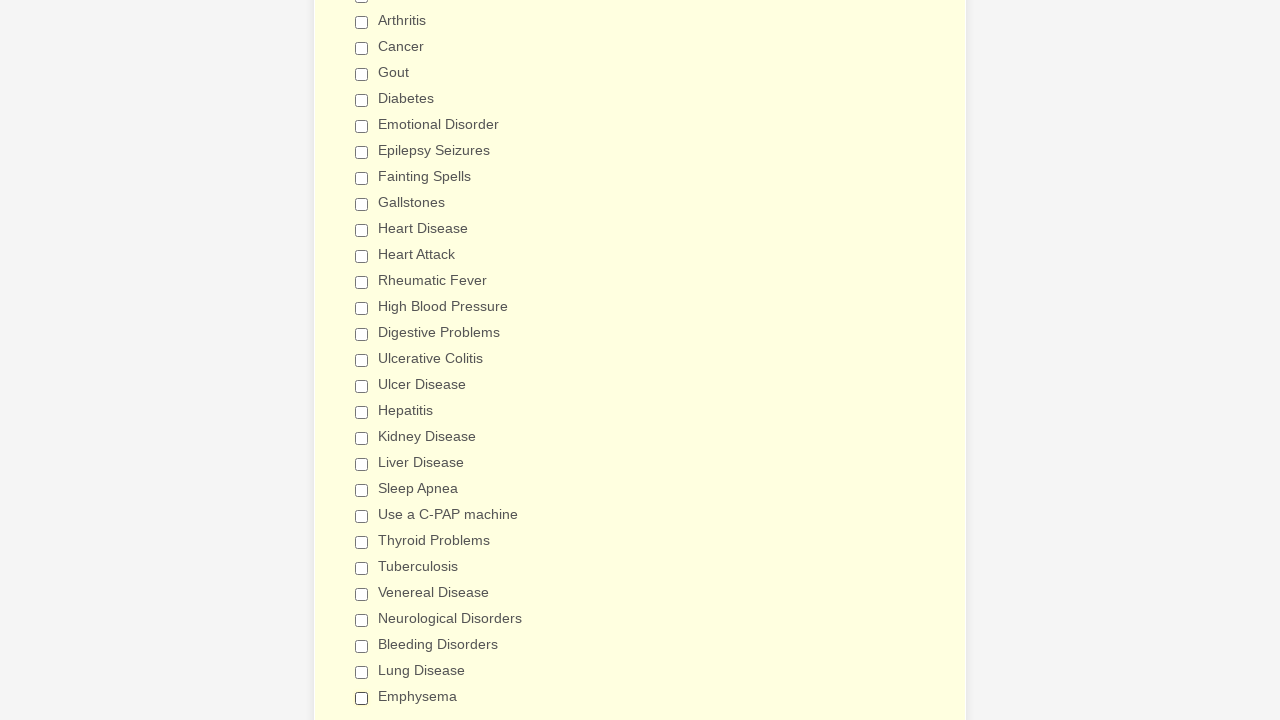

Verified checkbox 22 is deselected
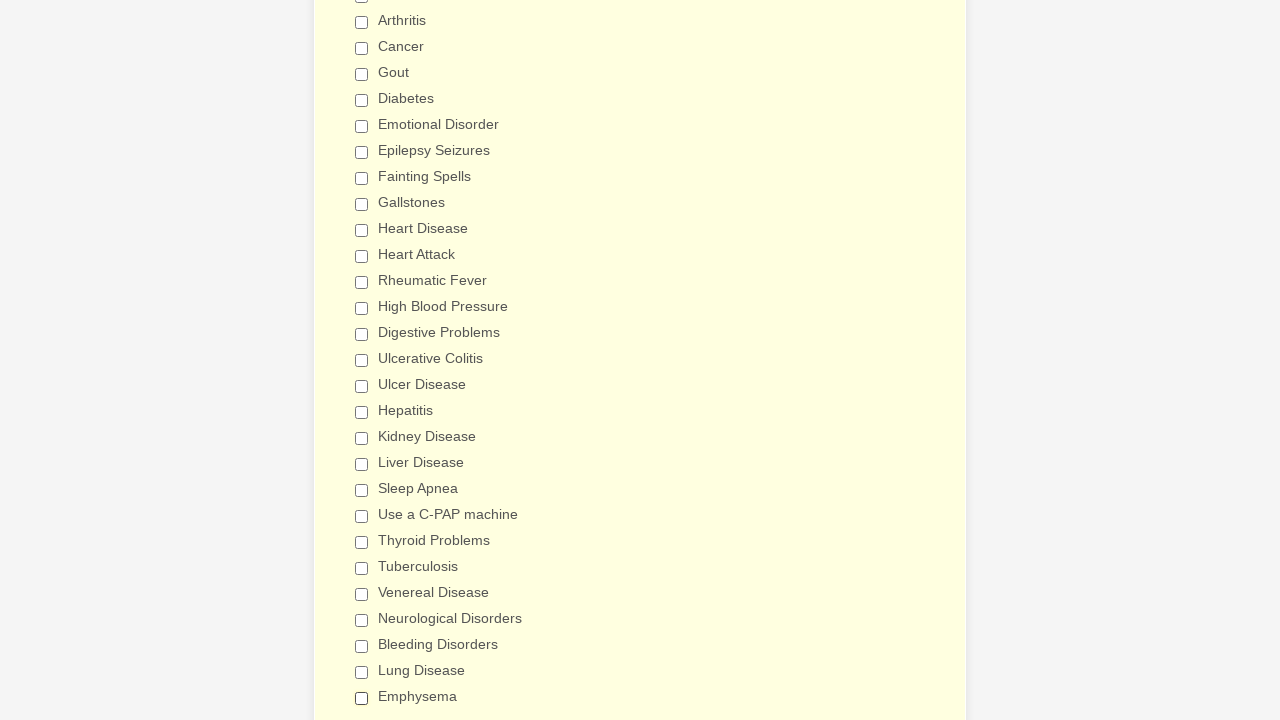

Verified checkbox 23 is deselected
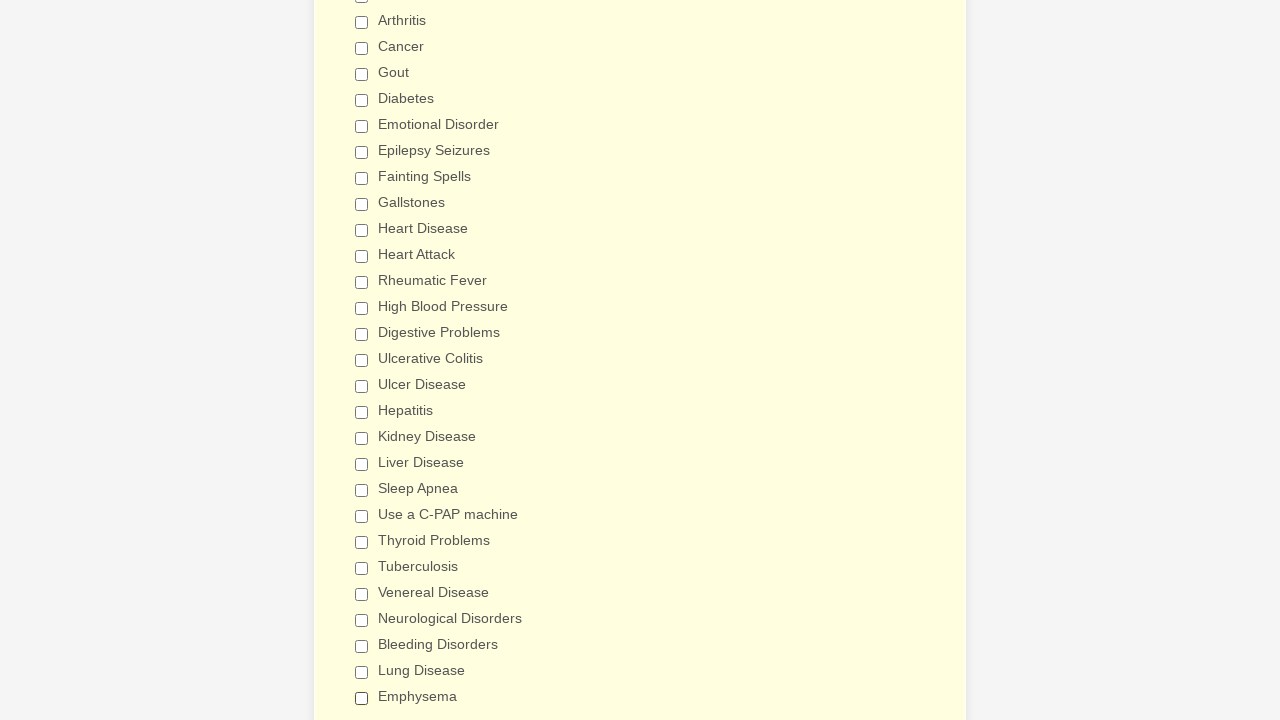

Verified checkbox 24 is deselected
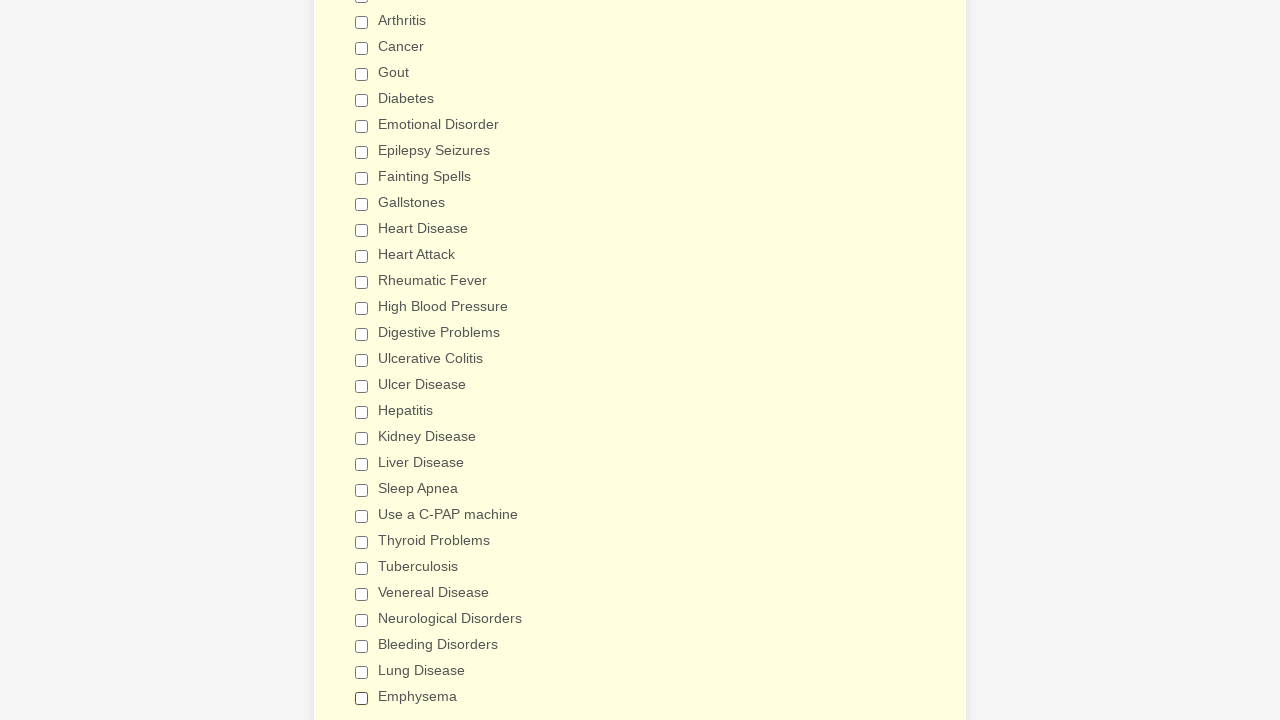

Verified checkbox 25 is deselected
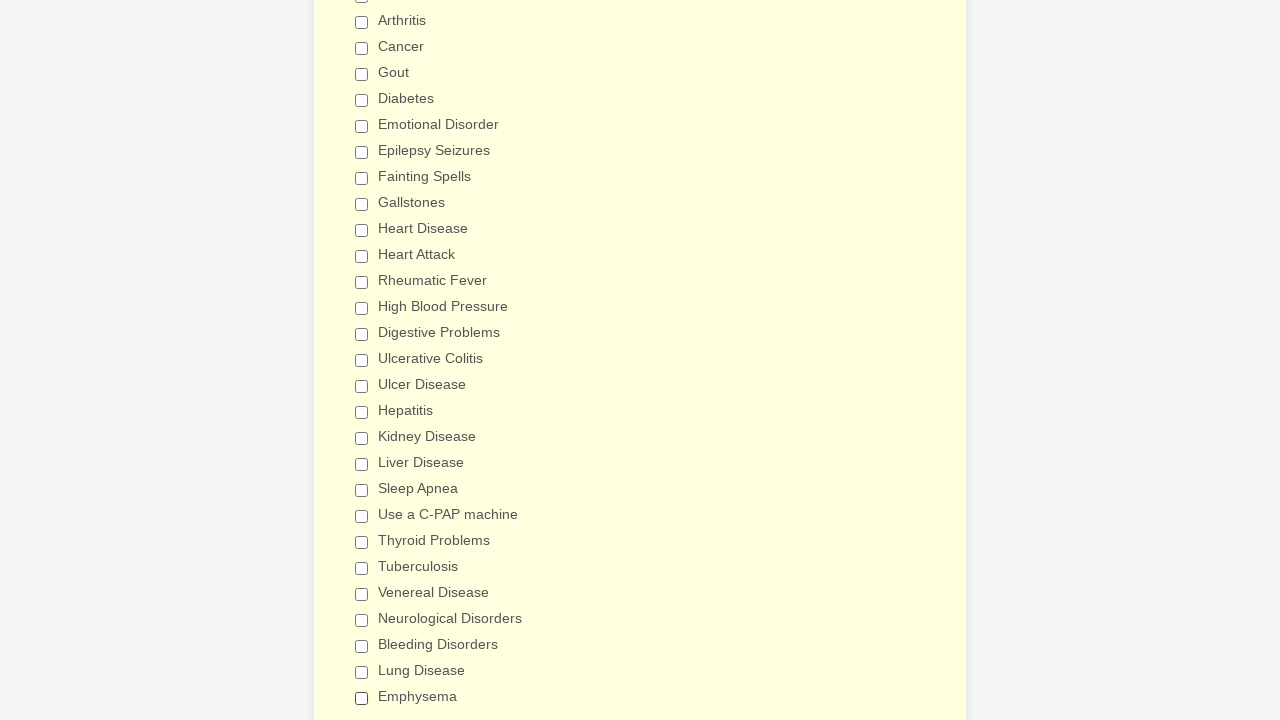

Verified checkbox 26 is deselected
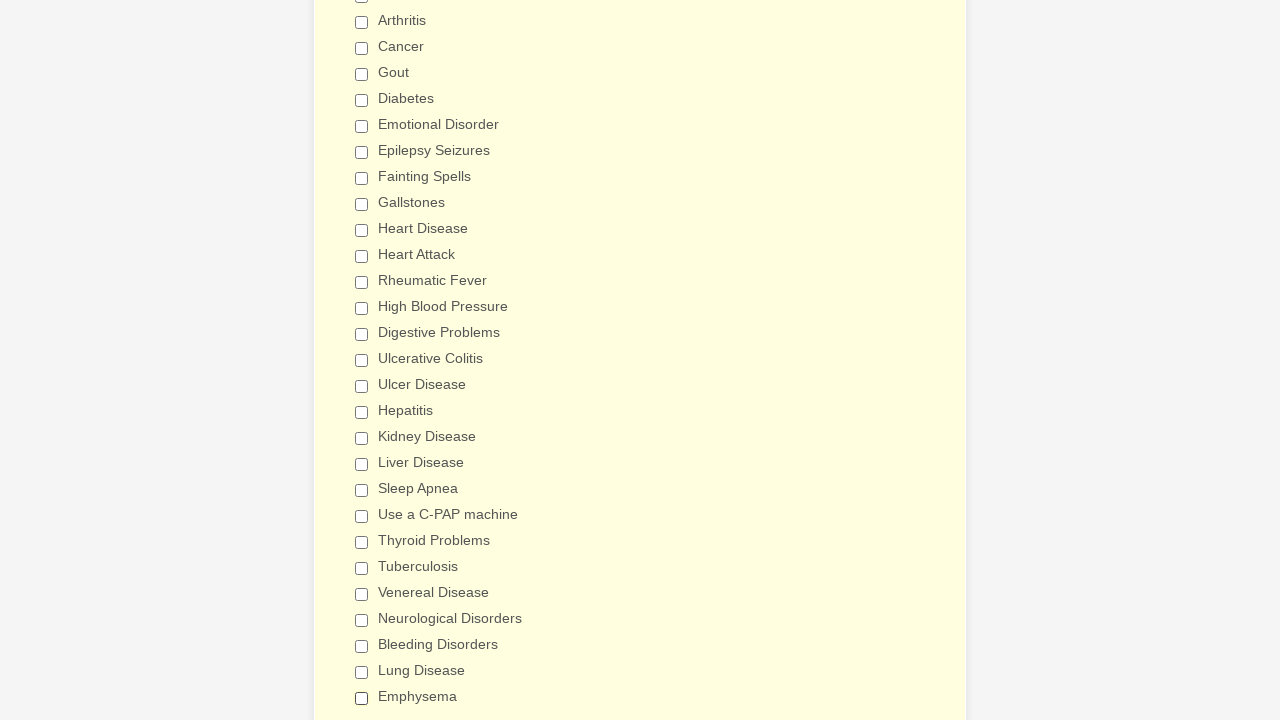

Verified checkbox 27 is deselected
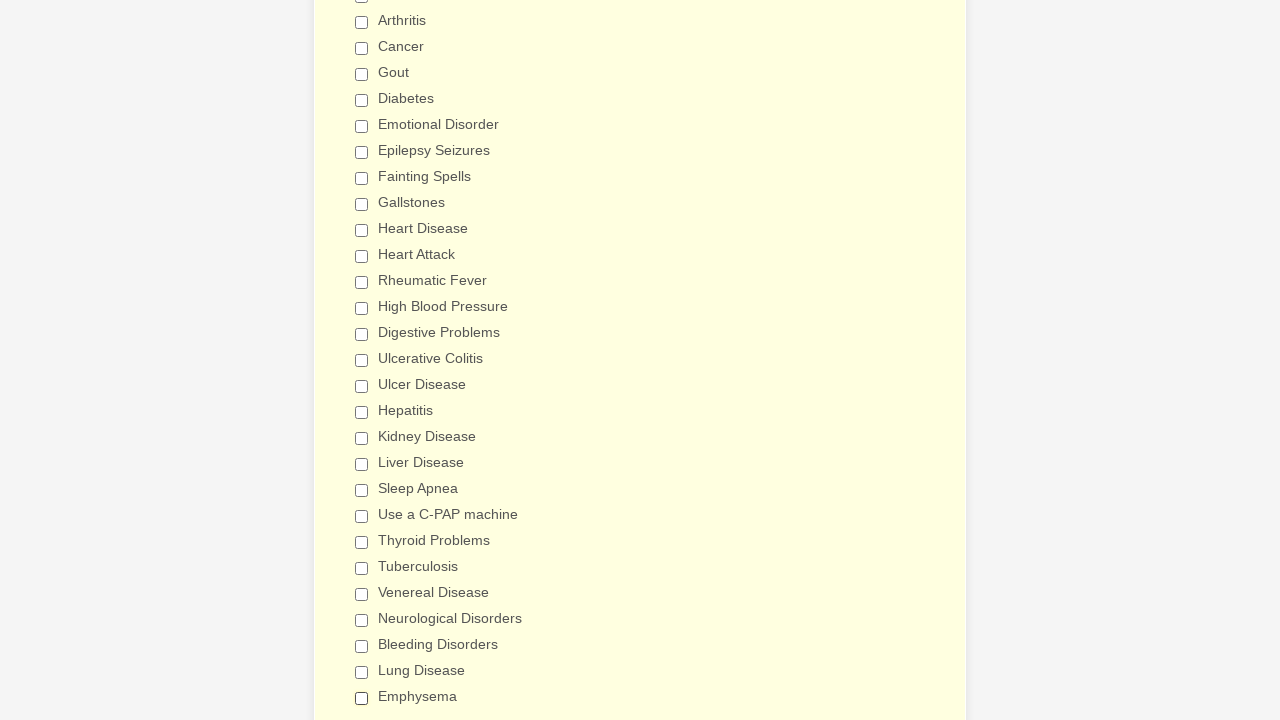

Verified checkbox 28 is deselected
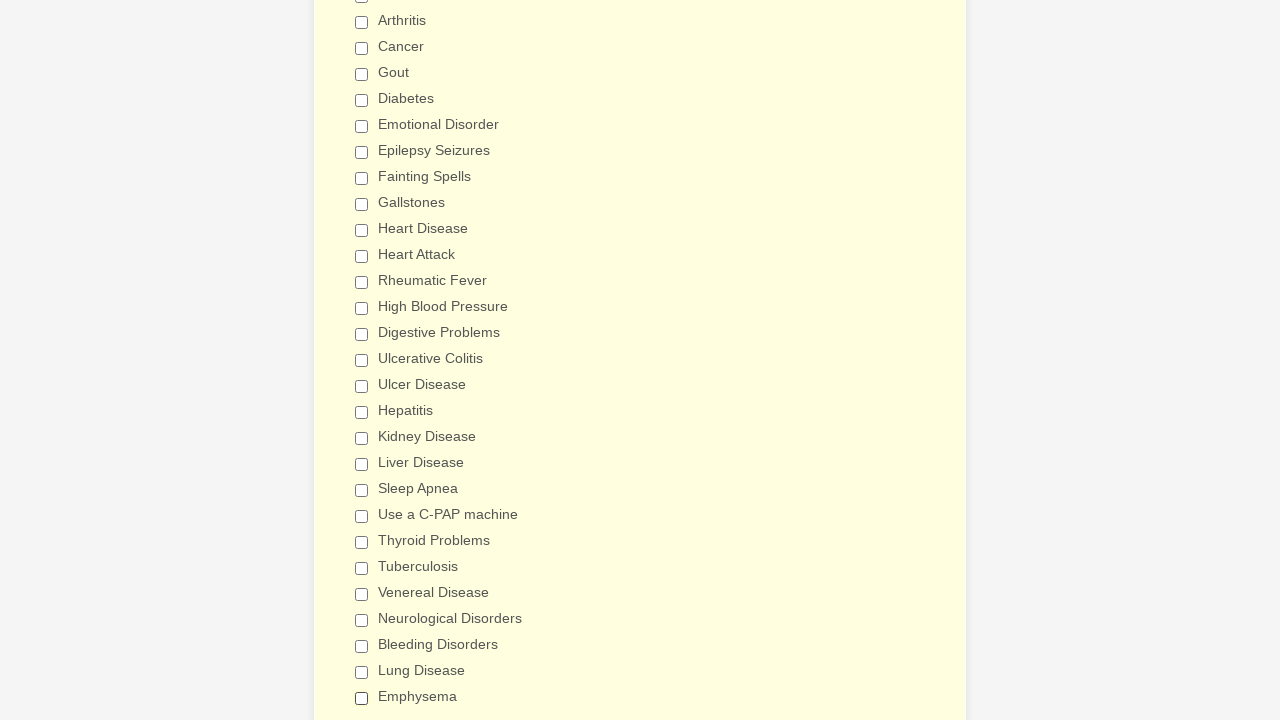

Verified checkbox 29 is deselected
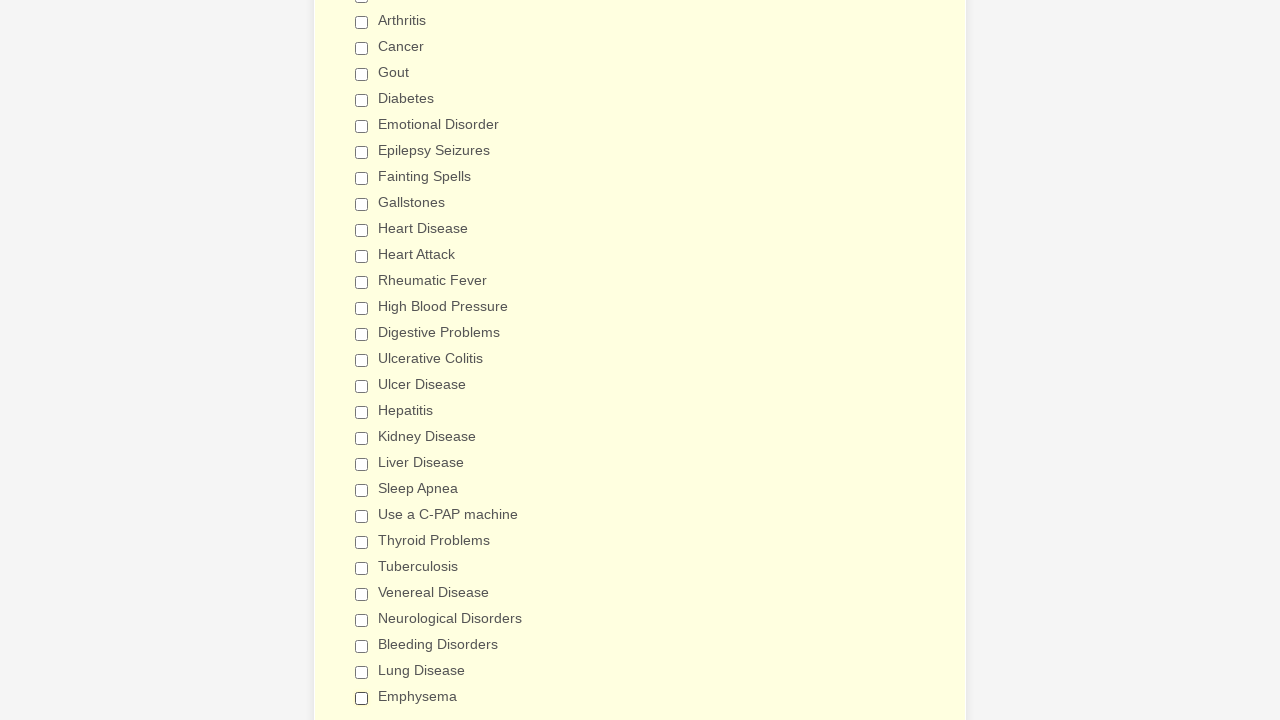

Clicked 'Fainting Spells' checkbox to select it at (362, 178) on div.form-input-wide input[type='checkbox'] >> nth=8
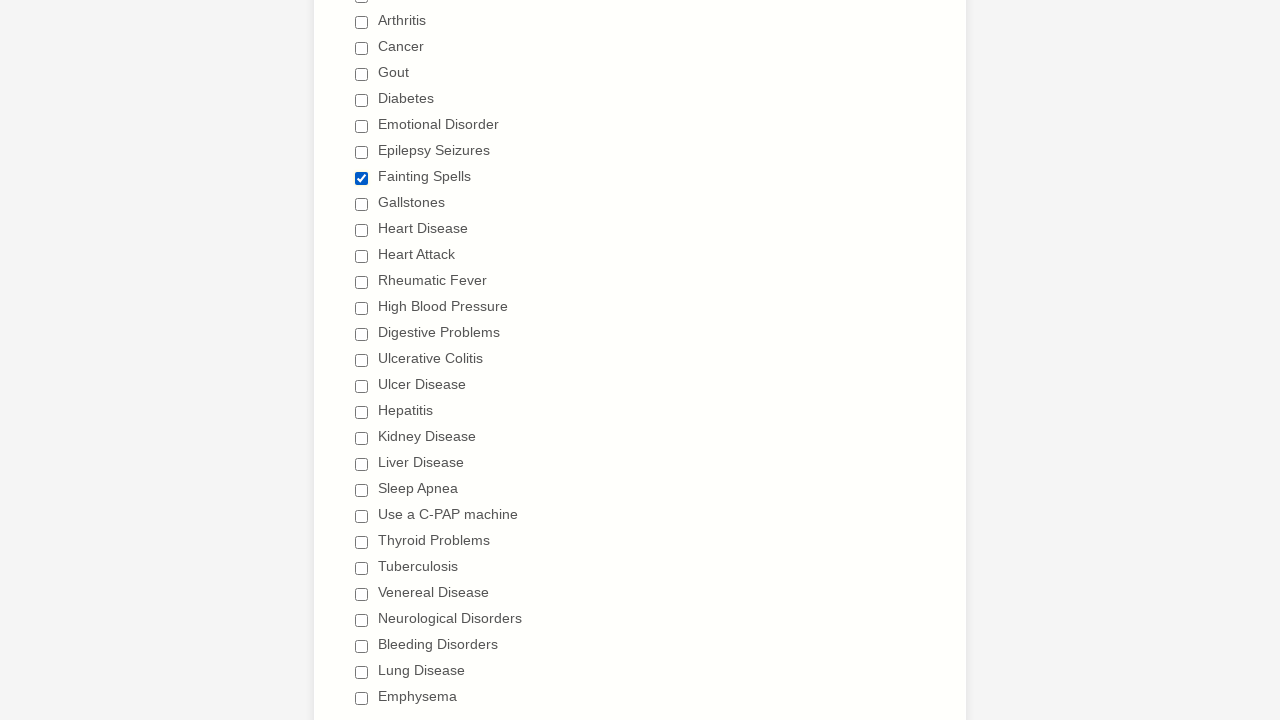

Verified 'Fainting Spells' checkbox is selected
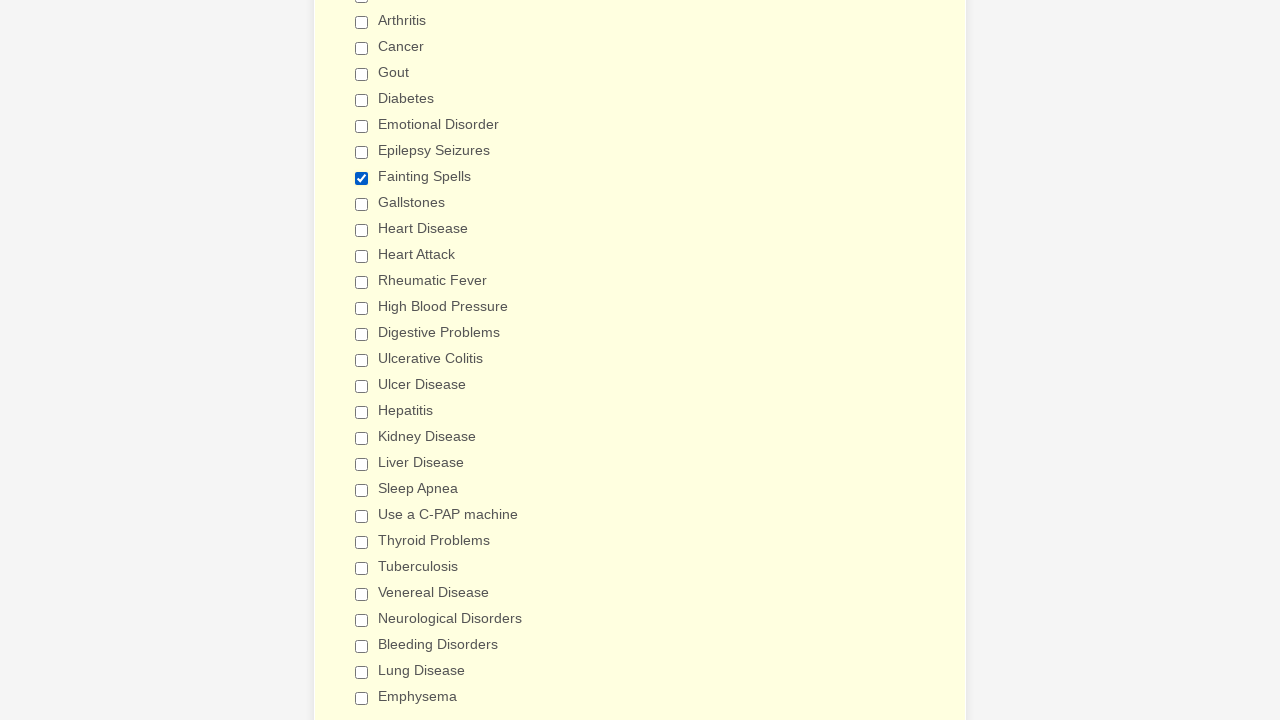

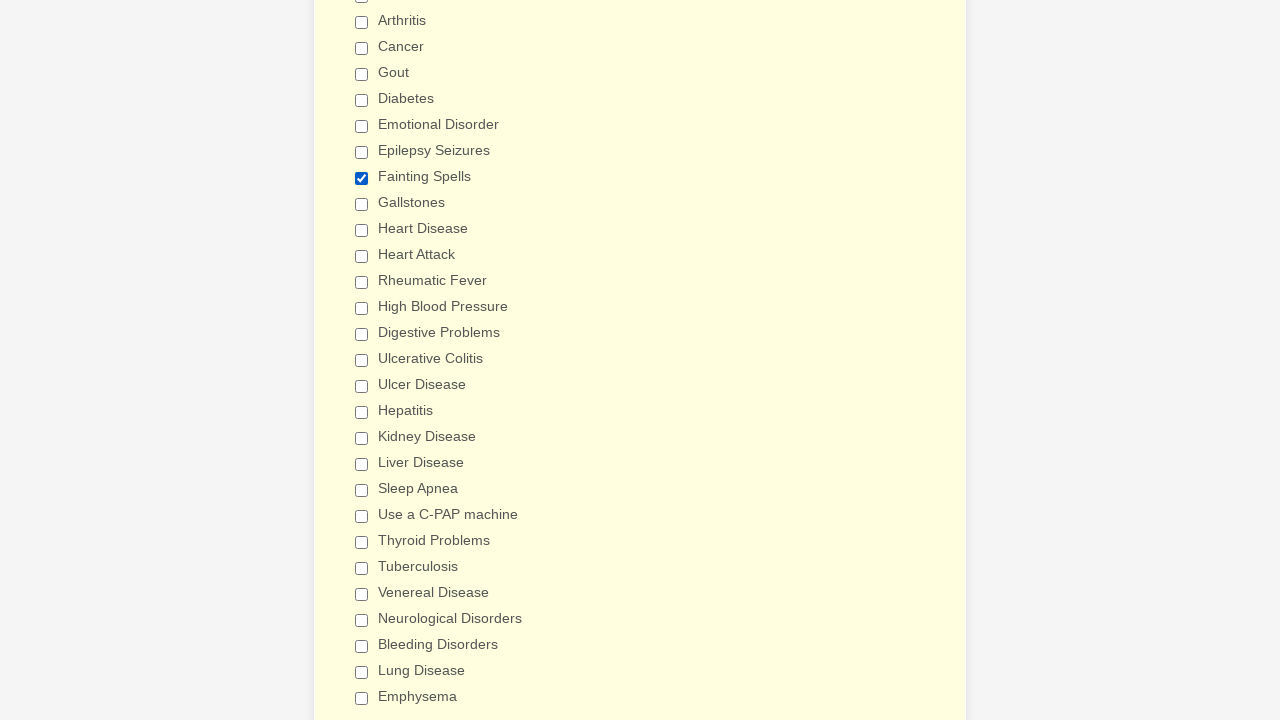